Tests the multi-step form workflow on the Central Bank of Sri Lanka eResearch portal by selecting exchange rate data criteria, setting date ranges, choosing data items, and navigating through the form wizard.

Starting URL: https://www.cbsl.lk/eResearch/

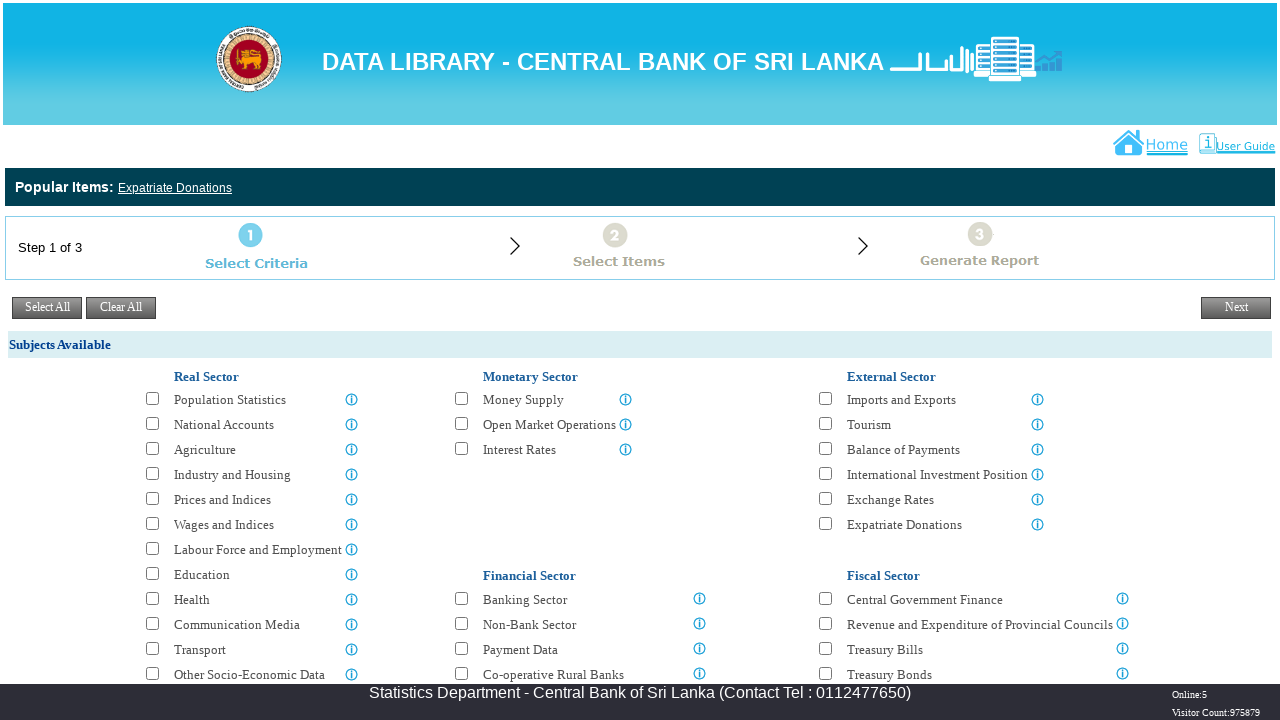

Page loaded with domcontentloaded state
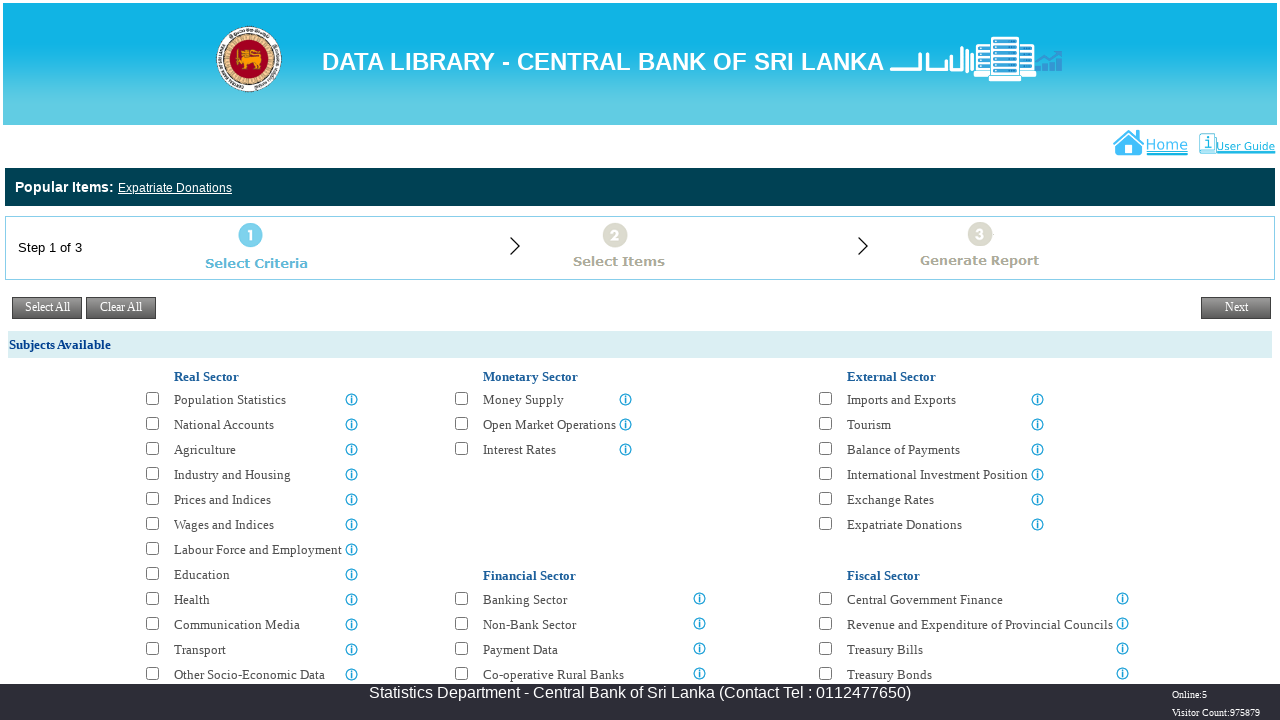

Exchange Rates checkbox became visible
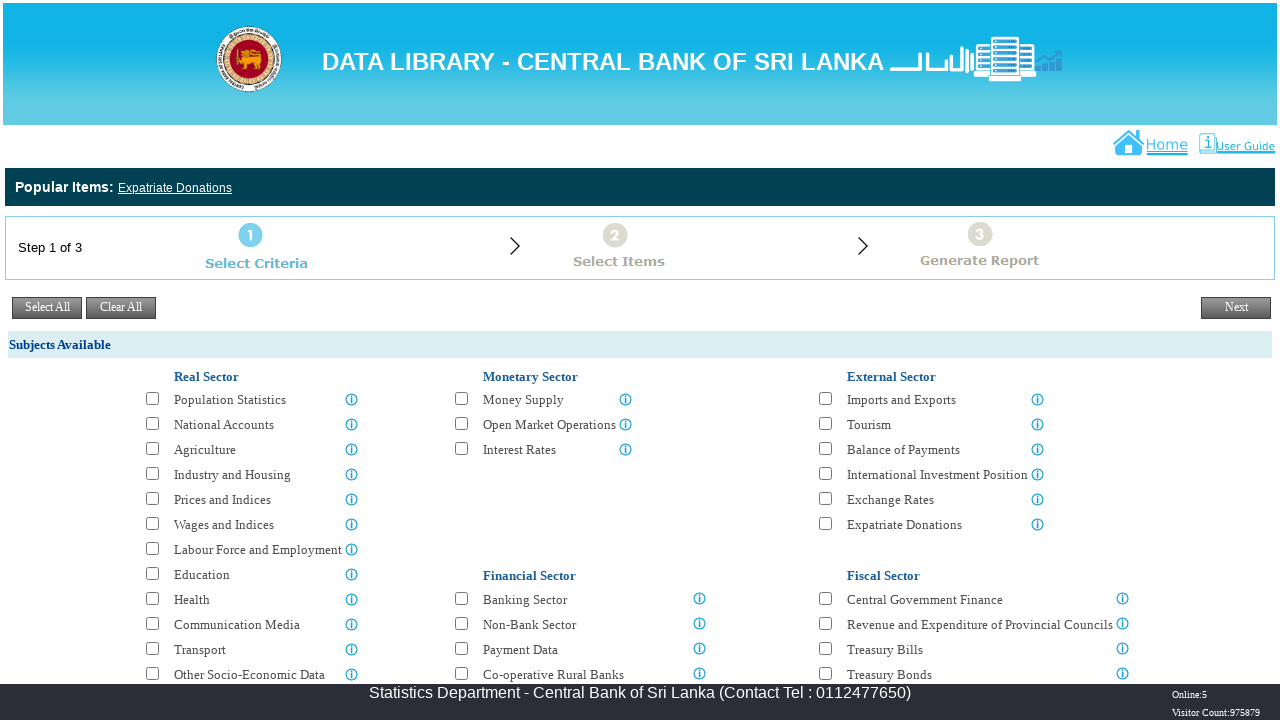

Clicked Exchange Rates checkbox to select exchange rate data at (825, 499) on #ContentPlaceHolder1_grdSubjects_ExternalSector_chkIsSelect_4
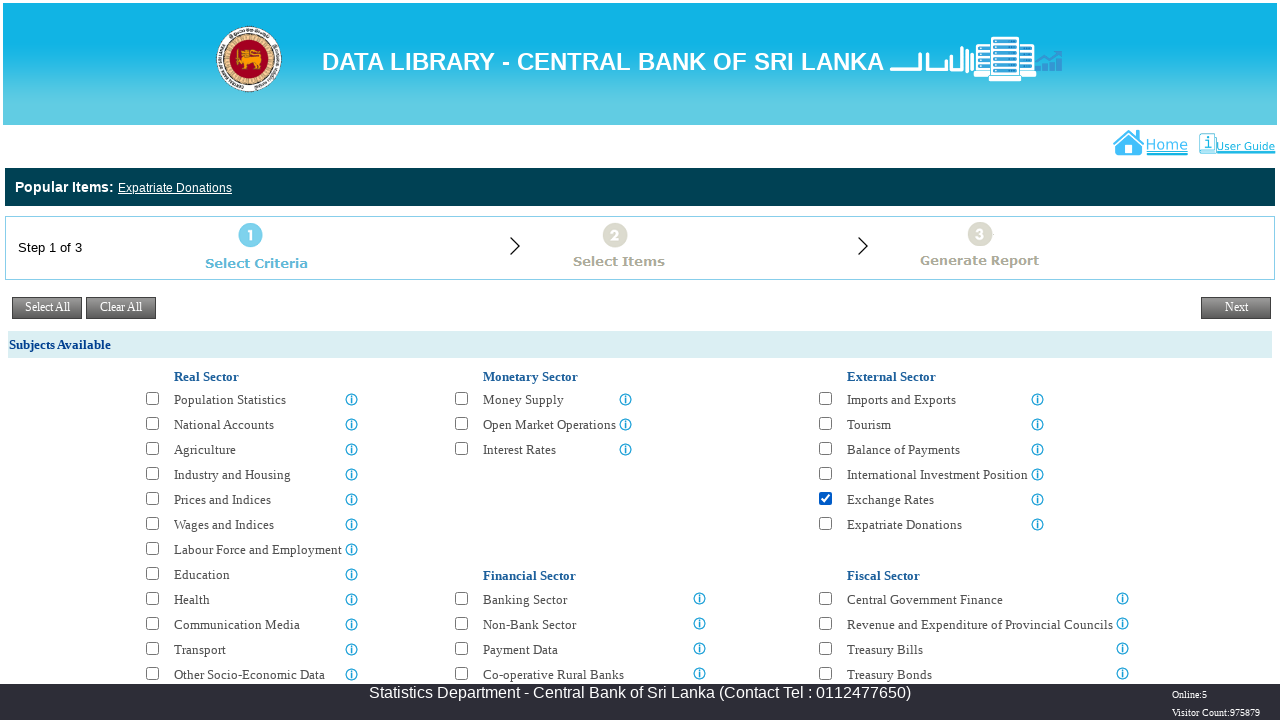

Selected 'Daily' frequency from dropdown on #ContentPlaceHolder1_drpFrequency
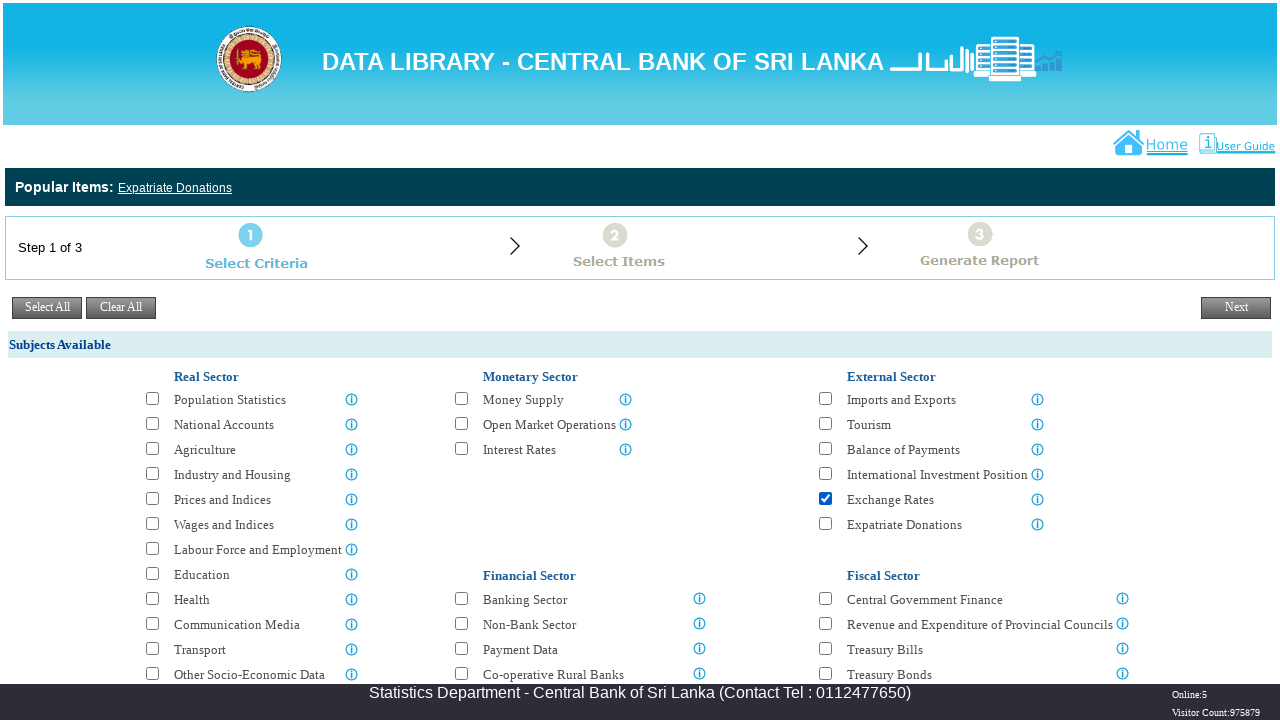

Clicked on 'from date' input field at (212, 506) on #ContentPlaceHolder1_txtDateFrom
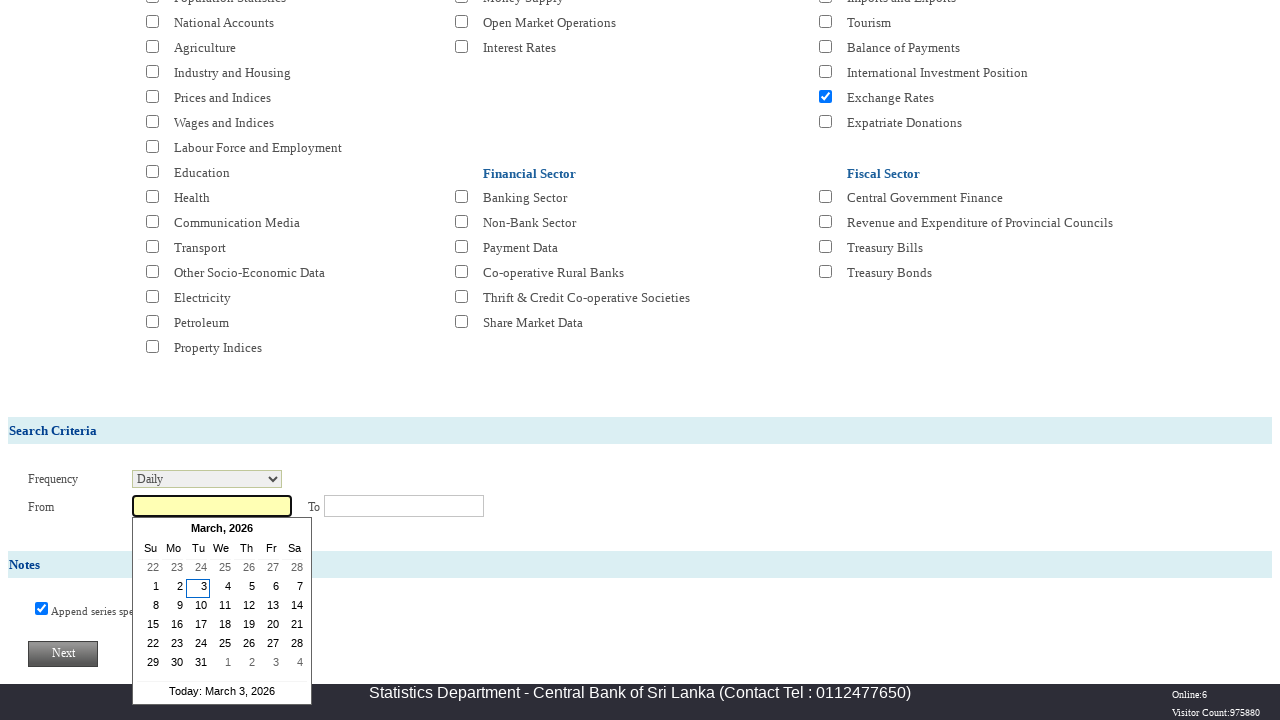

Set 'from date' to 2024-08-15 on #ContentPlaceHolder1_txtDateFrom
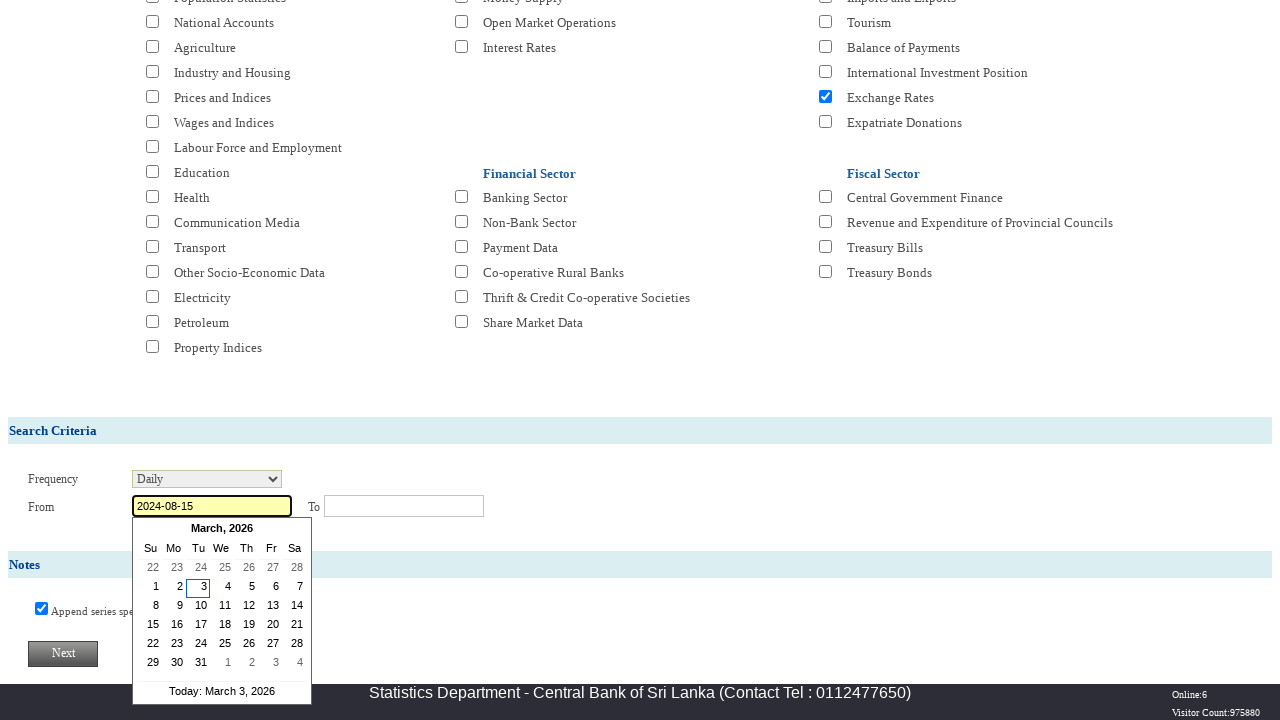

Clicked on 'to date' input field at (404, 506) on #ContentPlaceHolder1_txtDateTo
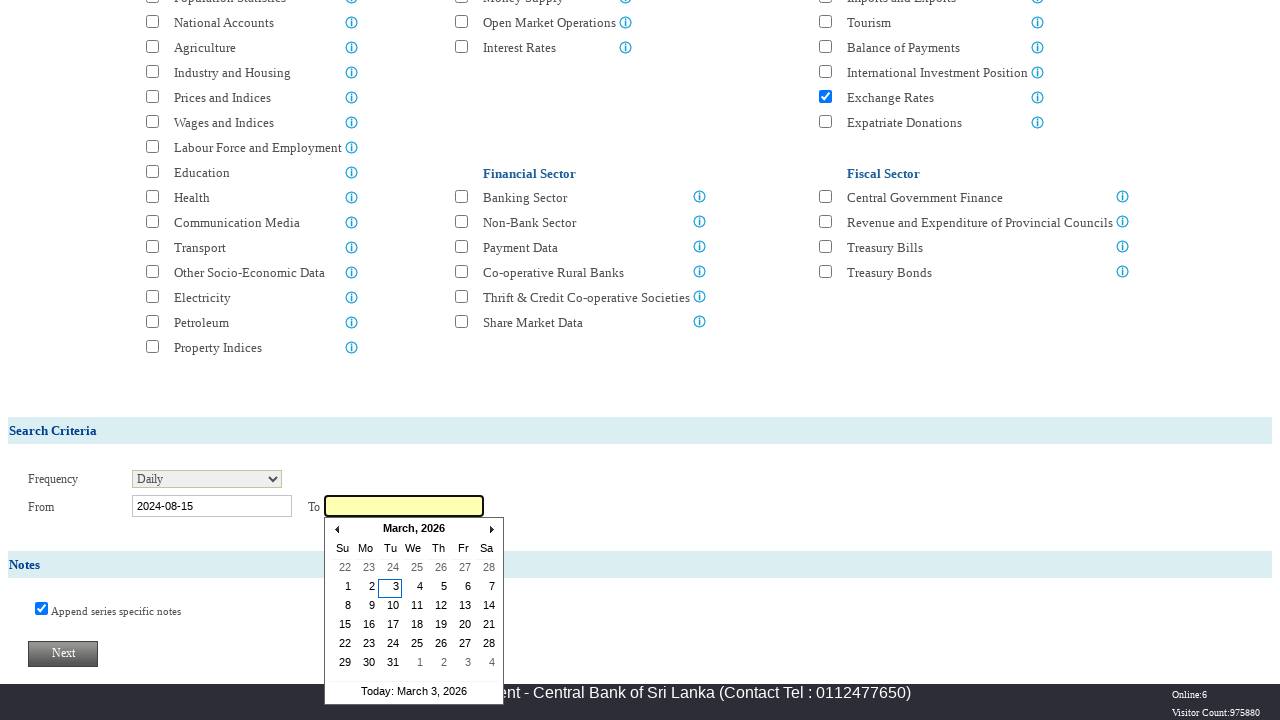

Set 'to date' to 2024-12-13 on #ContentPlaceHolder1_txtDateTo
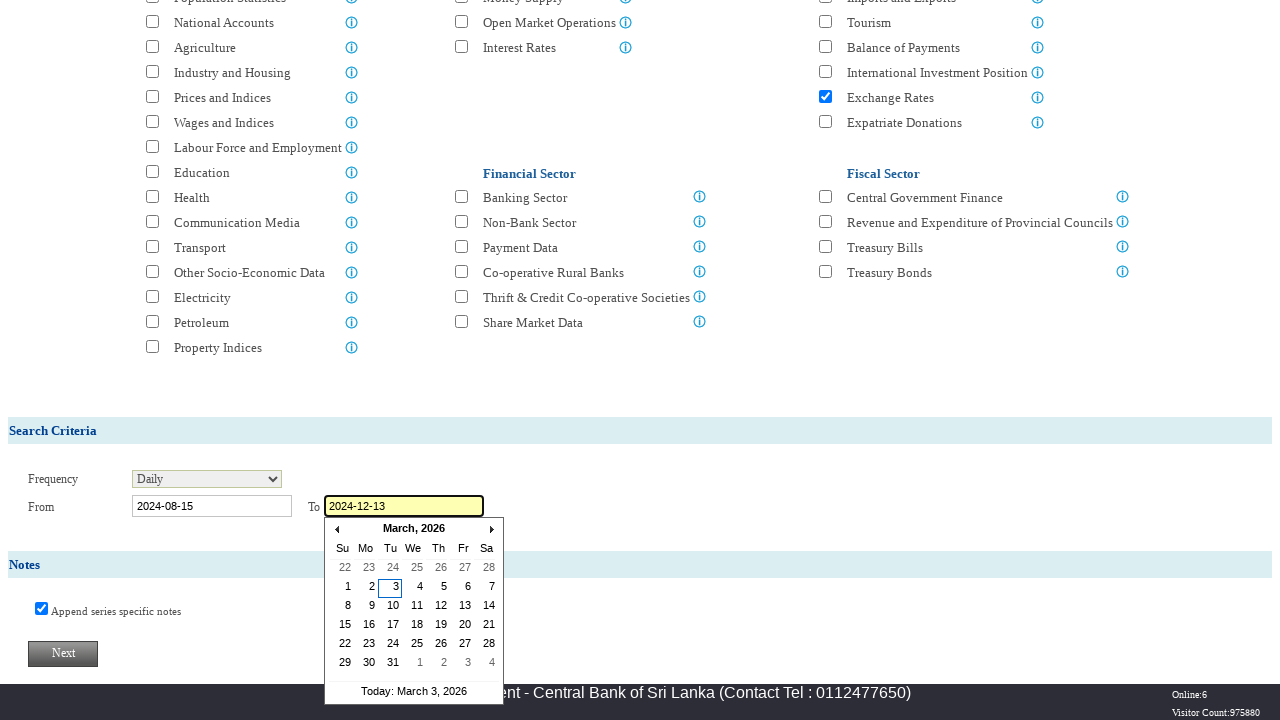

Clicked 'Next' button to proceed from date range selection at (1236, 308) on #ContentPlaceHolder1_btnNext2
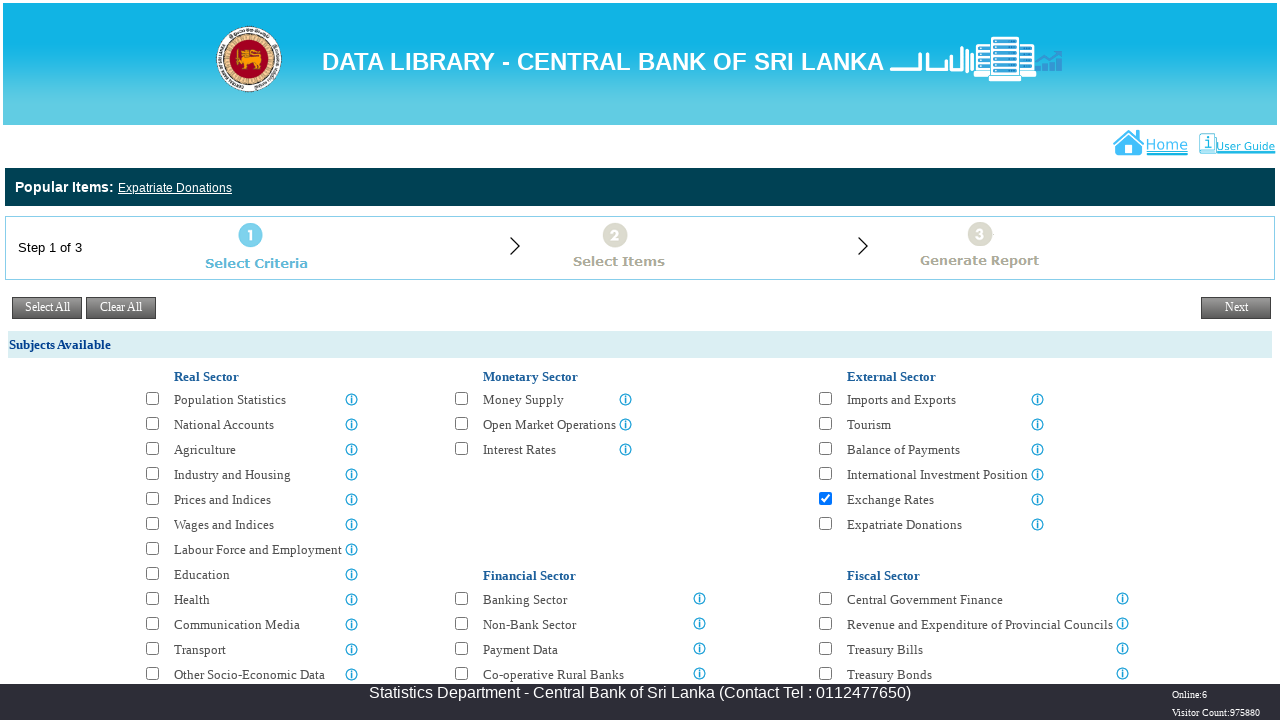

'List all' checkbox became visible
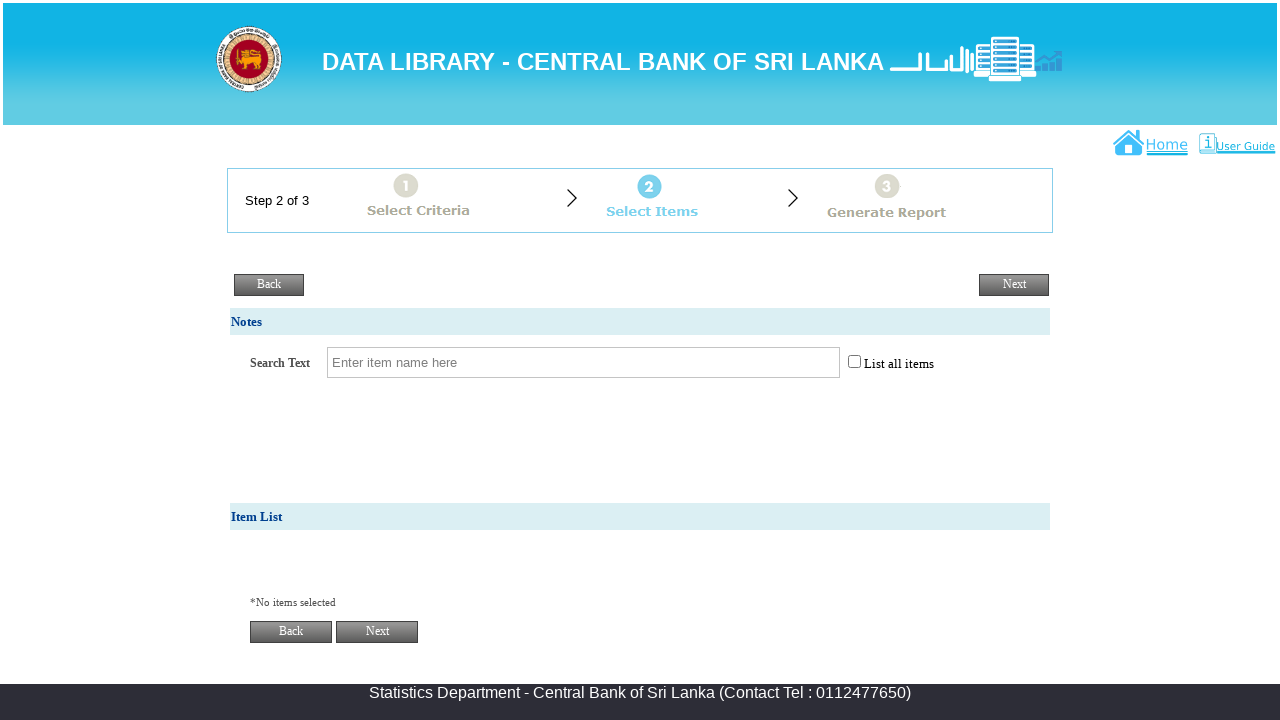

Clicked 'List all' checkbox to display all data items at (855, 362) on #ContentPlaceHolder1_chkshowAll
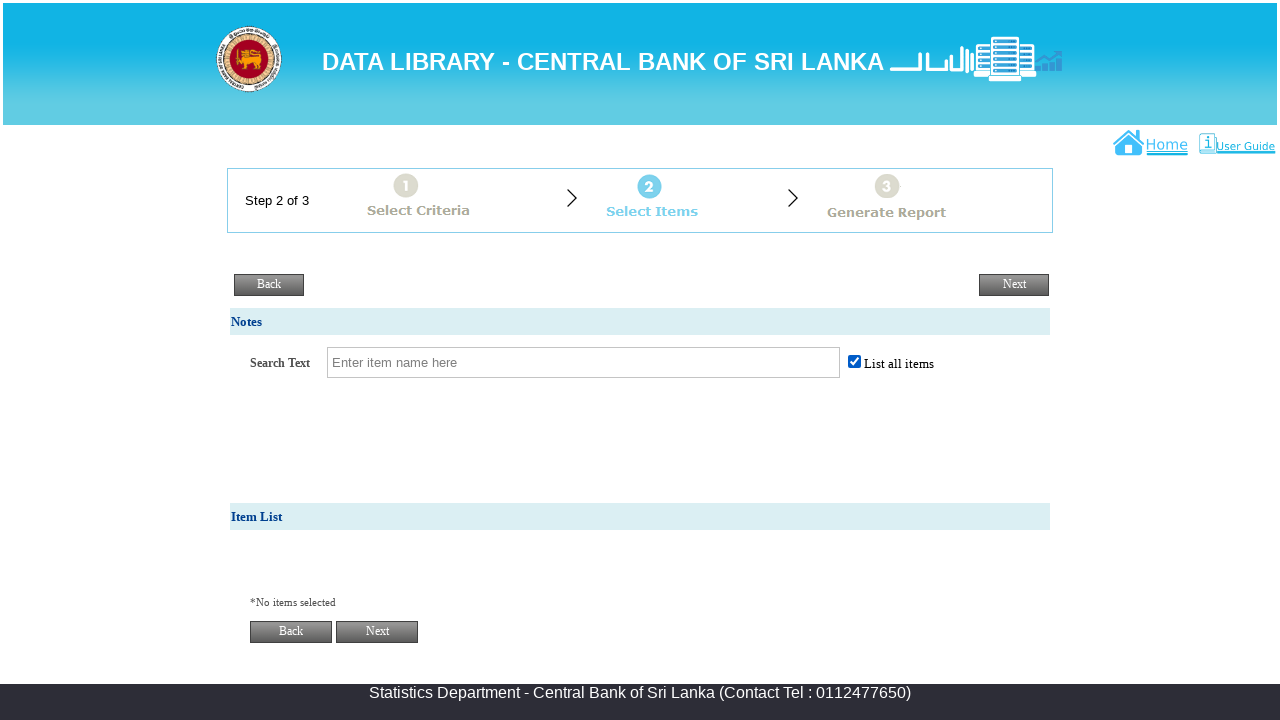

Data item checkboxes loaded
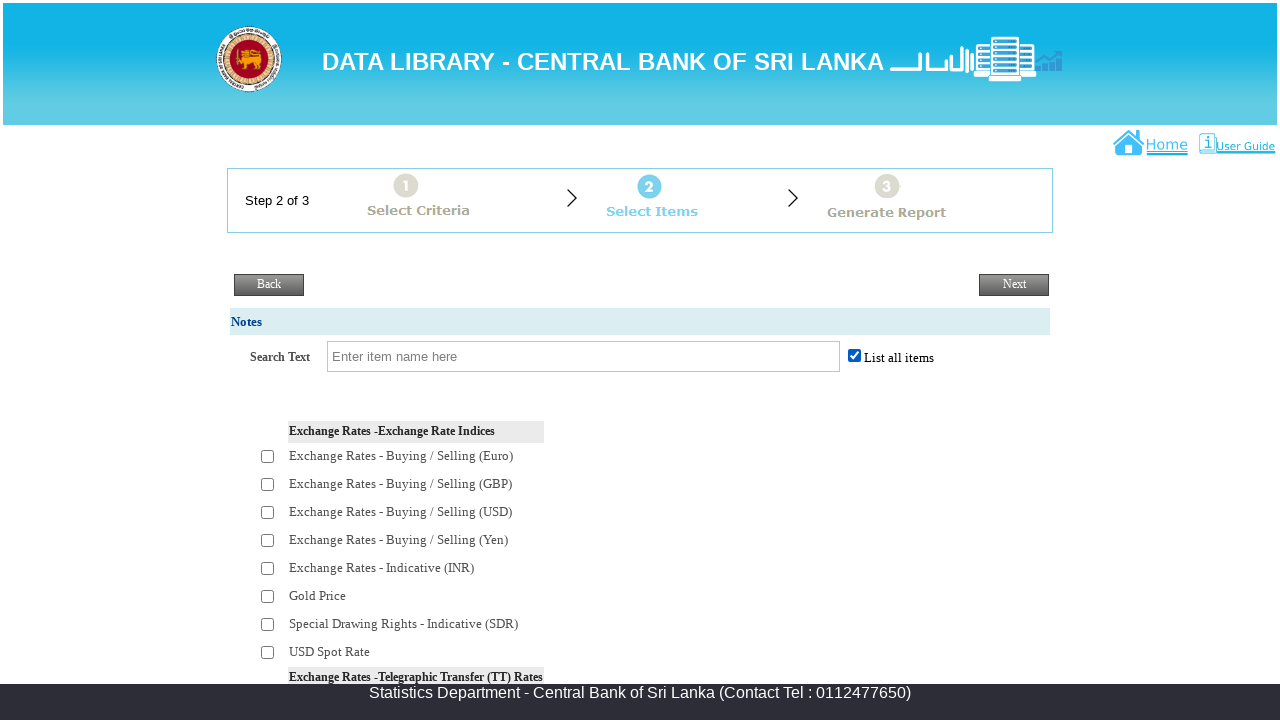

Scrolled checkbox 1 of 30 into view
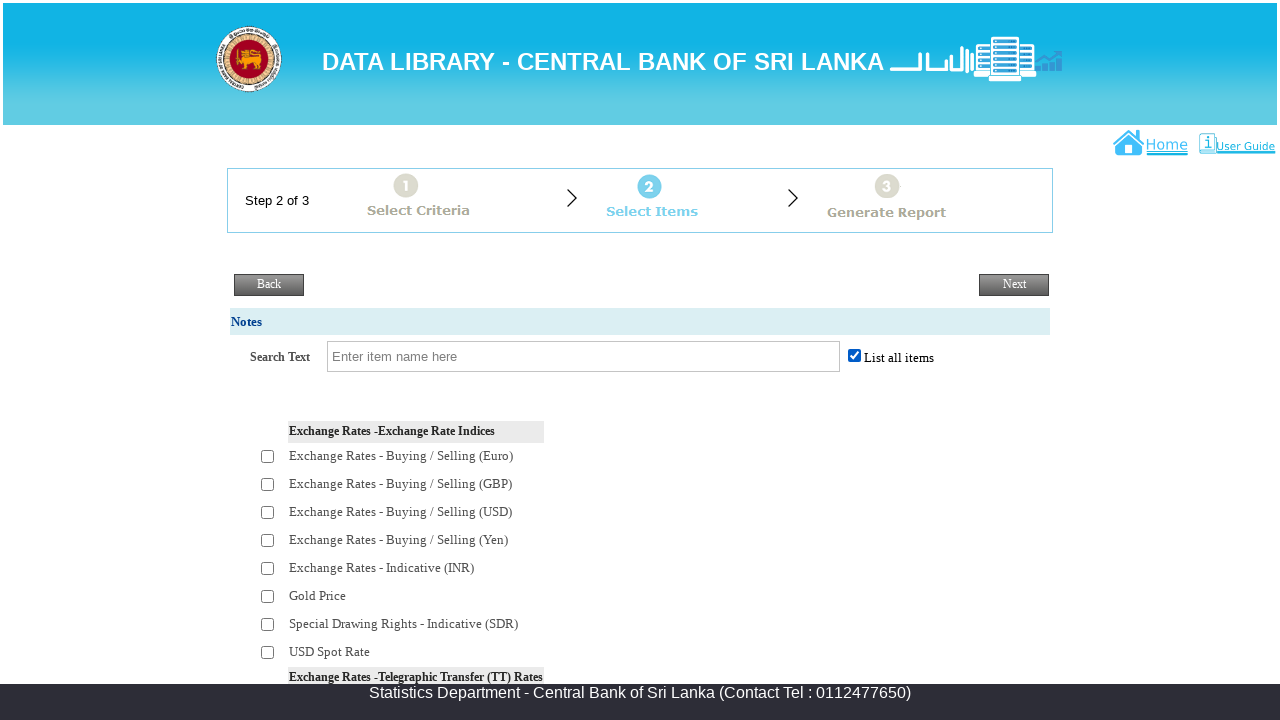

Selected data item checkbox 1 of 30 at (268, 456) on input[type='checkbox'][id$='chkSelect'] >> nth=0
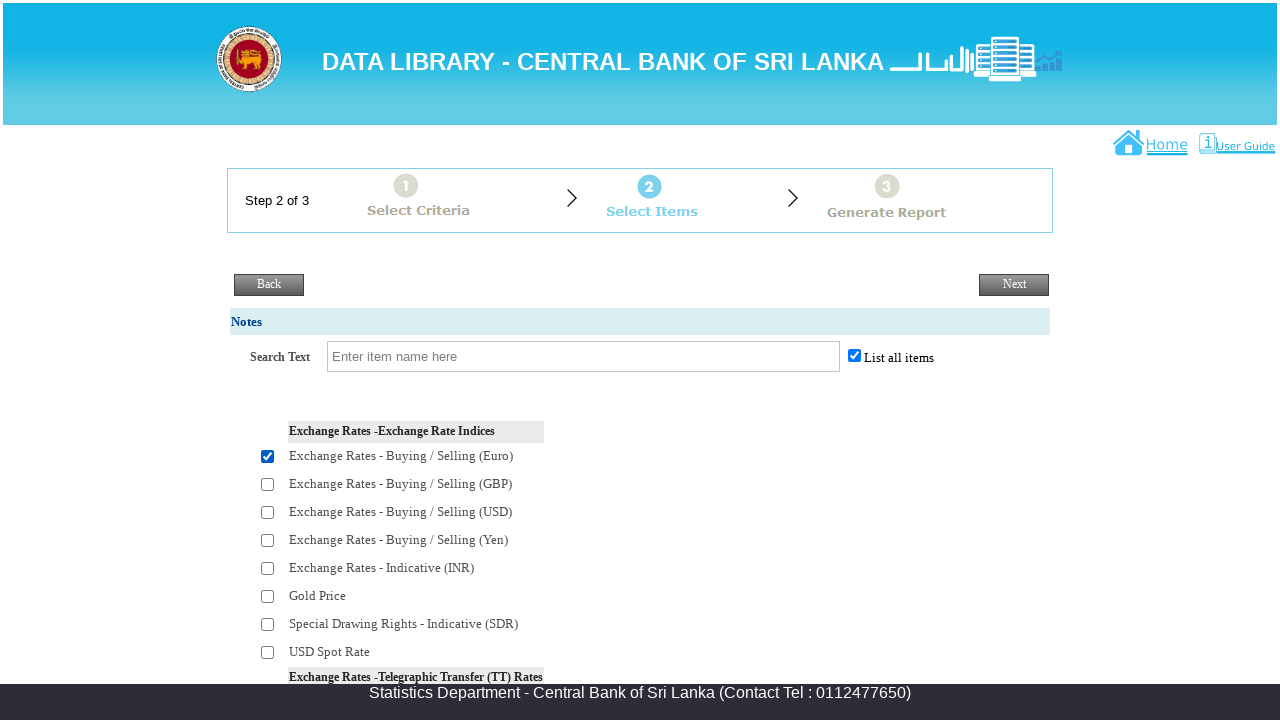

Scrolled checkbox 2 of 30 into view
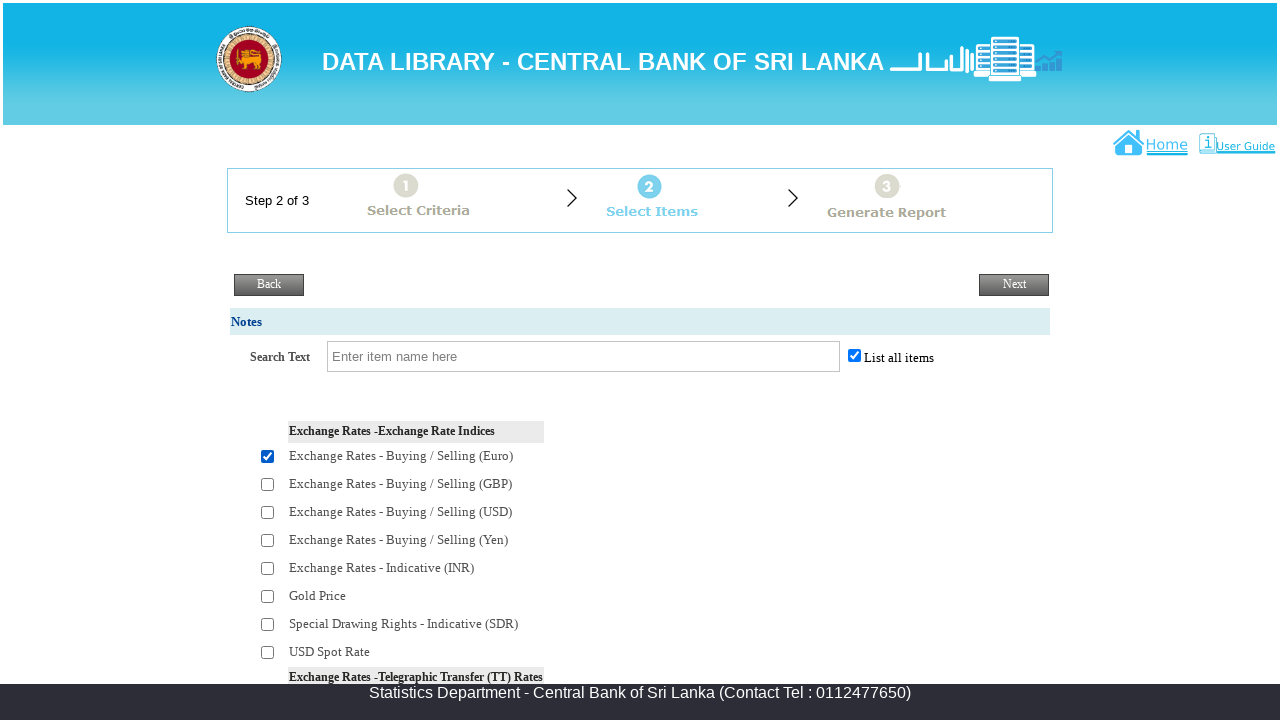

Selected data item checkbox 2 of 30 at (268, 484) on input[type='checkbox'][id$='chkSelect'] >> nth=1
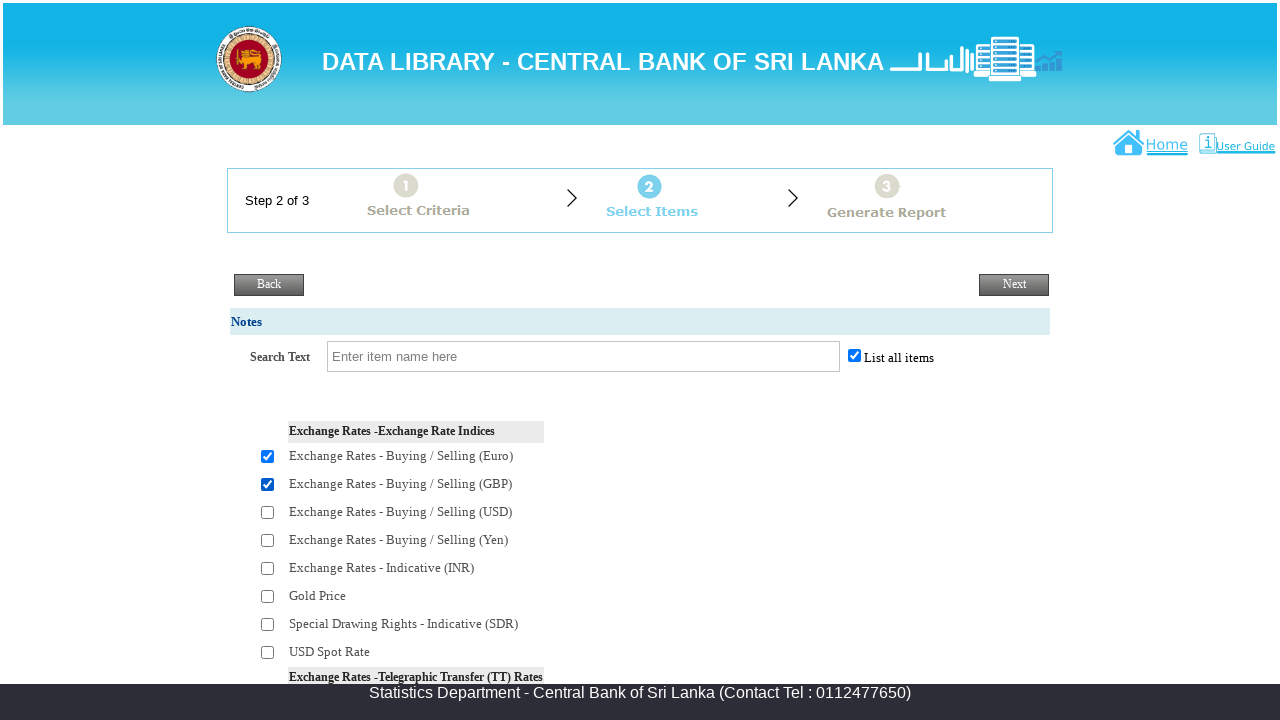

Scrolled checkbox 3 of 30 into view
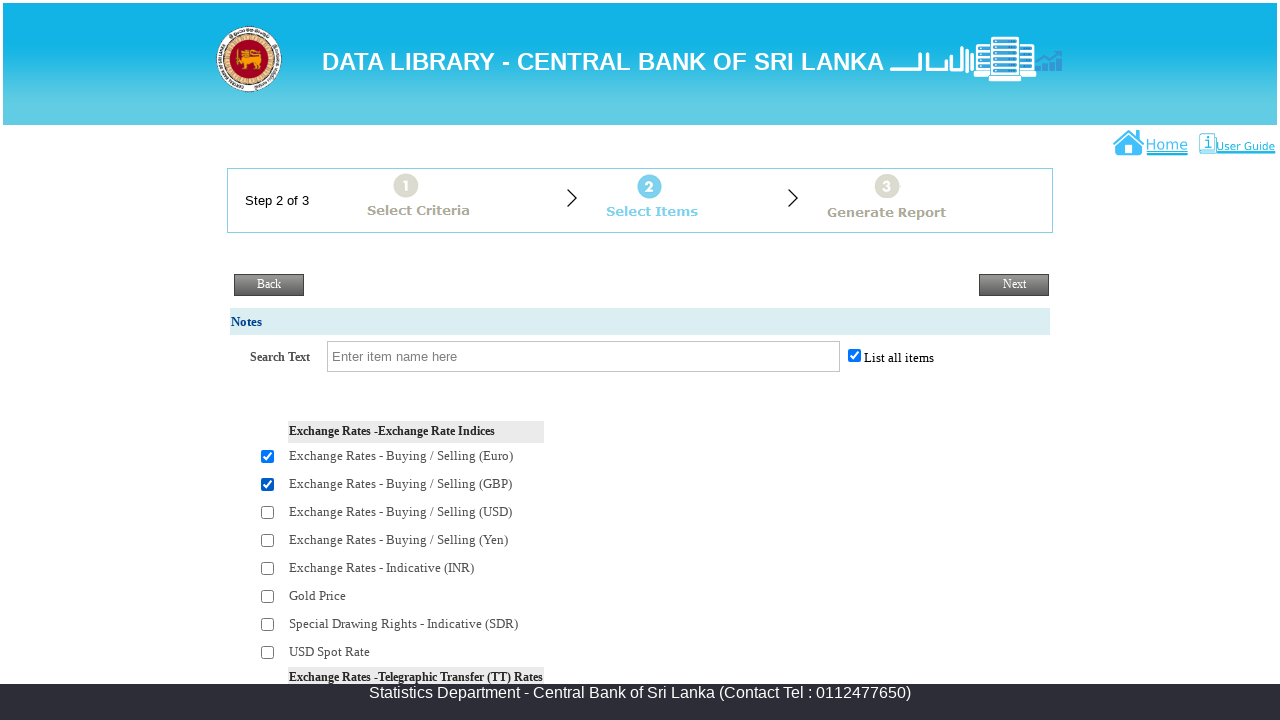

Selected data item checkbox 3 of 30 at (268, 512) on input[type='checkbox'][id$='chkSelect'] >> nth=2
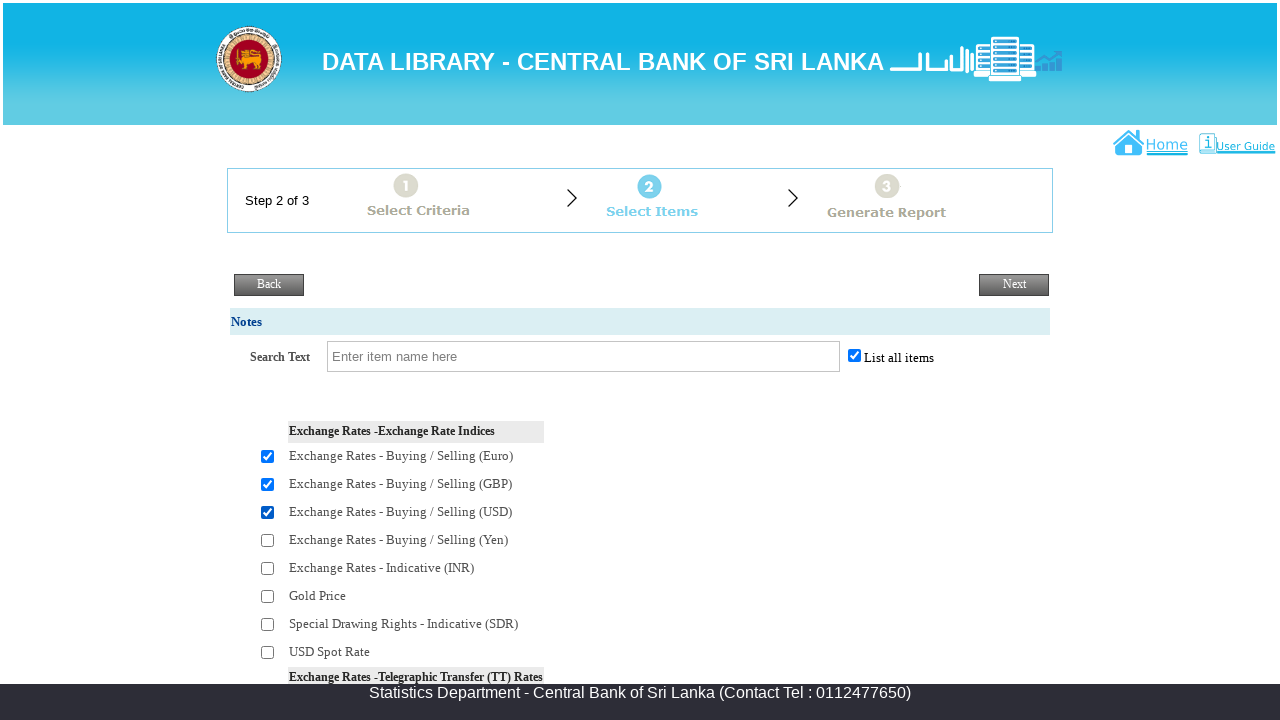

Scrolled checkbox 4 of 30 into view
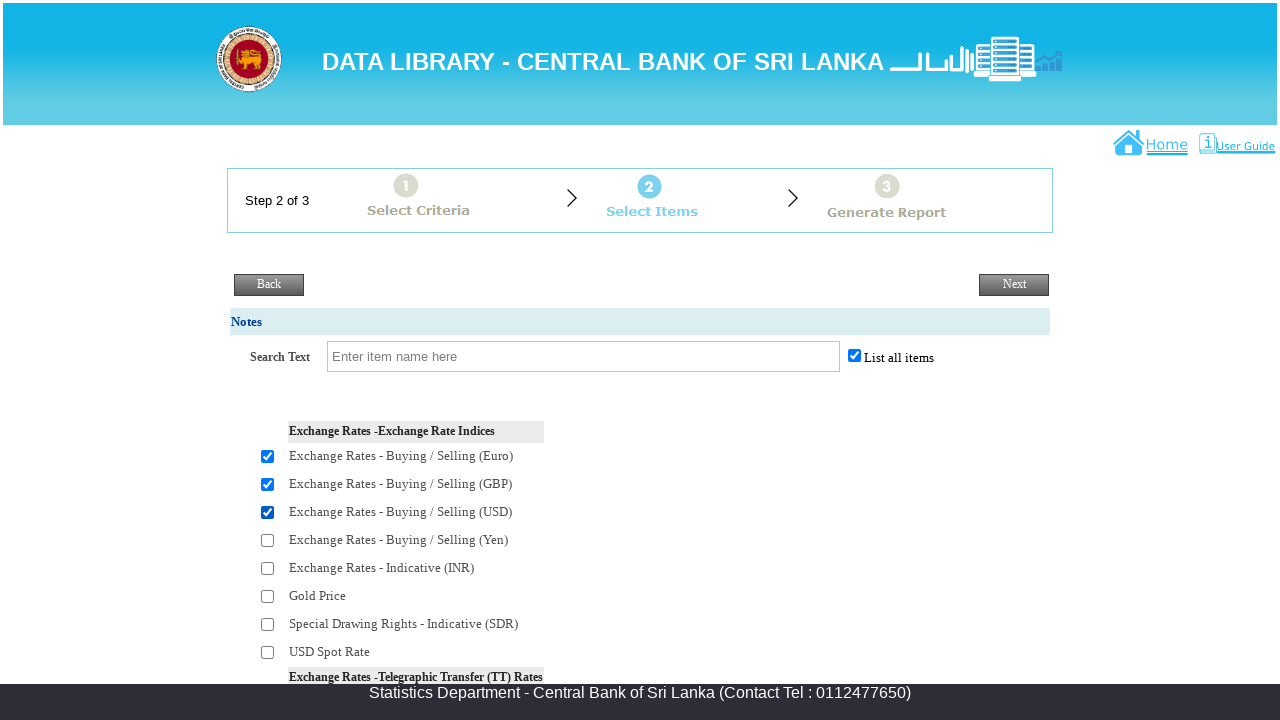

Selected data item checkbox 4 of 30 at (268, 540) on input[type='checkbox'][id$='chkSelect'] >> nth=3
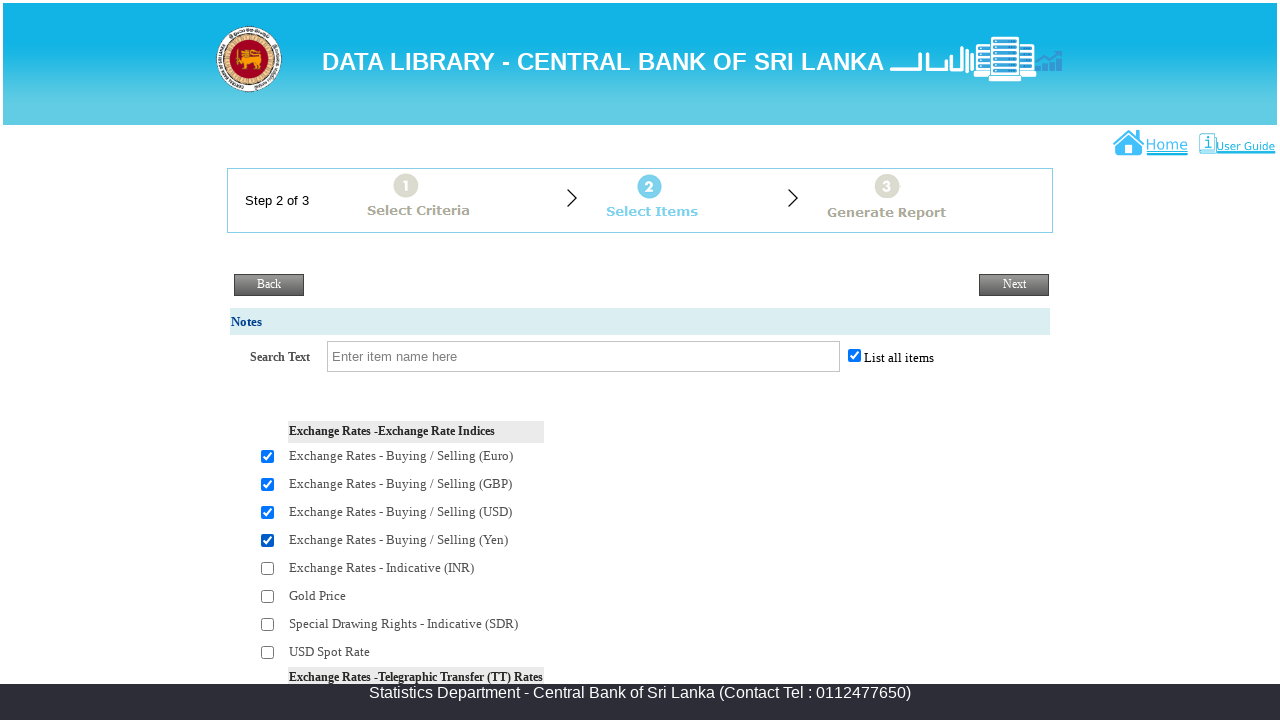

Scrolled checkbox 5 of 30 into view
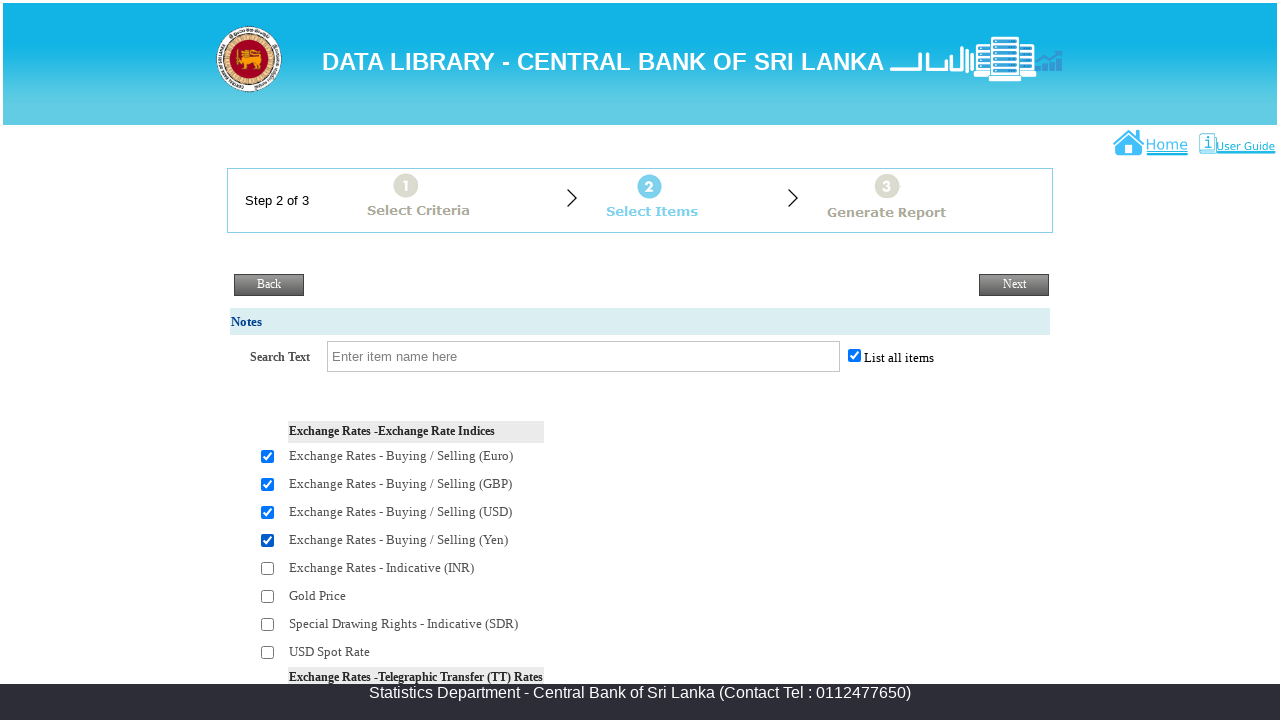

Selected data item checkbox 5 of 30 at (268, 568) on input[type='checkbox'][id$='chkSelect'] >> nth=4
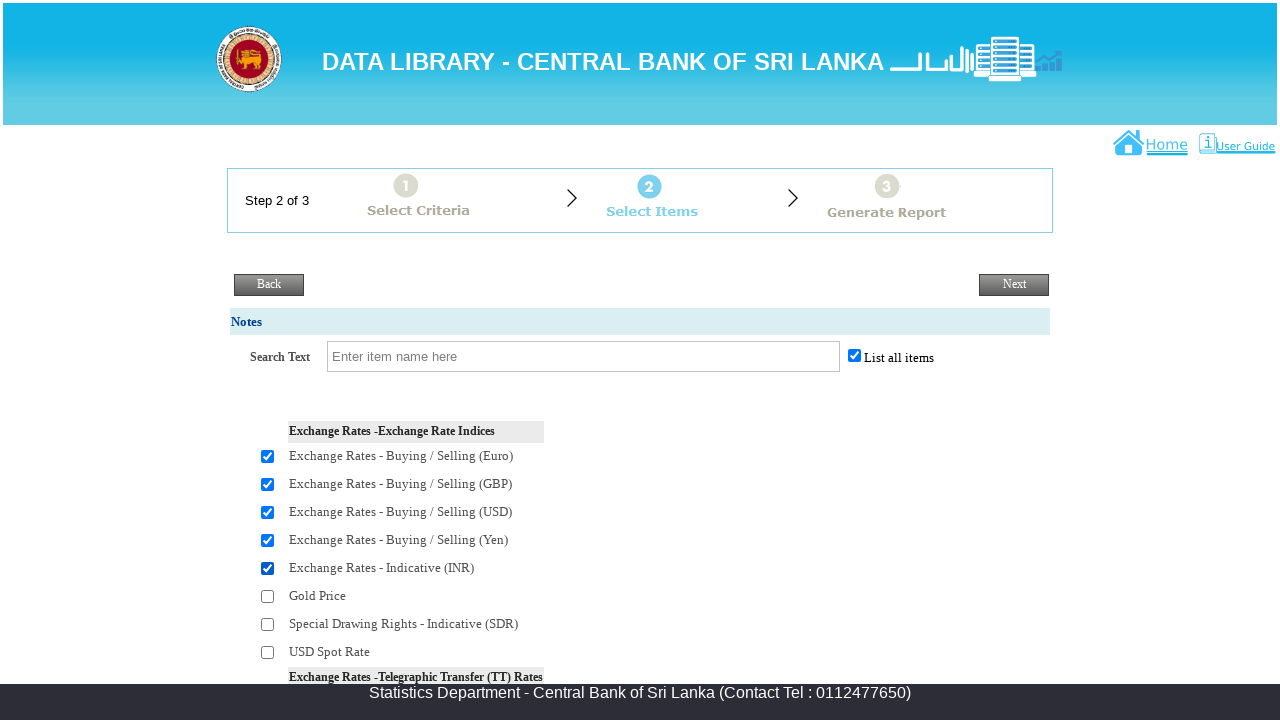

Scrolled checkbox 6 of 30 into view
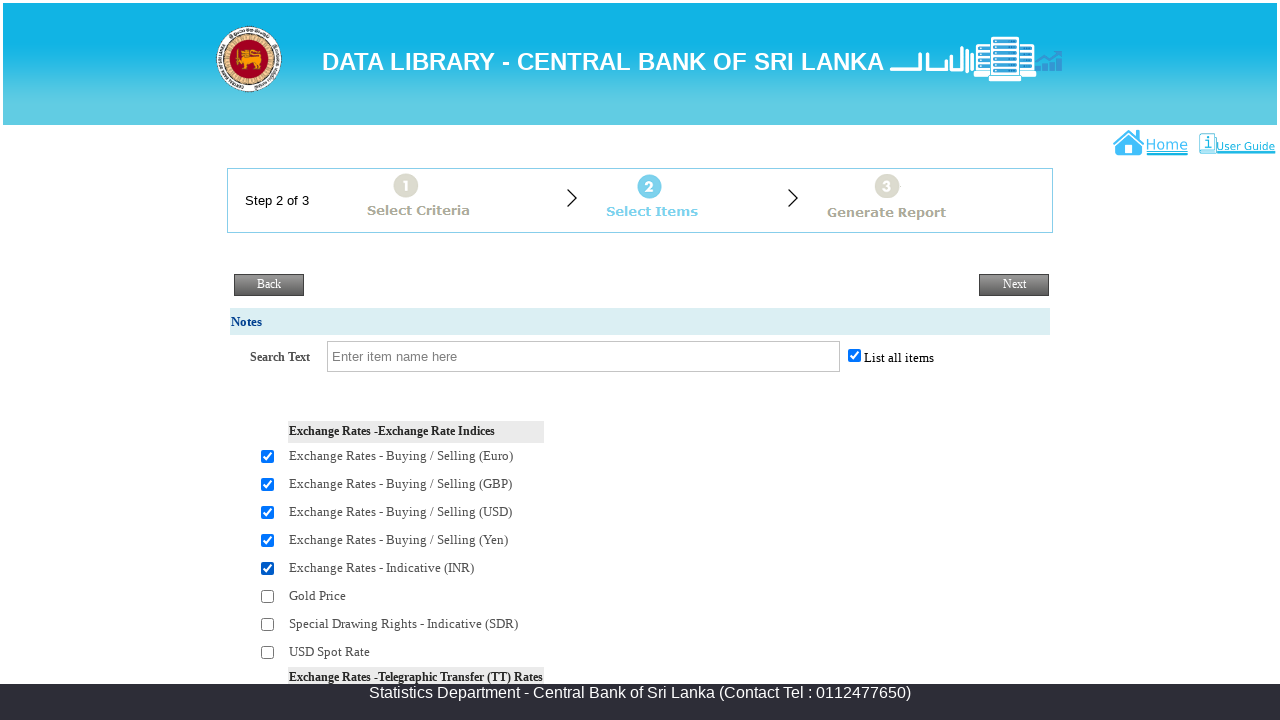

Selected data item checkbox 6 of 30 at (268, 596) on input[type='checkbox'][id$='chkSelect'] >> nth=5
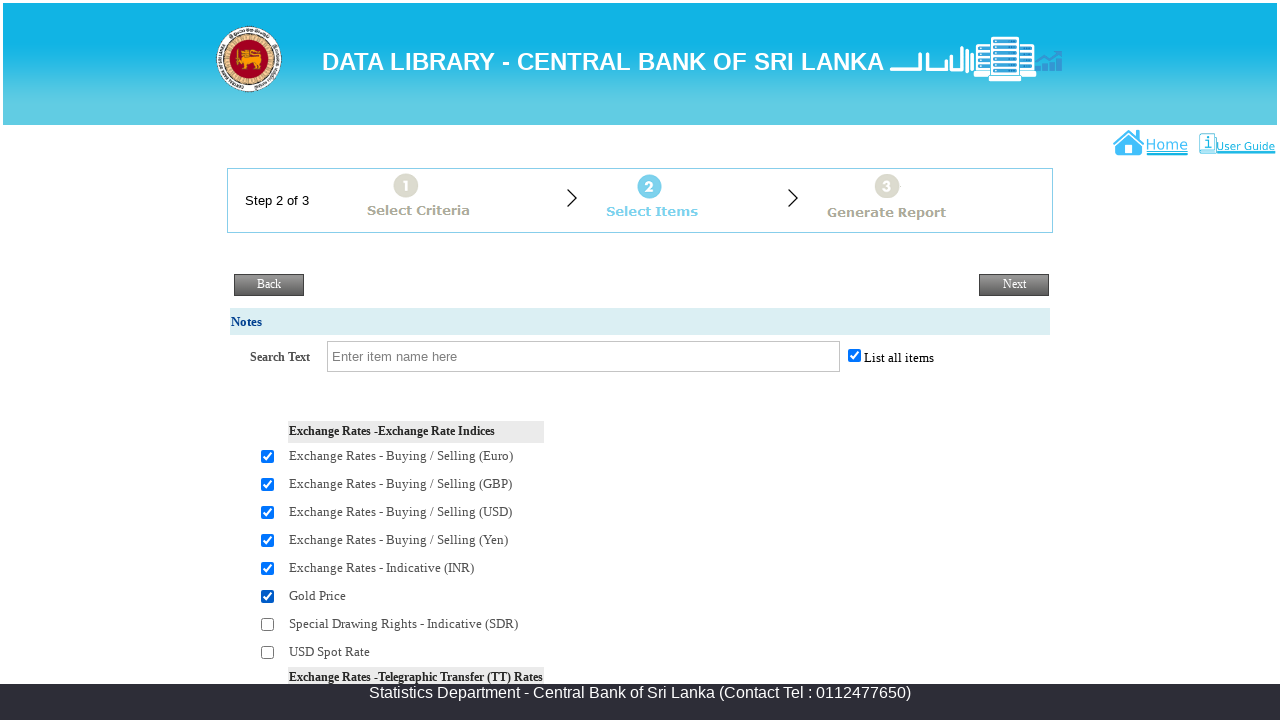

Scrolled checkbox 7 of 30 into view
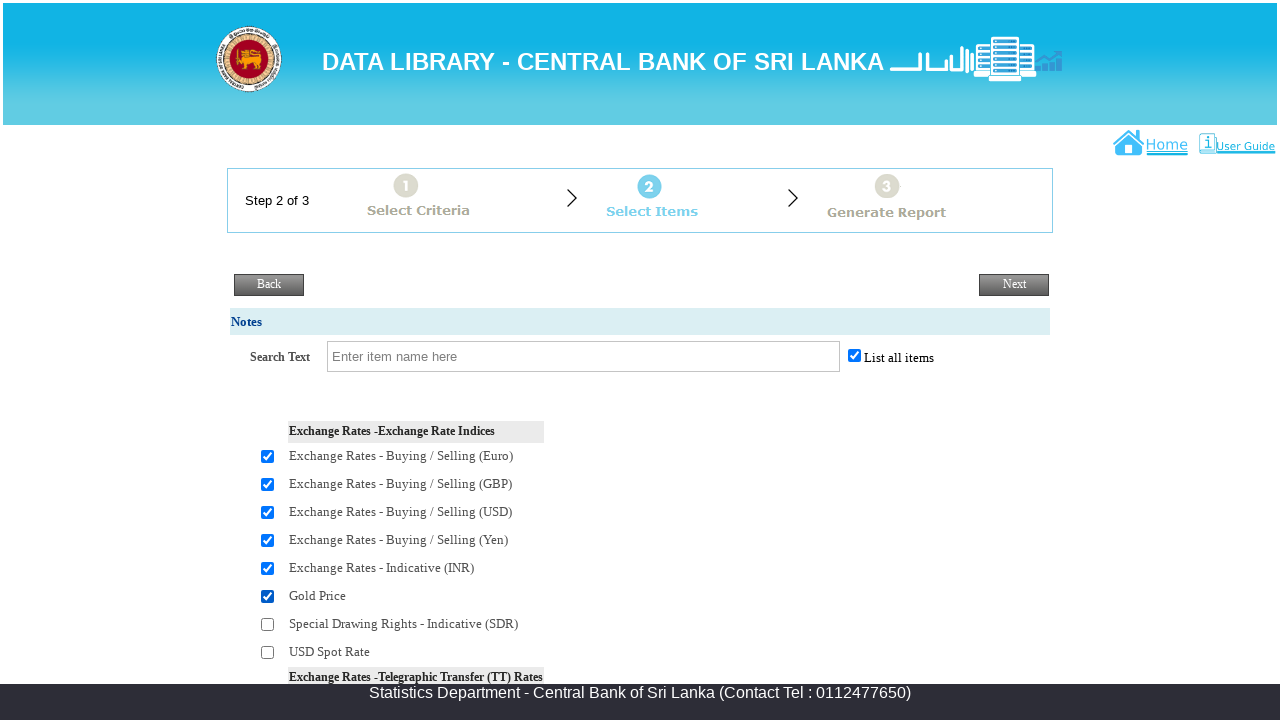

Selected data item checkbox 7 of 30 at (268, 624) on input[type='checkbox'][id$='chkSelect'] >> nth=6
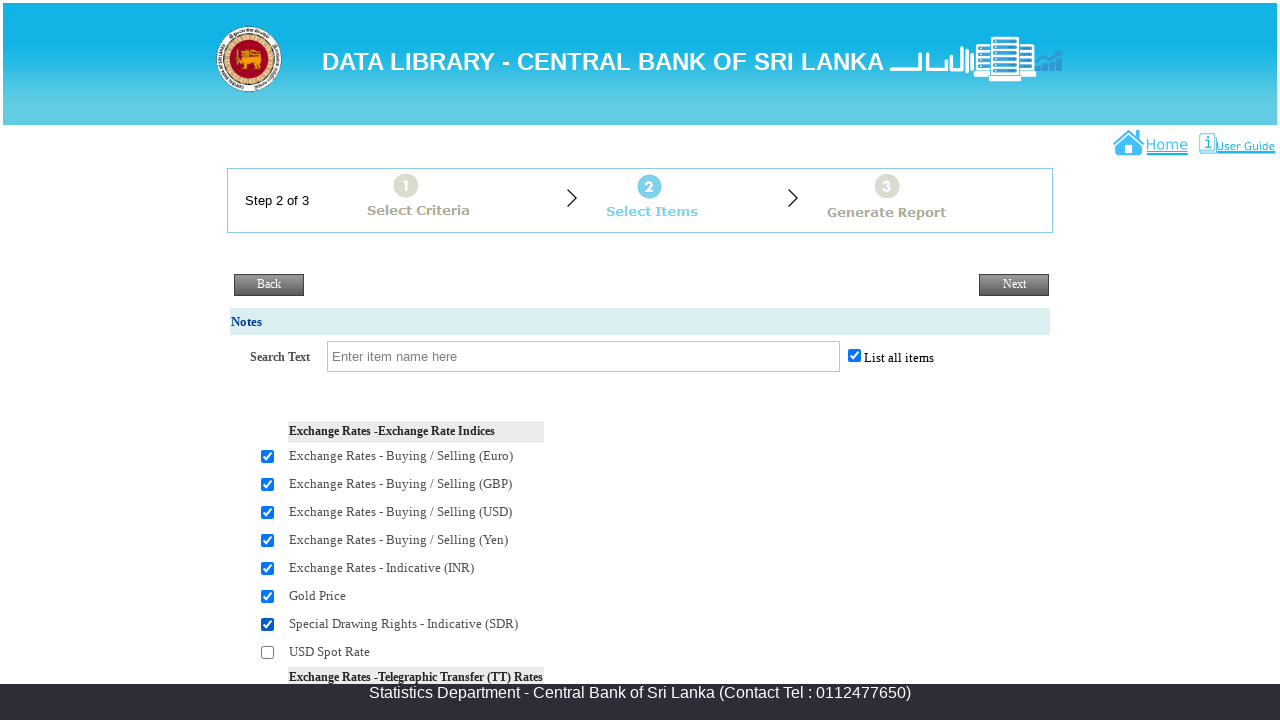

Scrolled checkbox 8 of 30 into view
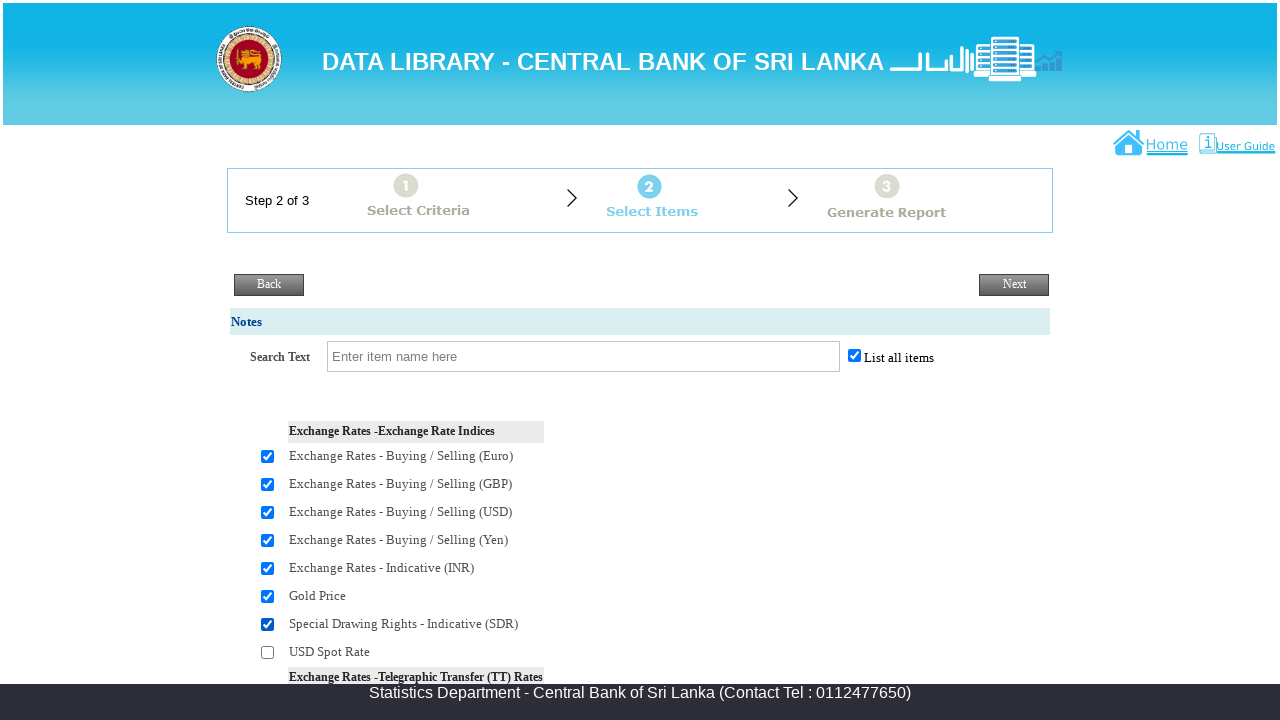

Selected data item checkbox 8 of 30 at (268, 652) on input[type='checkbox'][id$='chkSelect'] >> nth=7
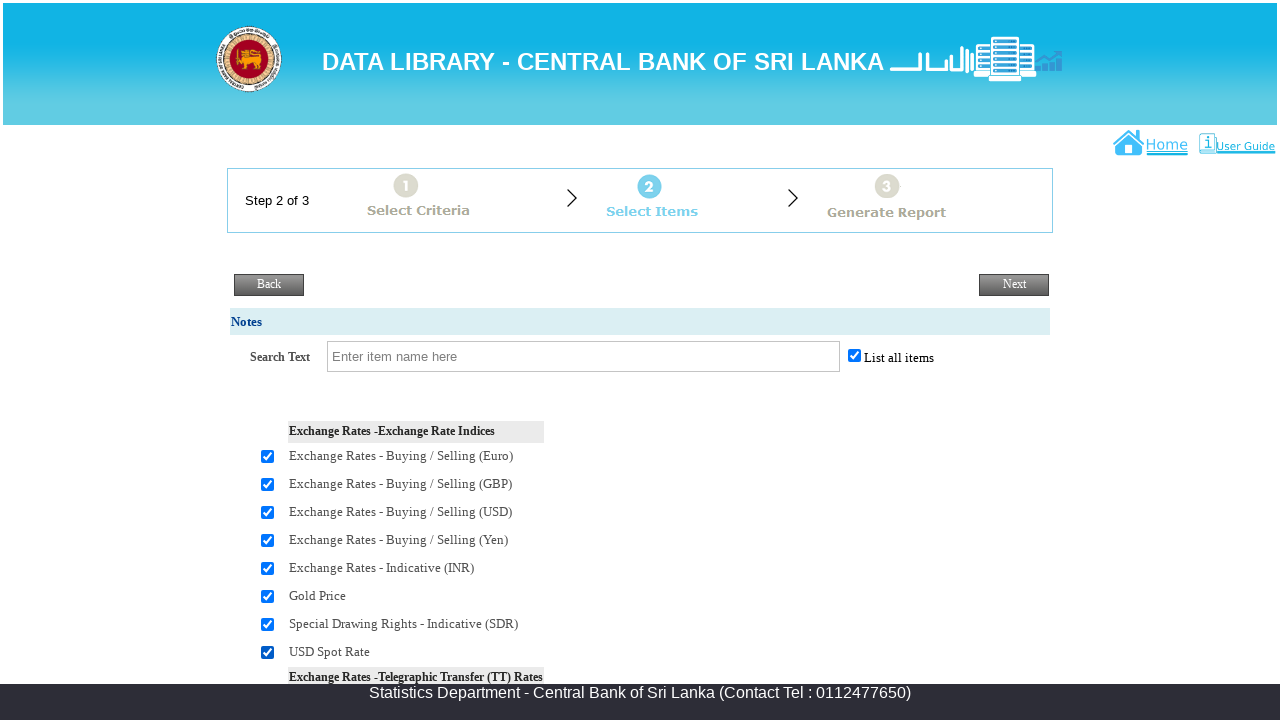

Scrolled checkbox 9 of 30 into view
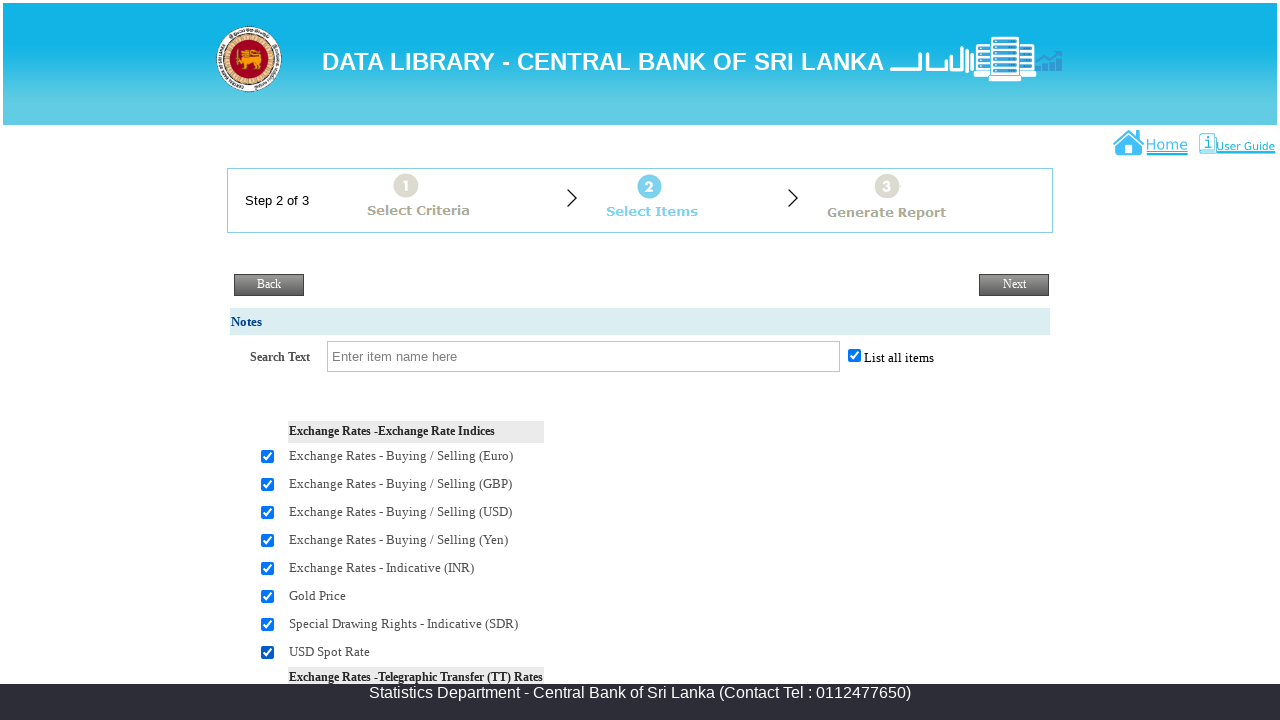

Selected data item checkbox 9 of 30 at (268, 360) on input[type='checkbox'][id$='chkSelect'] >> nth=8
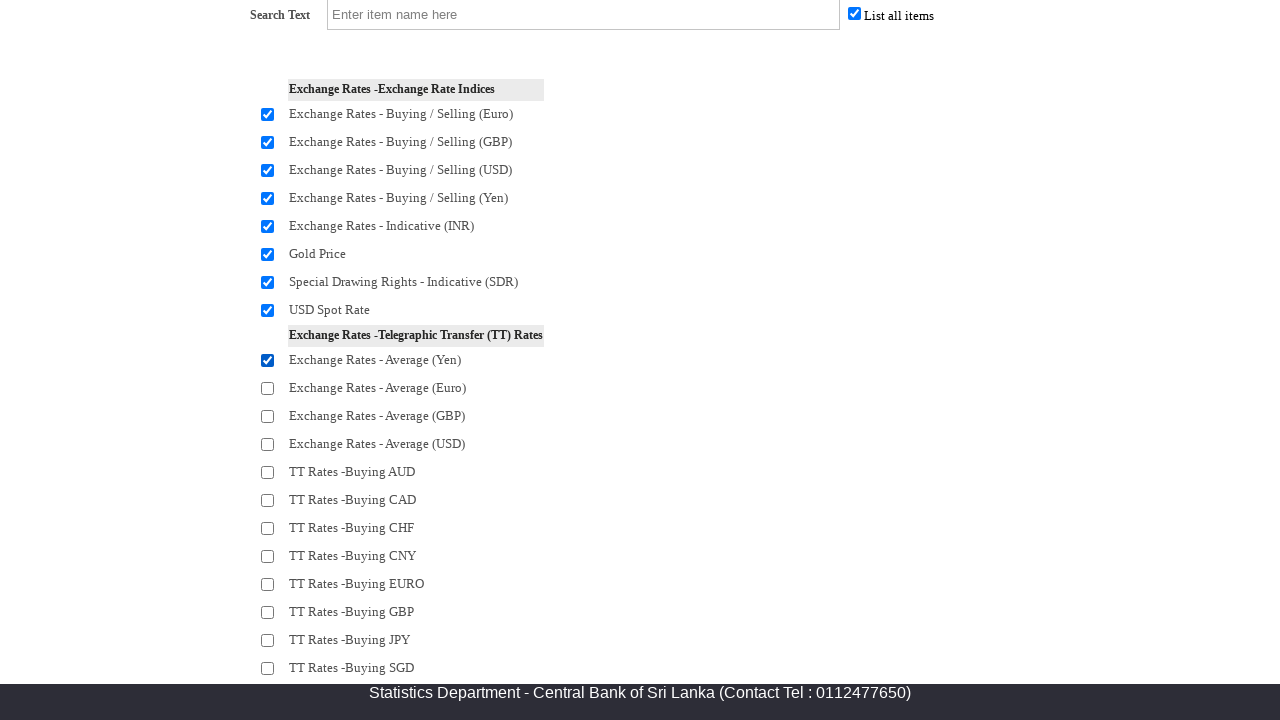

Scrolled checkbox 10 of 30 into view
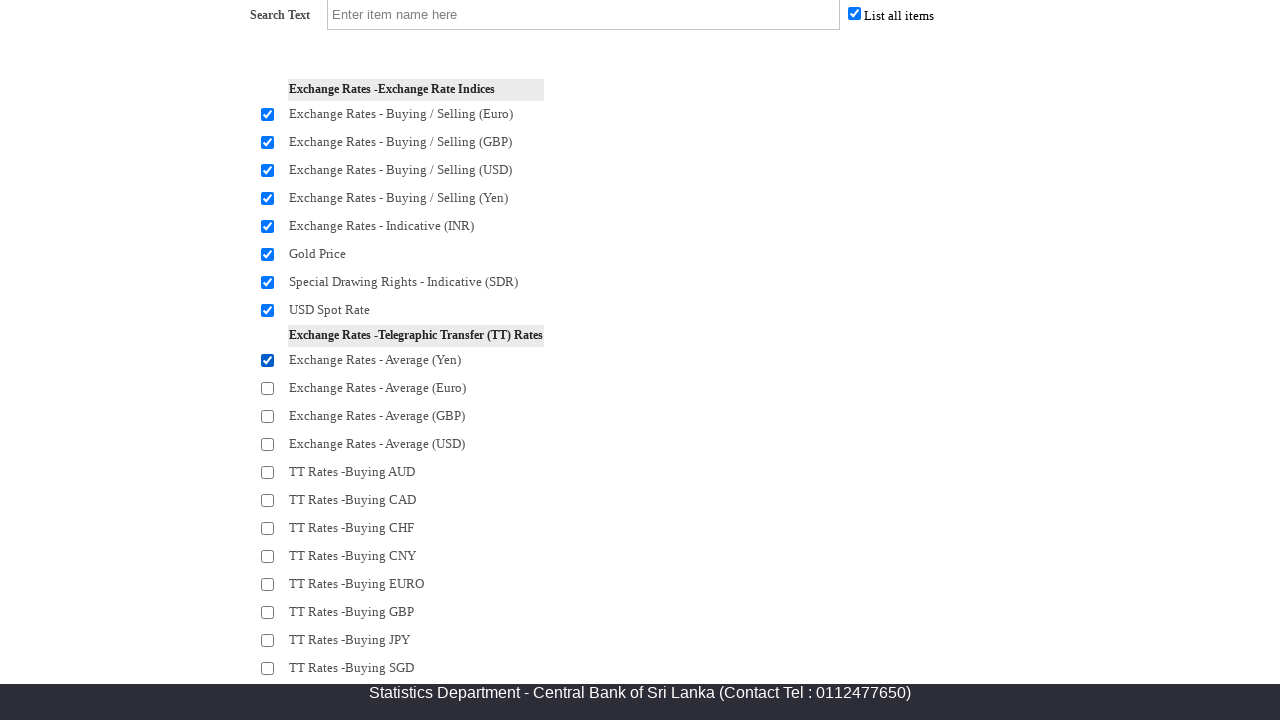

Selected data item checkbox 10 of 30 at (268, 388) on input[type='checkbox'][id$='chkSelect'] >> nth=9
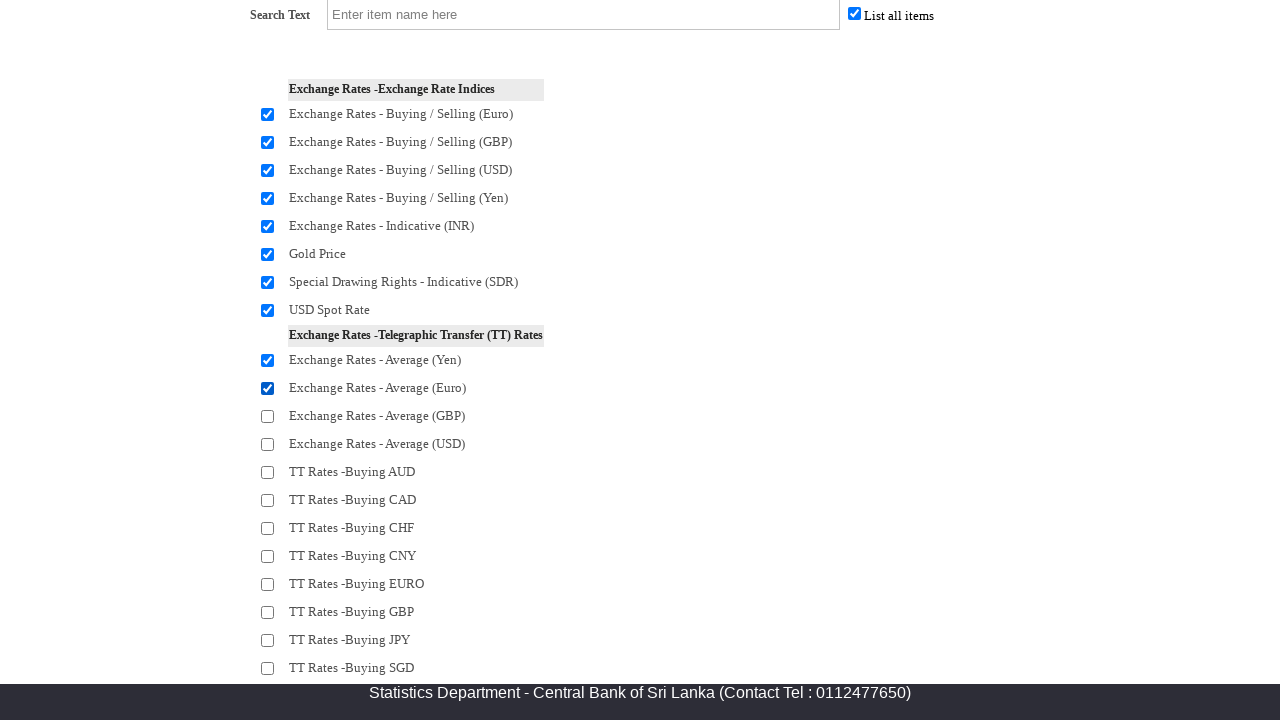

Scrolled checkbox 11 of 30 into view
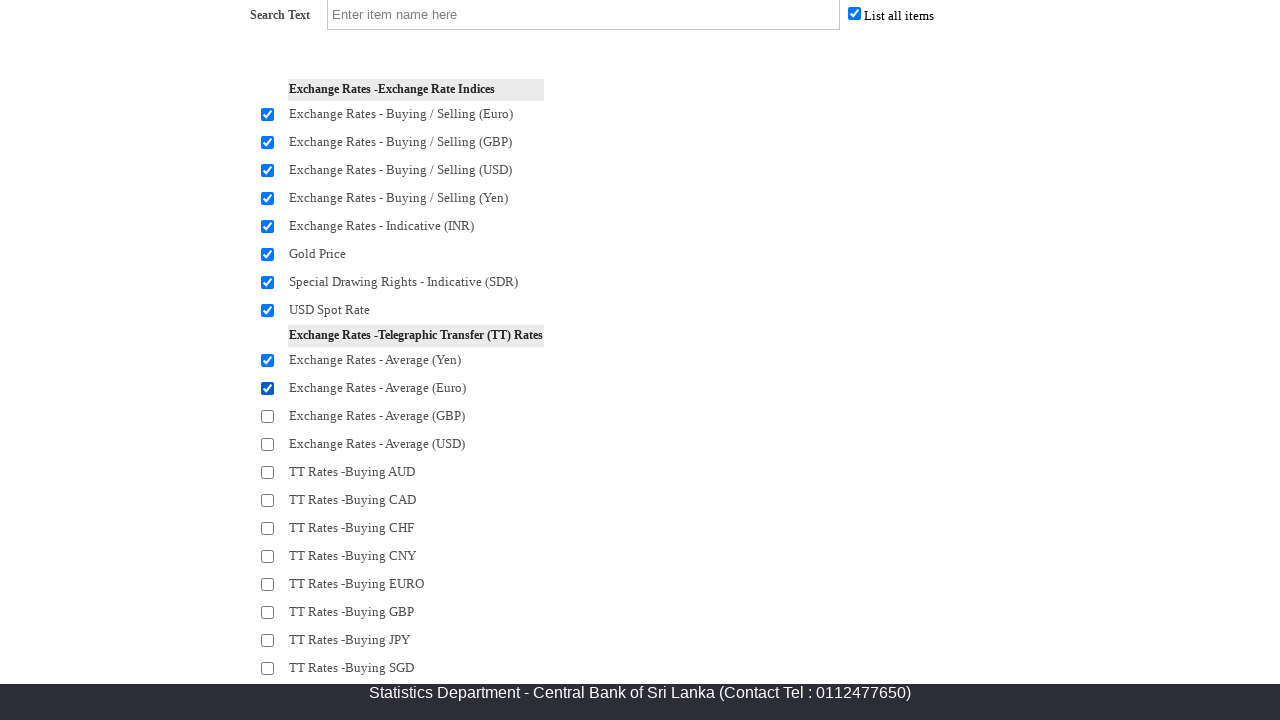

Selected data item checkbox 11 of 30 at (268, 416) on input[type='checkbox'][id$='chkSelect'] >> nth=10
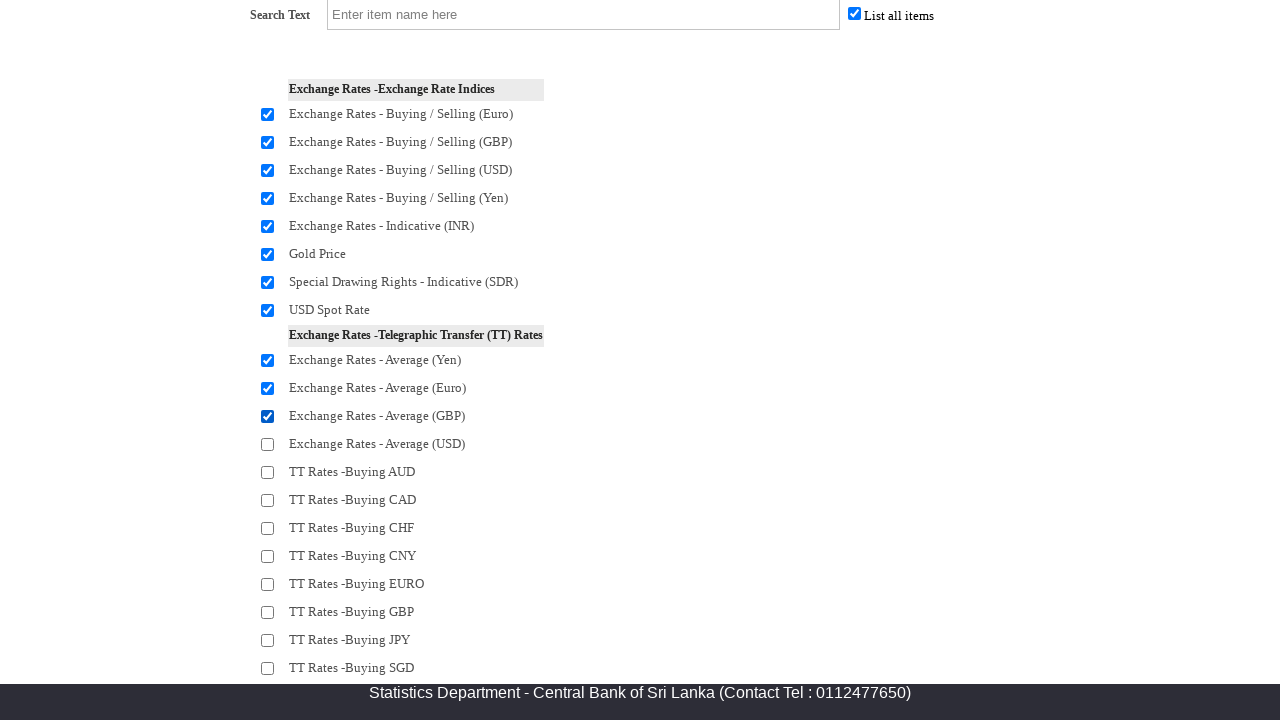

Scrolled checkbox 12 of 30 into view
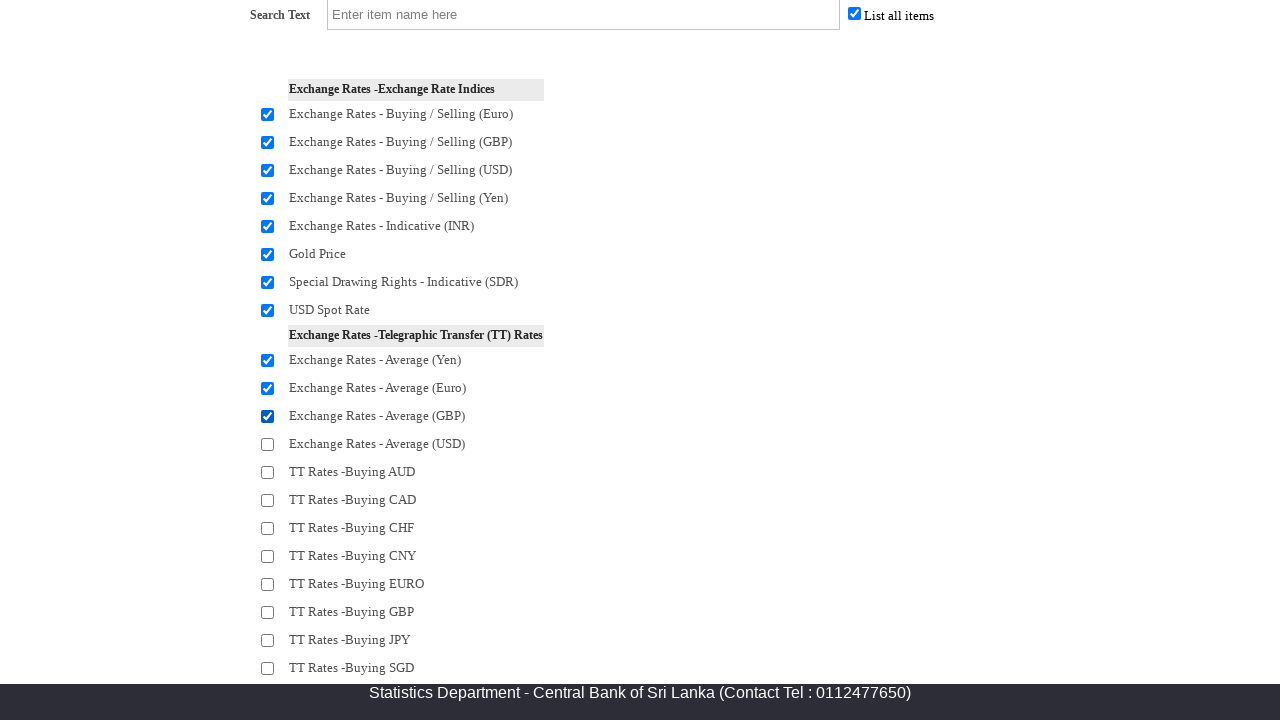

Selected data item checkbox 12 of 30 at (268, 444) on input[type='checkbox'][id$='chkSelect'] >> nth=11
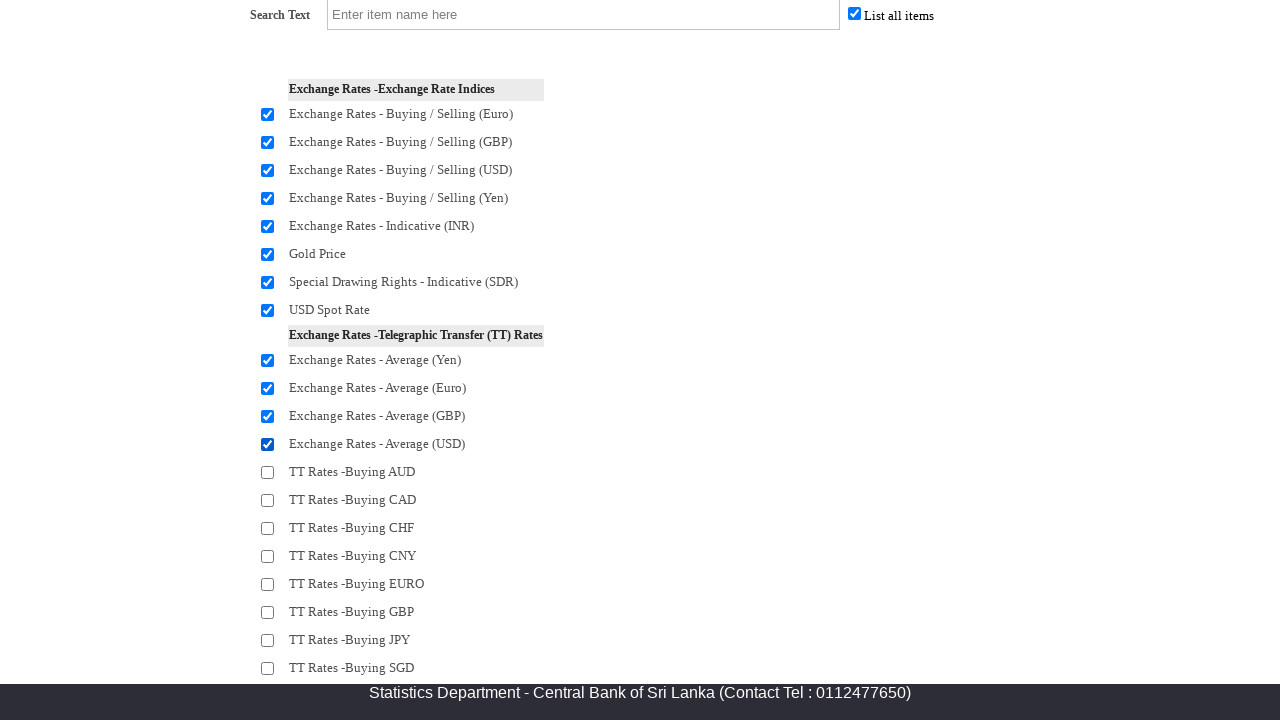

Scrolled checkbox 13 of 30 into view
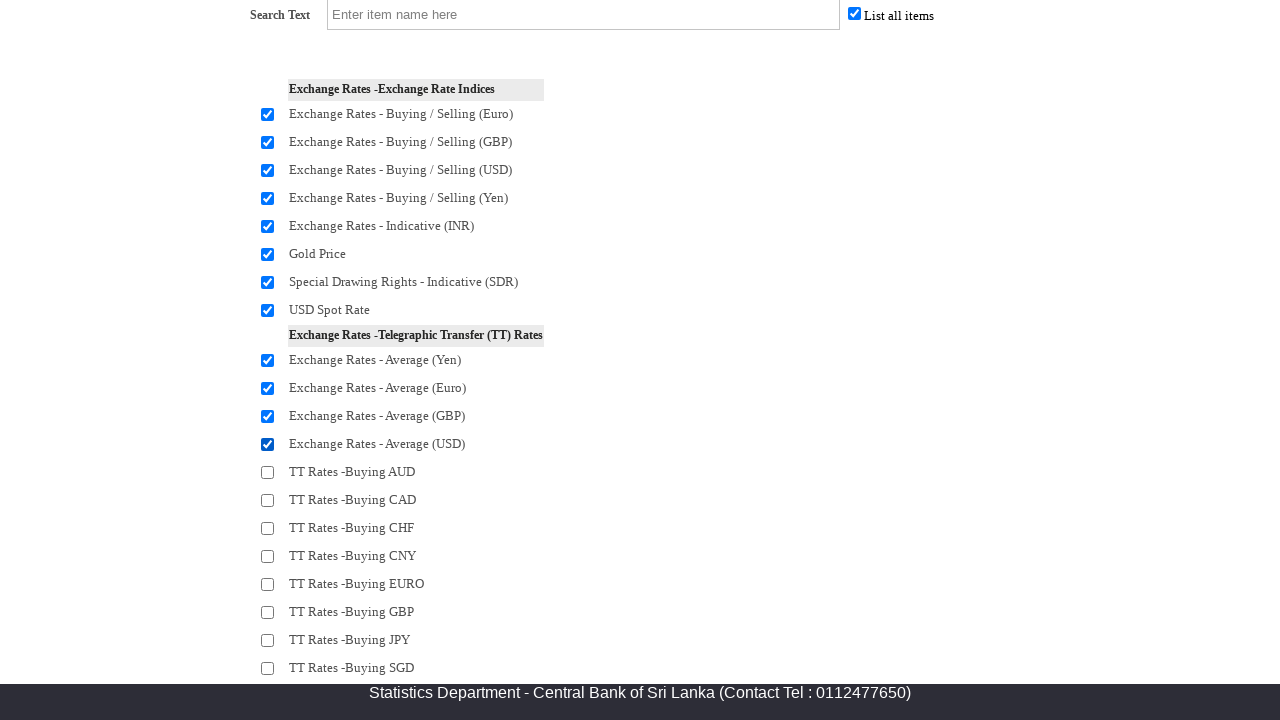

Selected data item checkbox 13 of 30 at (268, 472) on input[type='checkbox'][id$='chkSelect'] >> nth=12
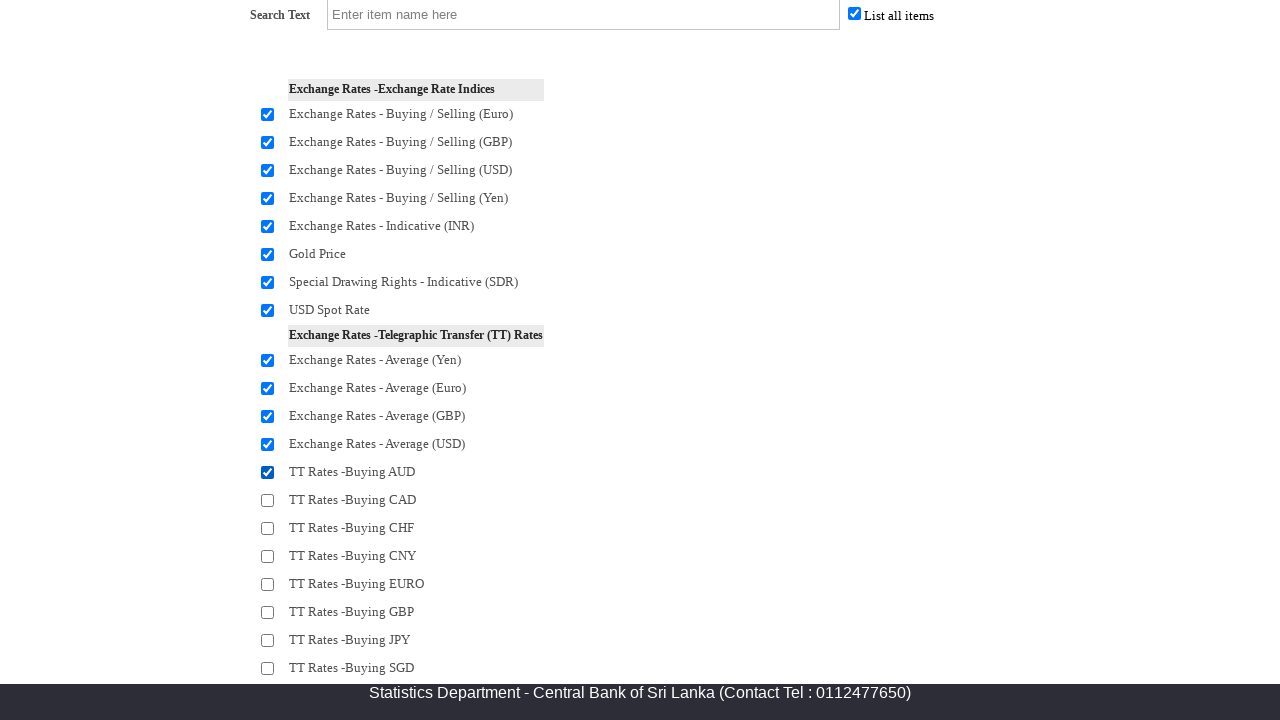

Scrolled checkbox 14 of 30 into view
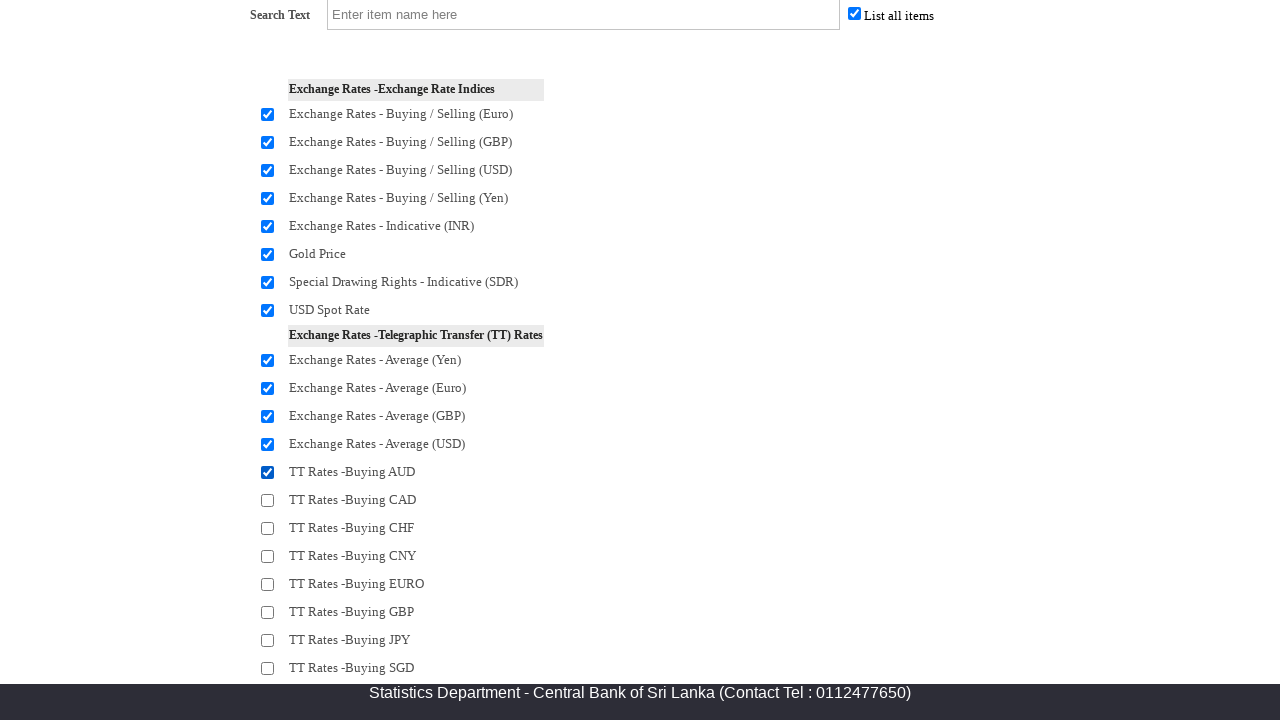

Selected data item checkbox 14 of 30 at (268, 500) on input[type='checkbox'][id$='chkSelect'] >> nth=13
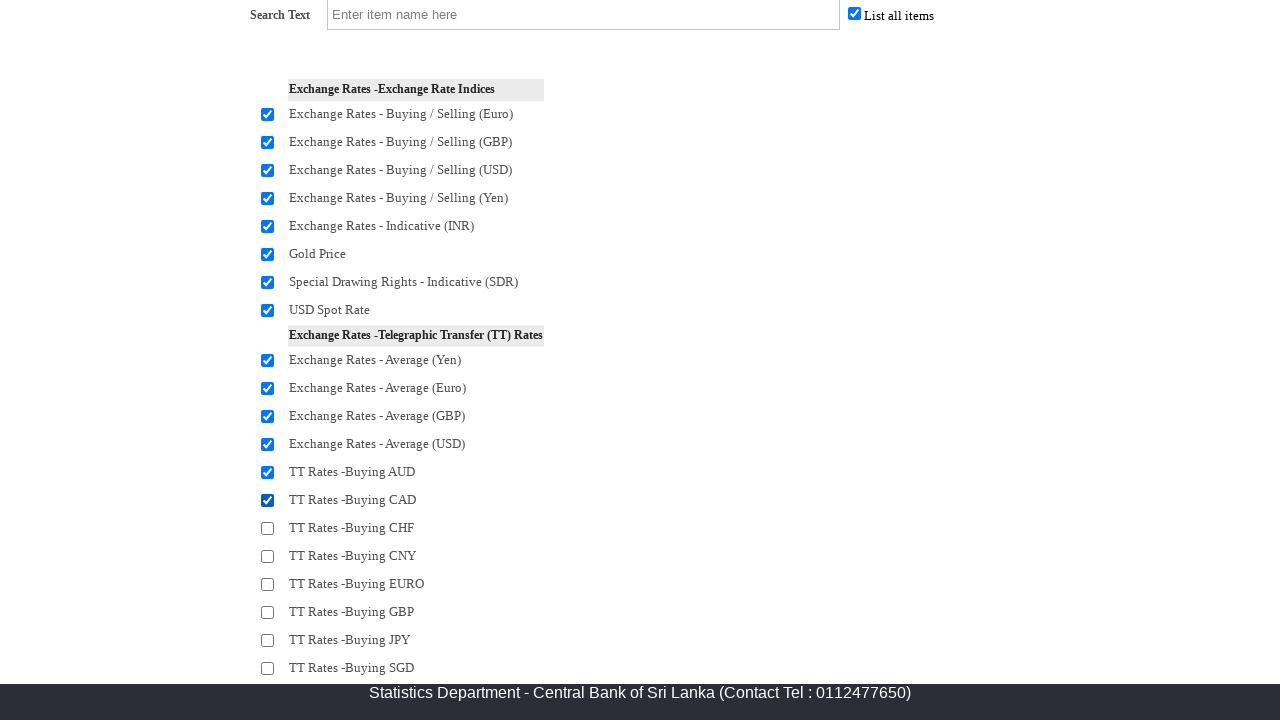

Scrolled checkbox 15 of 30 into view
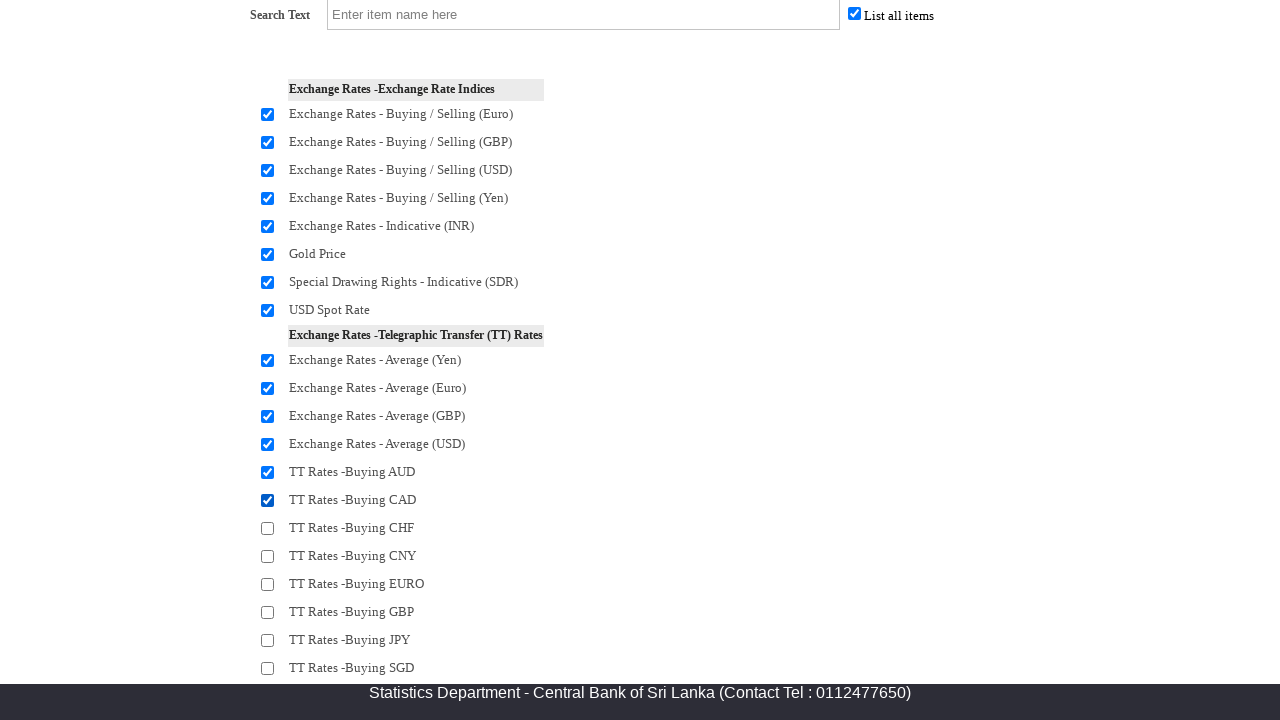

Selected data item checkbox 15 of 30 at (268, 528) on input[type='checkbox'][id$='chkSelect'] >> nth=14
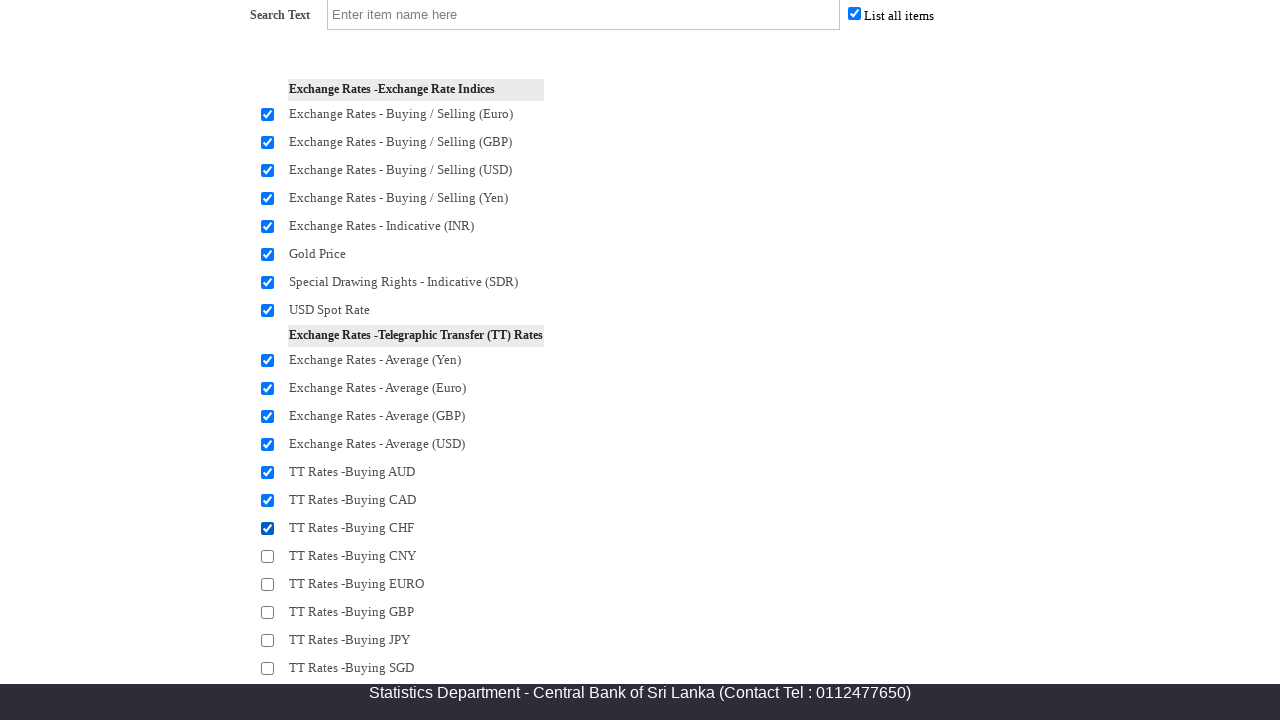

Scrolled checkbox 16 of 30 into view
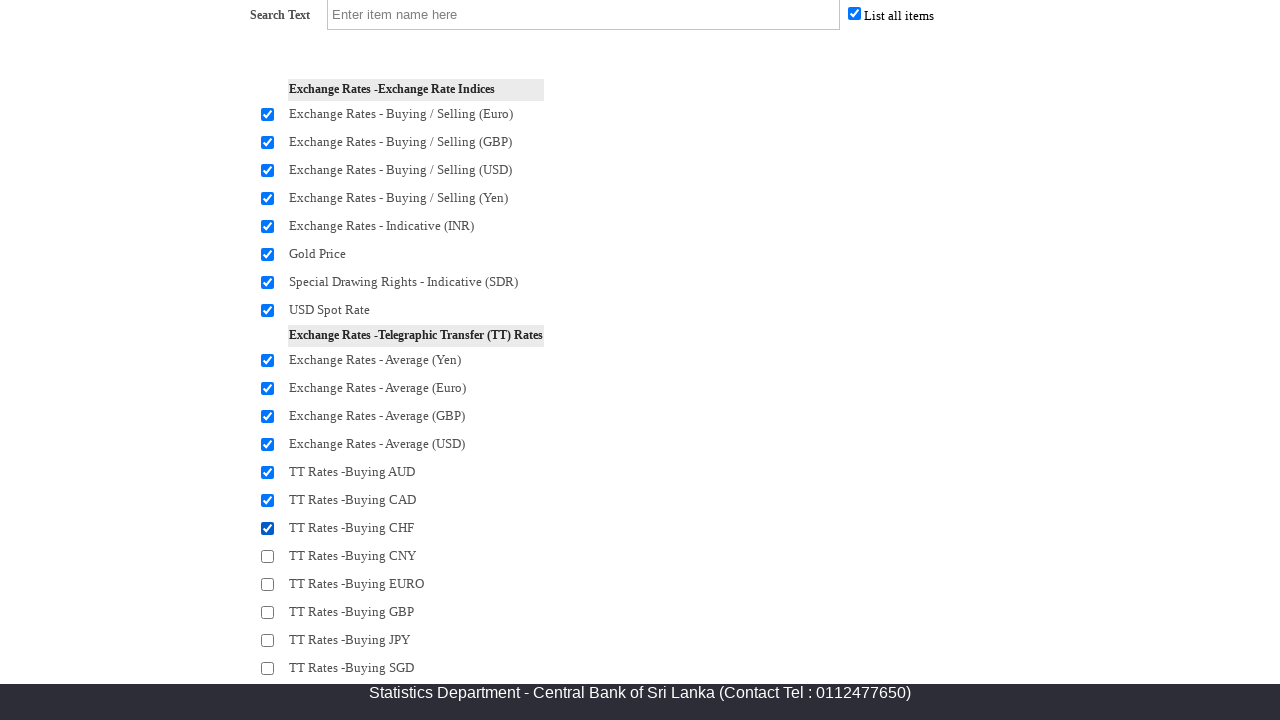

Selected data item checkbox 16 of 30 at (268, 556) on input[type='checkbox'][id$='chkSelect'] >> nth=15
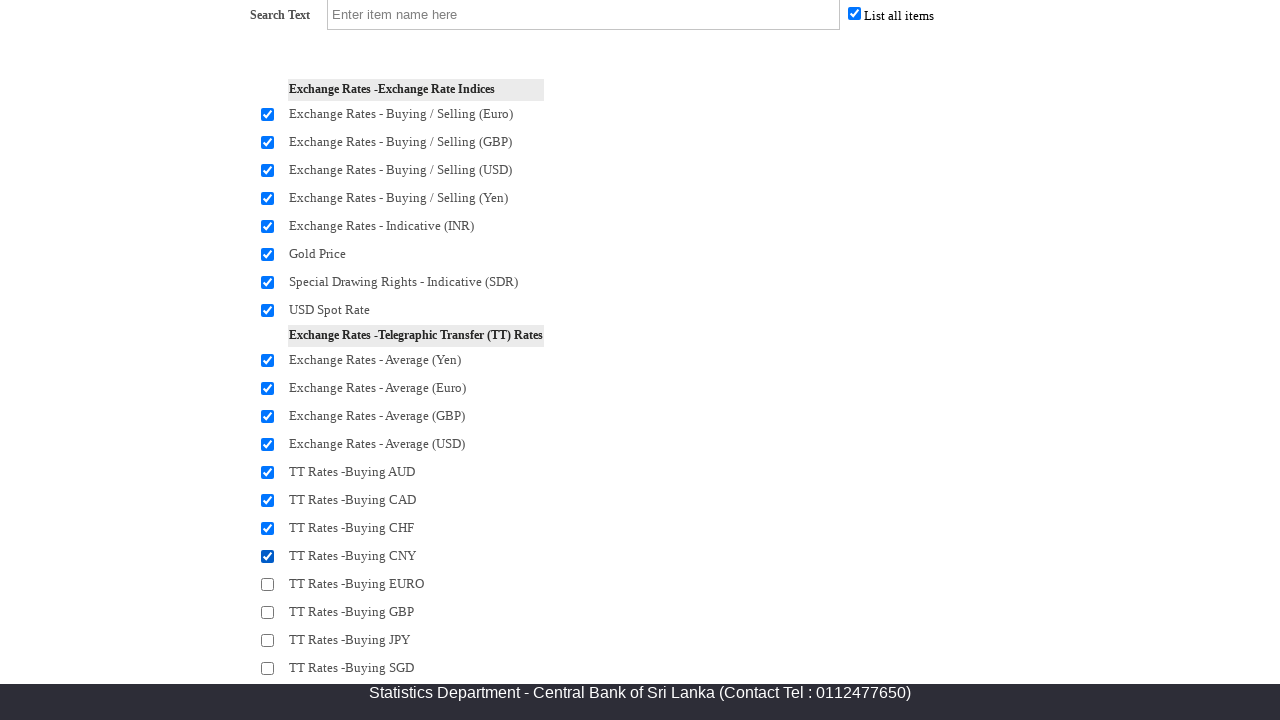

Scrolled checkbox 17 of 30 into view
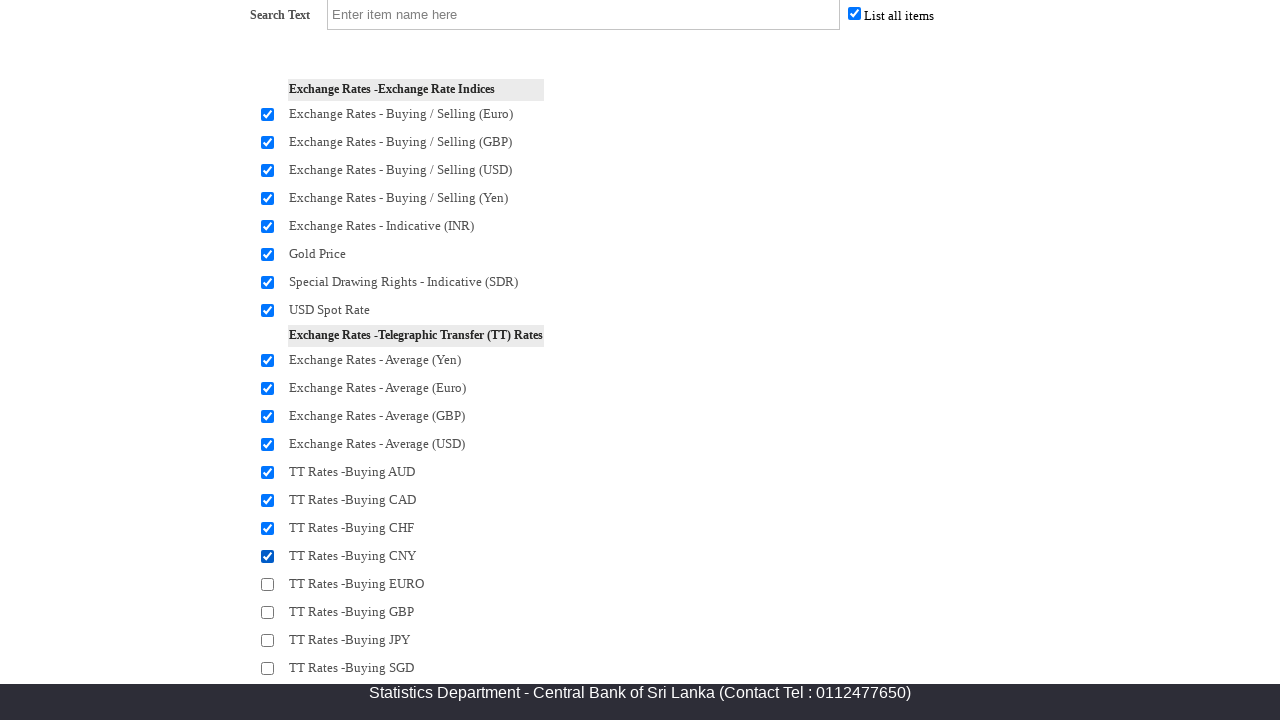

Selected data item checkbox 17 of 30 at (268, 584) on input[type='checkbox'][id$='chkSelect'] >> nth=16
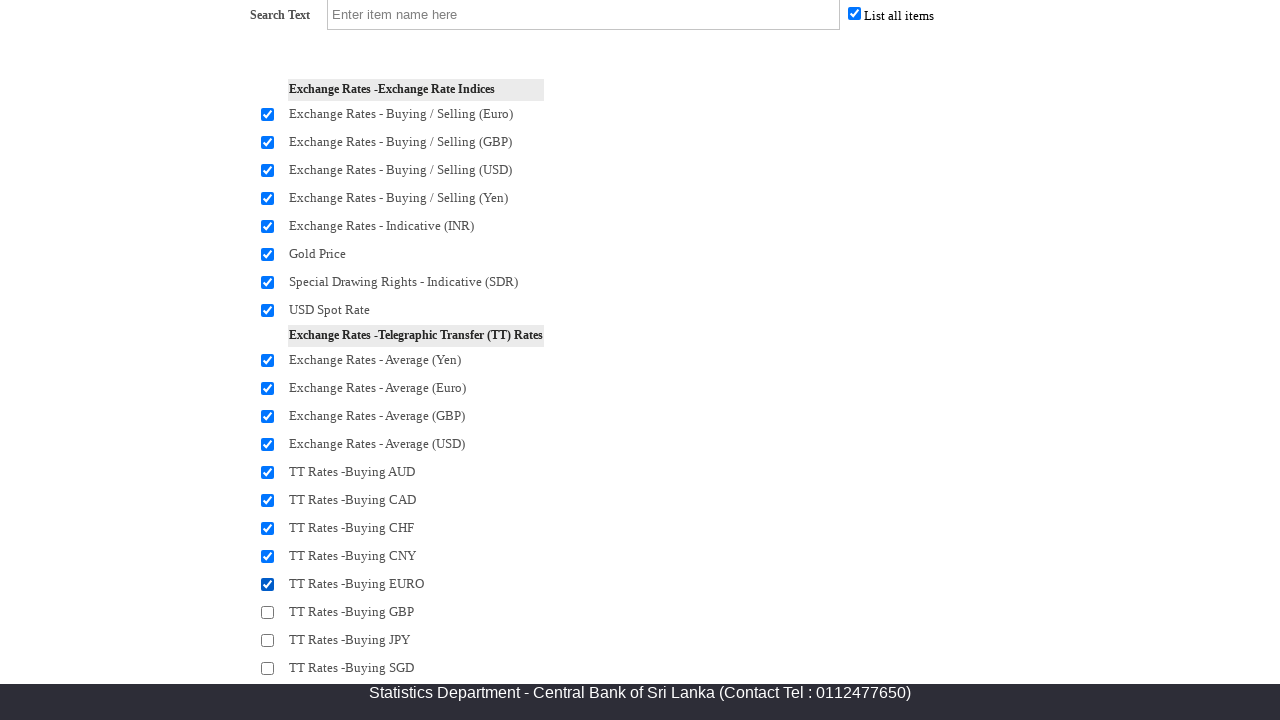

Scrolled checkbox 18 of 30 into view
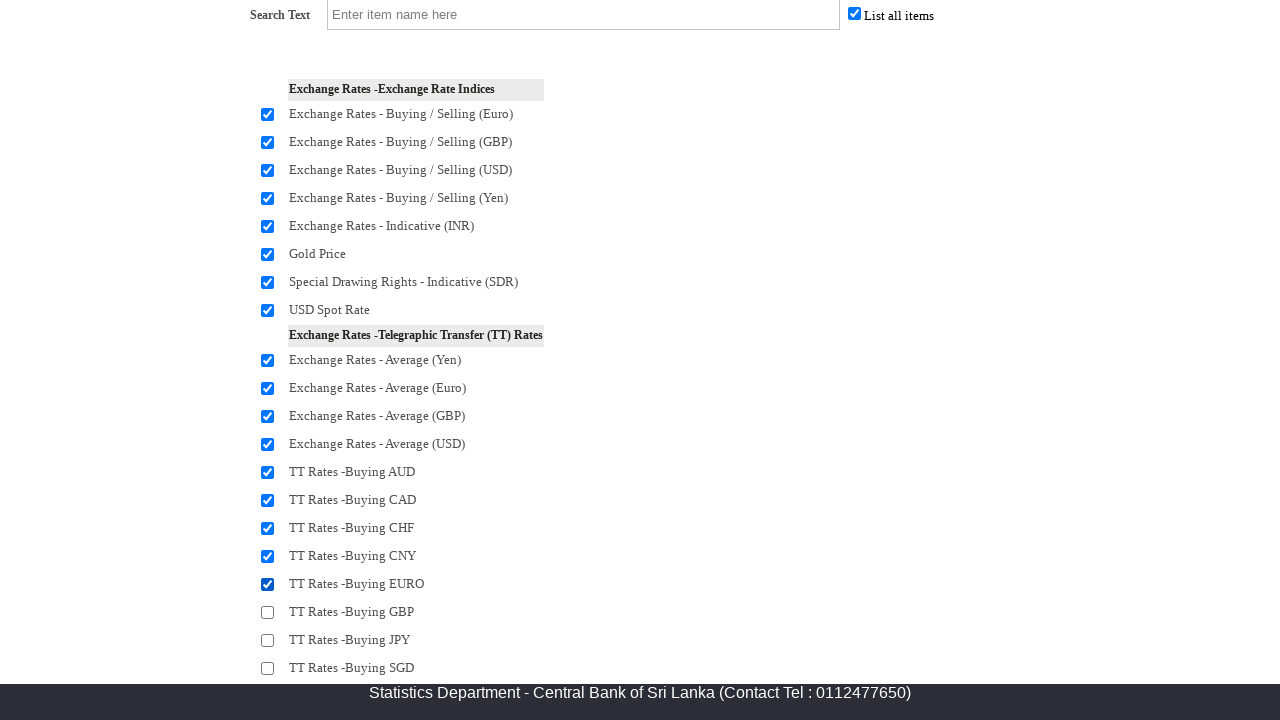

Selected data item checkbox 18 of 30 at (268, 612) on input[type='checkbox'][id$='chkSelect'] >> nth=17
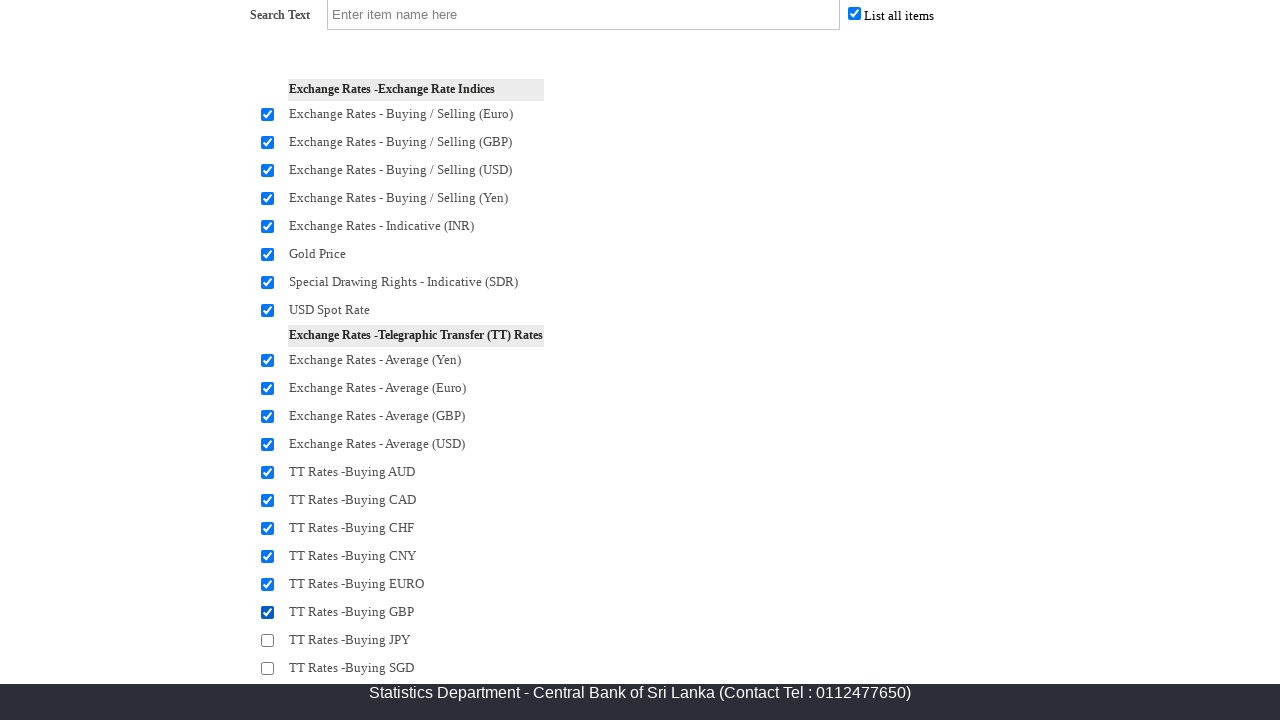

Scrolled checkbox 19 of 30 into view
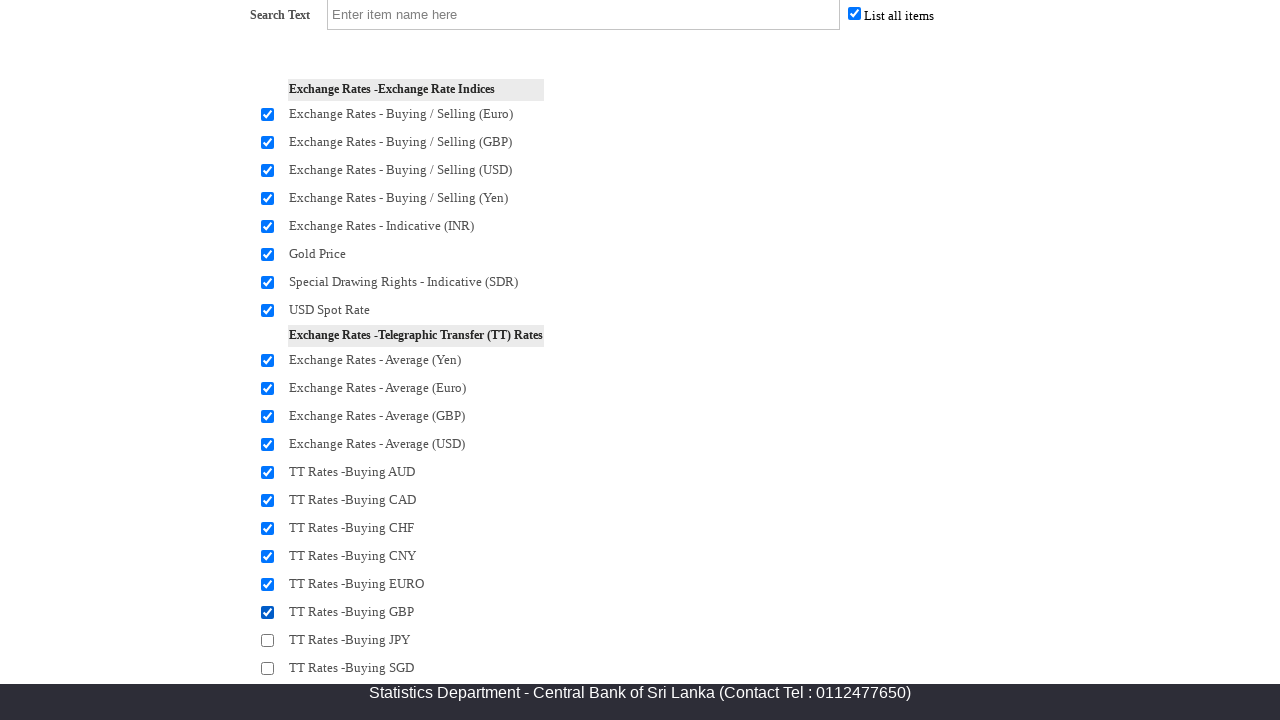

Selected data item checkbox 19 of 30 at (268, 640) on input[type='checkbox'][id$='chkSelect'] >> nth=18
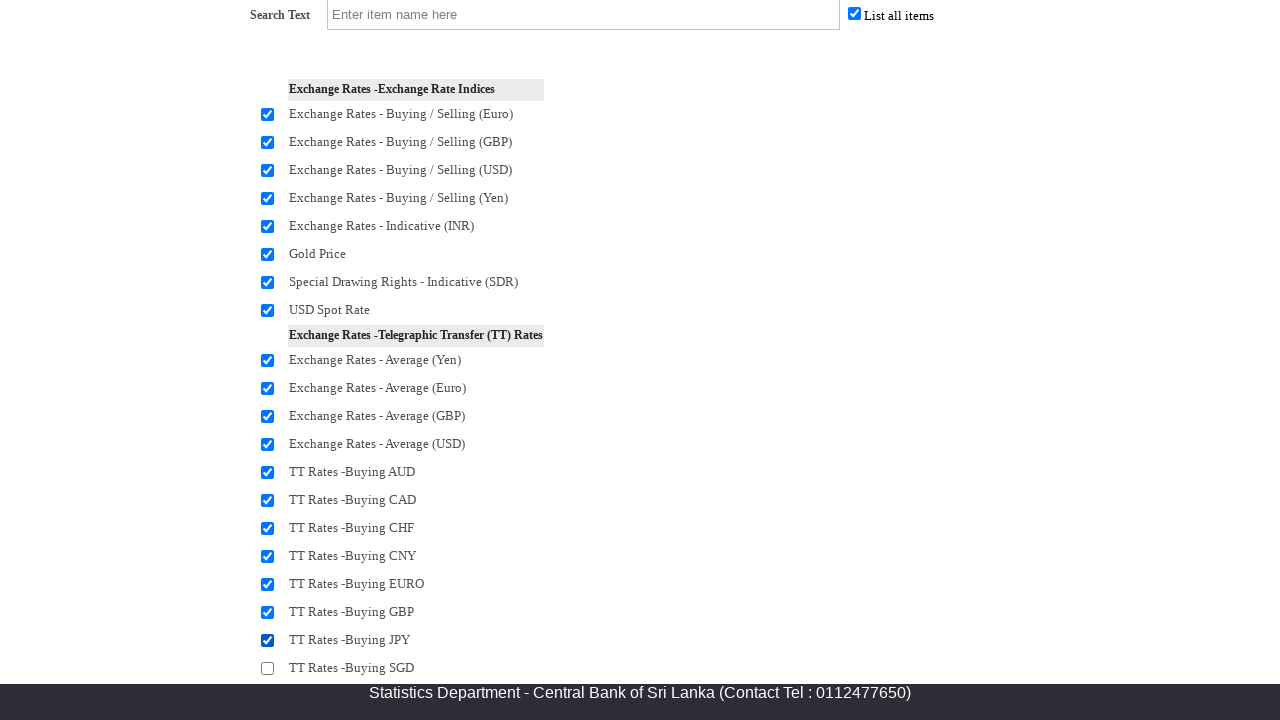

Scrolled checkbox 20 of 30 into view
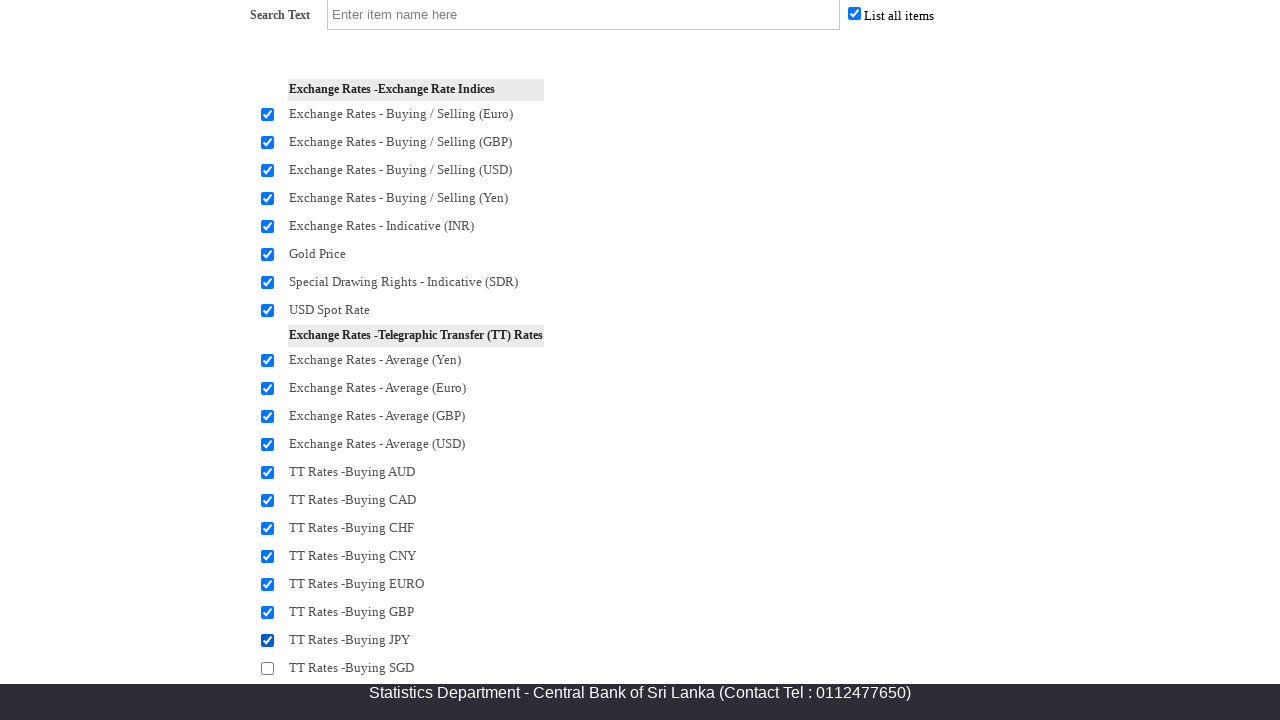

Selected data item checkbox 20 of 30 at (268, 668) on input[type='checkbox'][id$='chkSelect'] >> nth=19
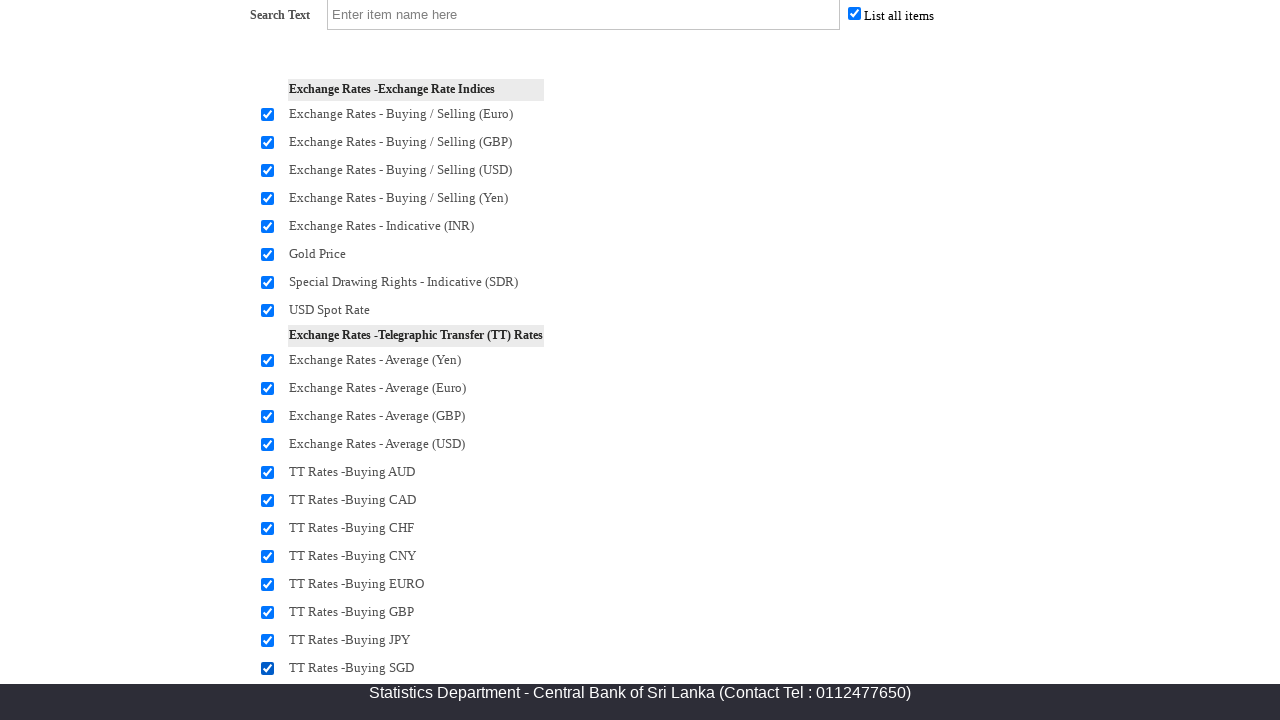

Scrolled checkbox 21 of 30 into view
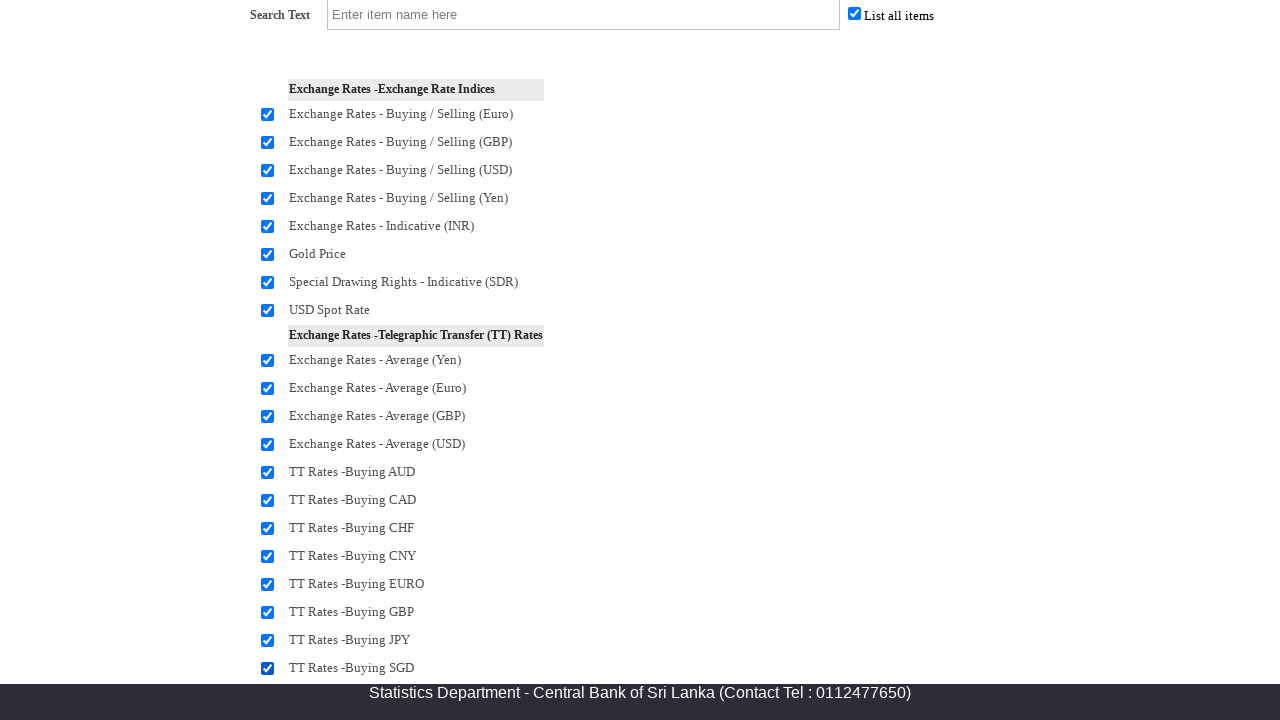

Selected data item checkbox 21 of 30 at (268, 360) on input[type='checkbox'][id$='chkSelect'] >> nth=20
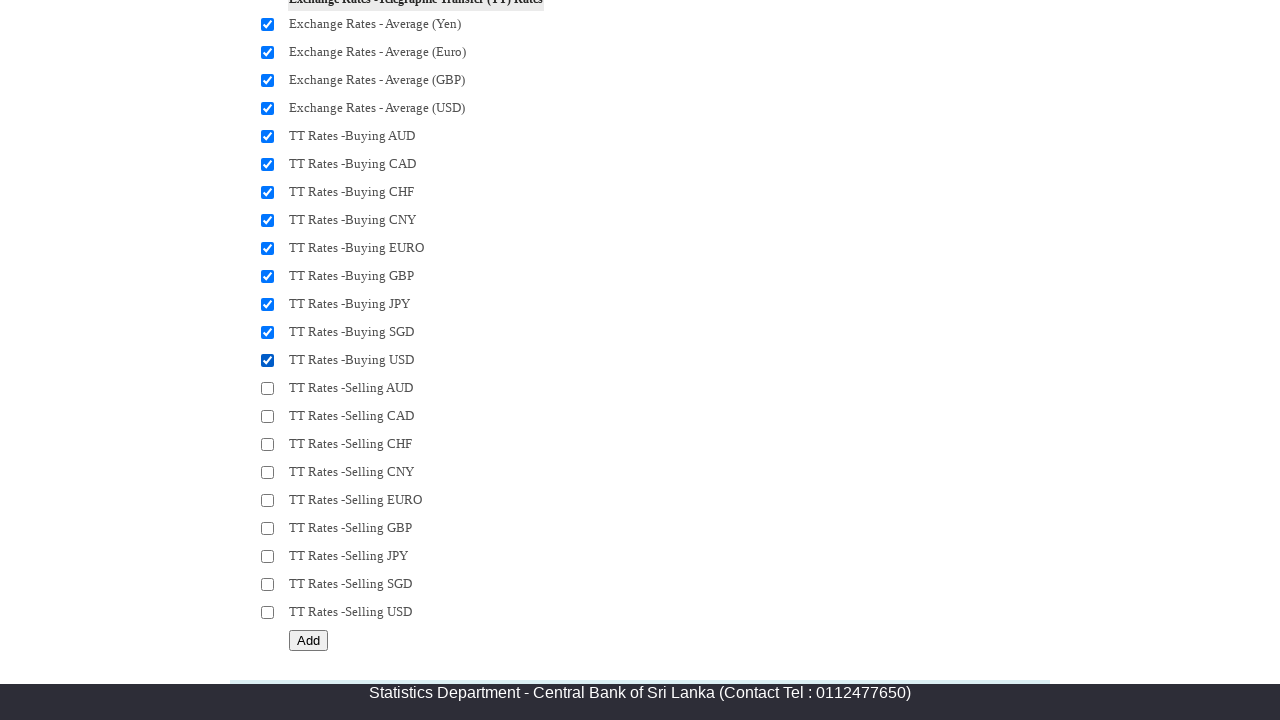

Scrolled checkbox 22 of 30 into view
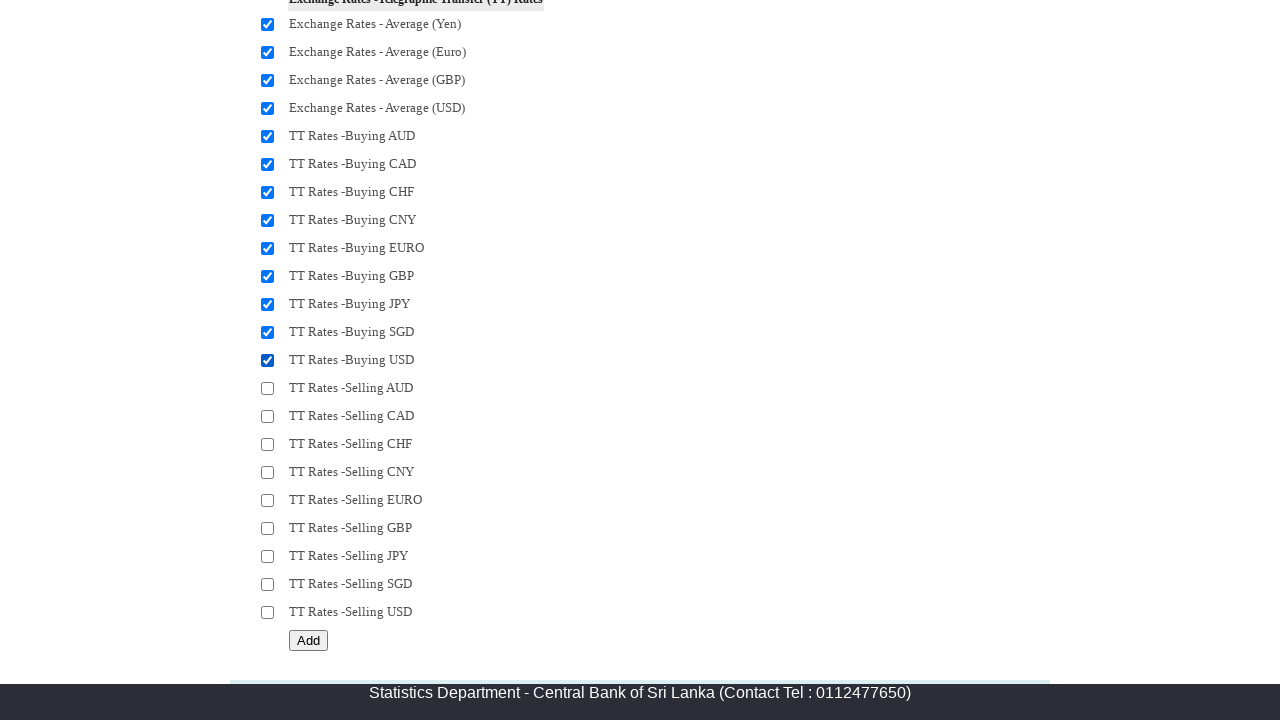

Selected data item checkbox 22 of 30 at (268, 388) on input[type='checkbox'][id$='chkSelect'] >> nth=21
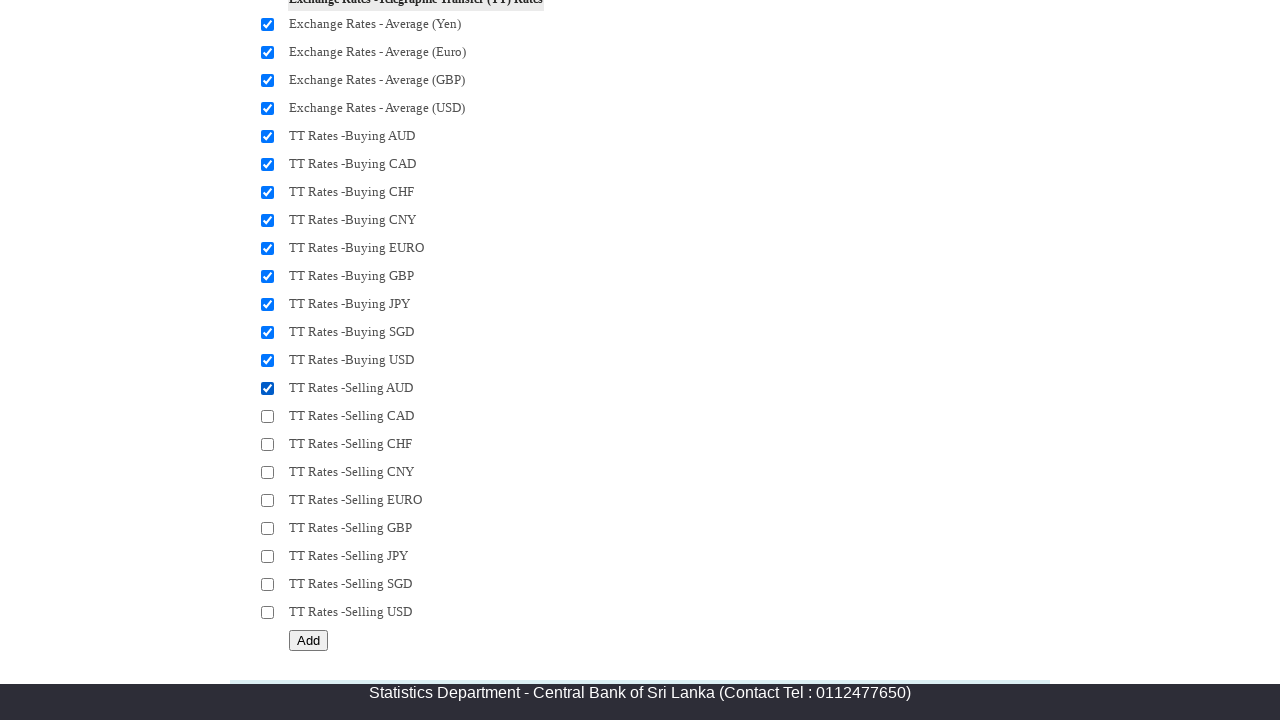

Scrolled checkbox 23 of 30 into view
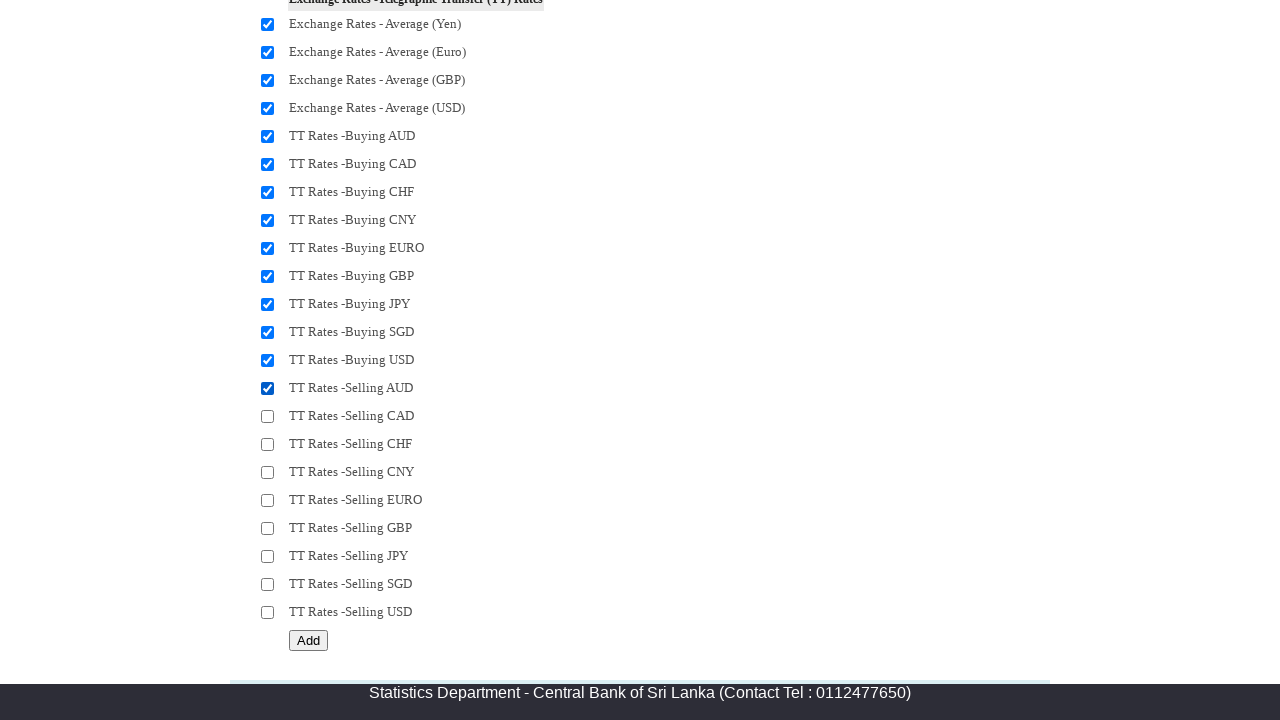

Selected data item checkbox 23 of 30 at (268, 416) on input[type='checkbox'][id$='chkSelect'] >> nth=22
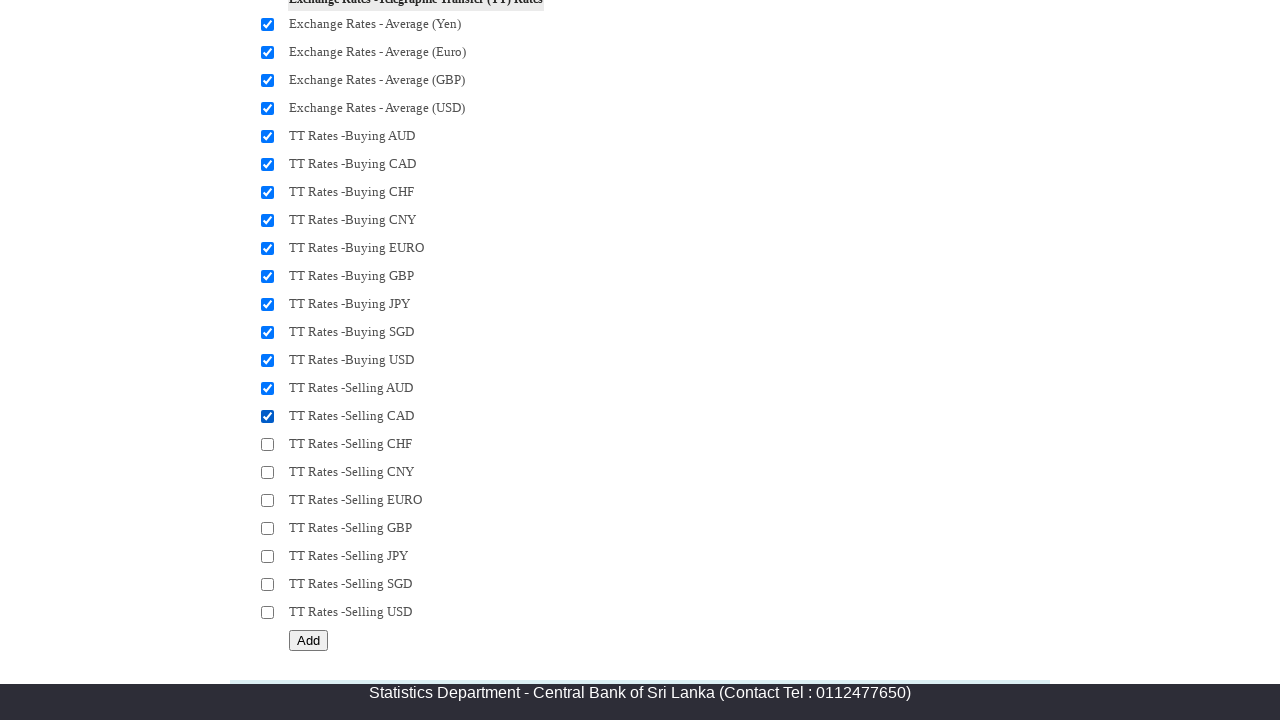

Scrolled checkbox 24 of 30 into view
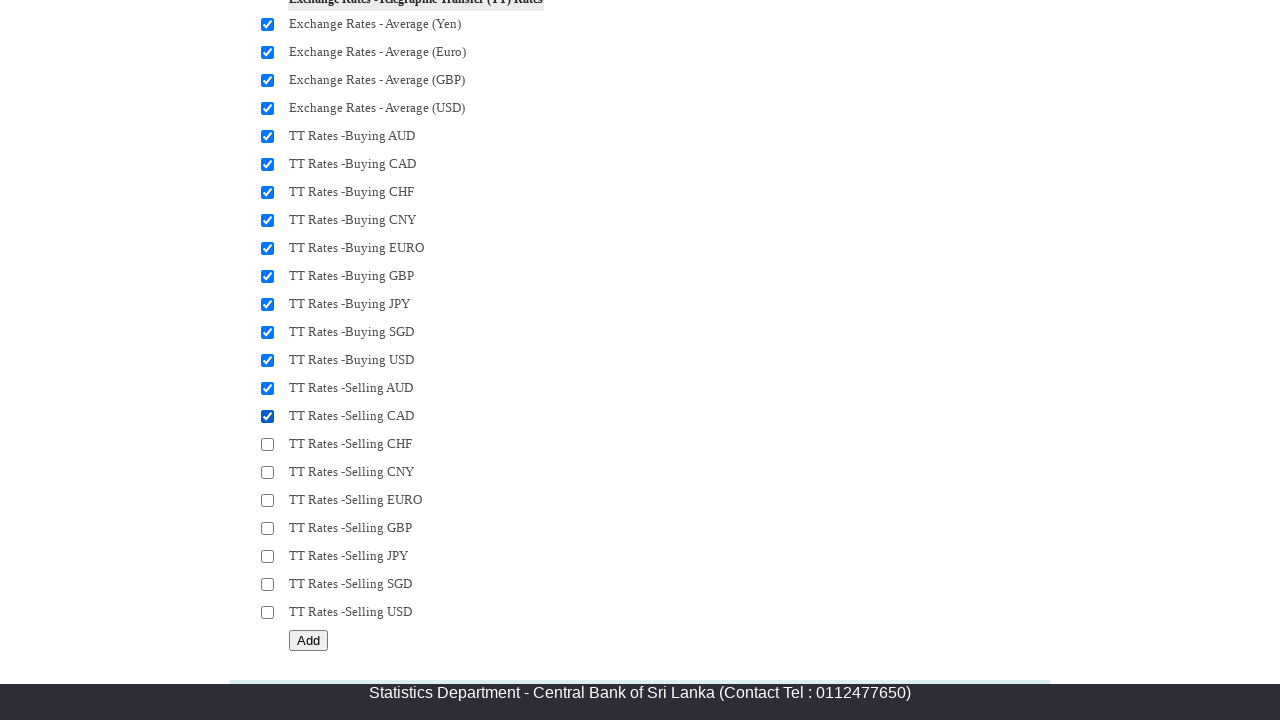

Selected data item checkbox 24 of 30 at (268, 444) on input[type='checkbox'][id$='chkSelect'] >> nth=23
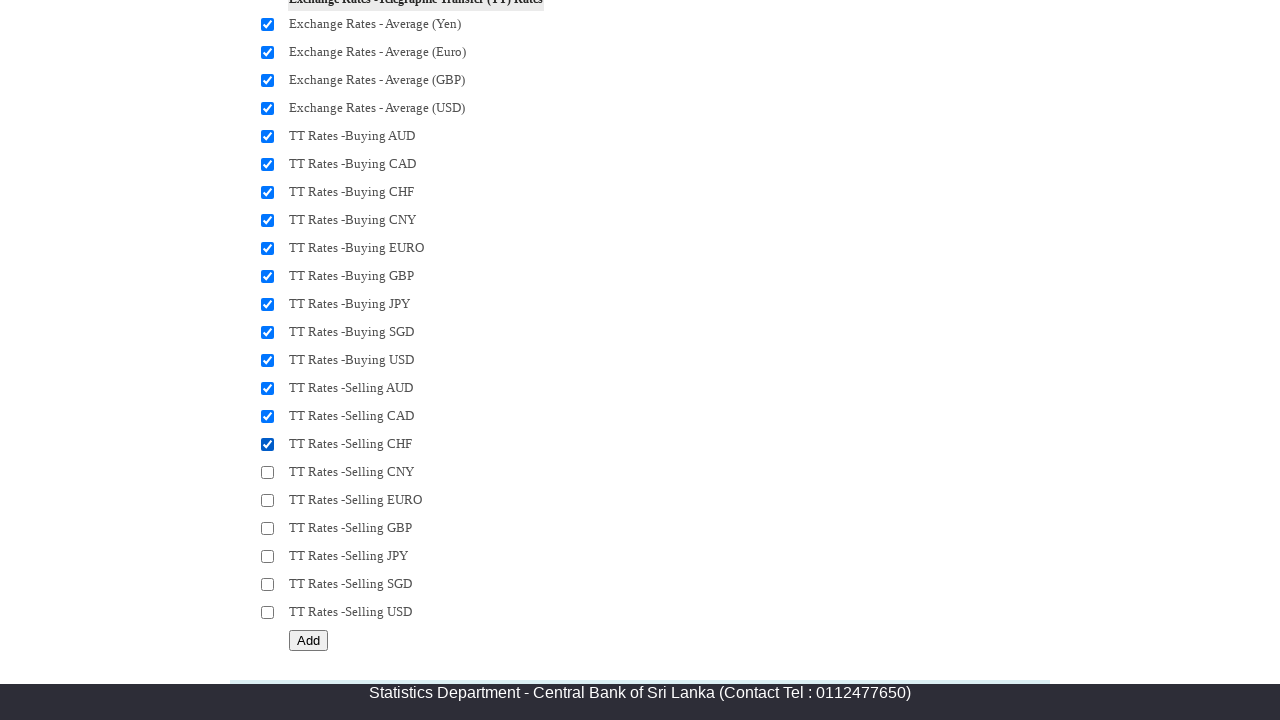

Scrolled checkbox 25 of 30 into view
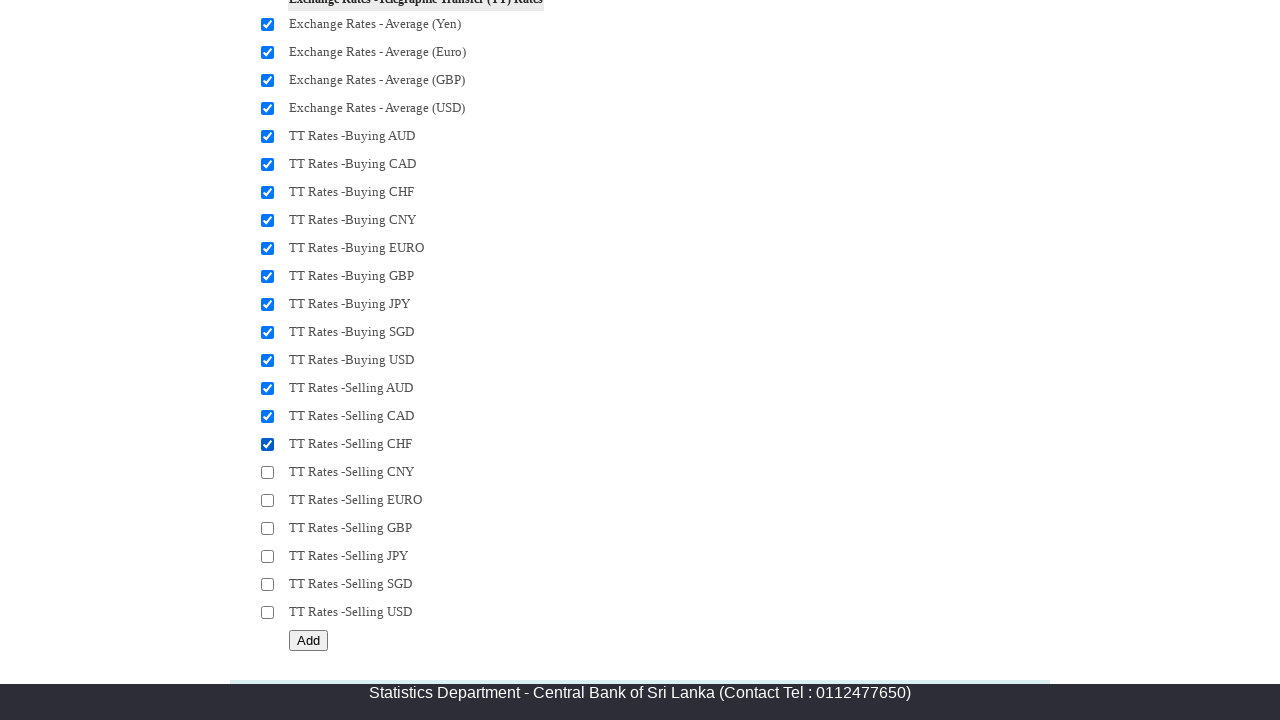

Selected data item checkbox 25 of 30 at (268, 472) on input[type='checkbox'][id$='chkSelect'] >> nth=24
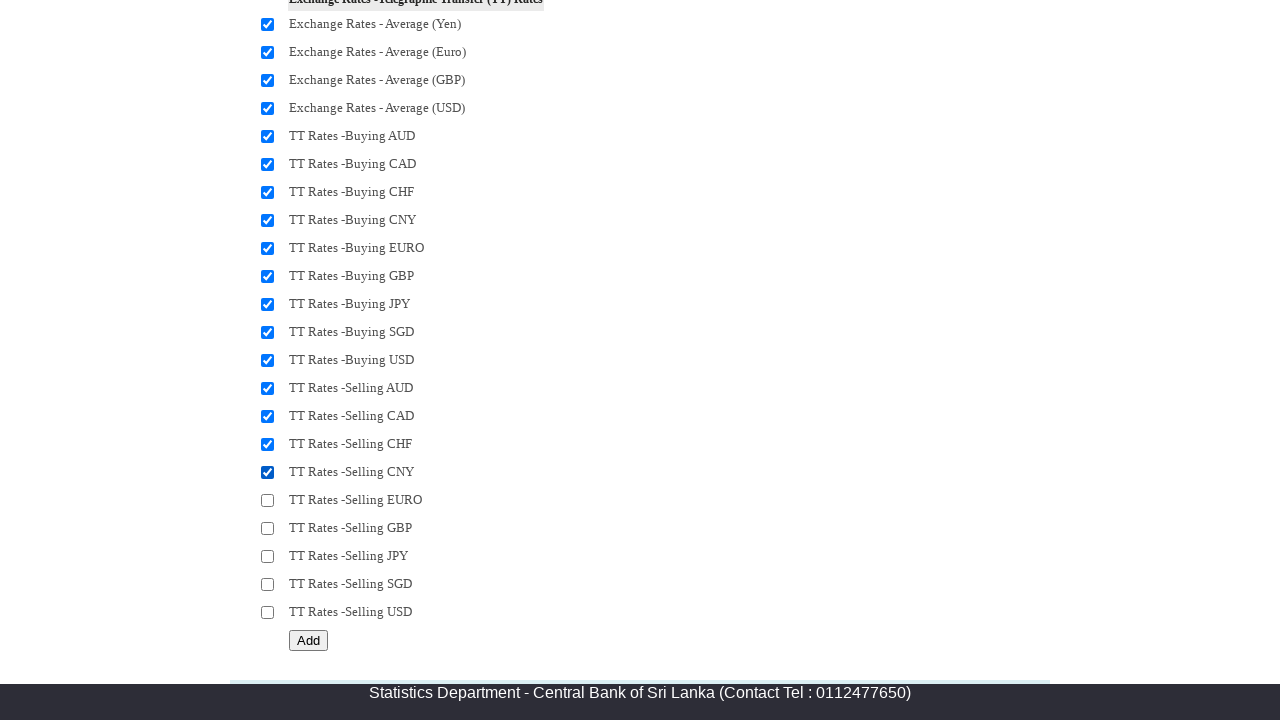

Scrolled checkbox 26 of 30 into view
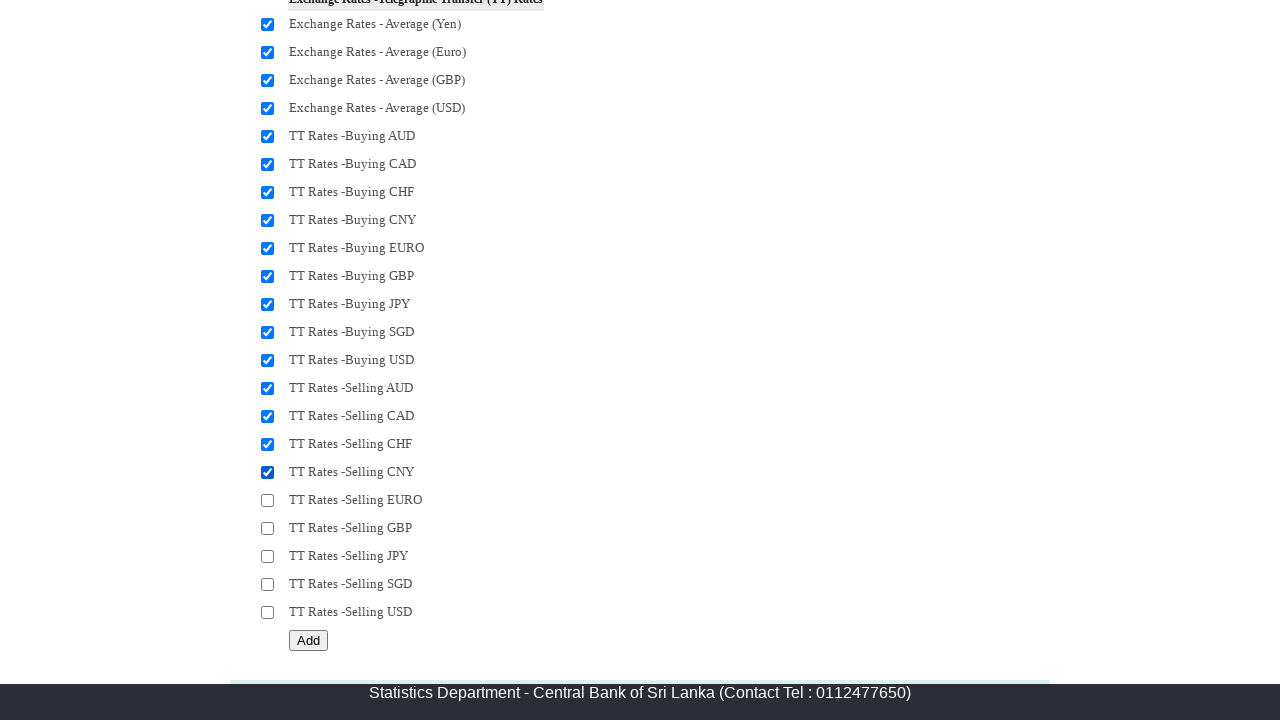

Selected data item checkbox 26 of 30 at (268, 500) on input[type='checkbox'][id$='chkSelect'] >> nth=25
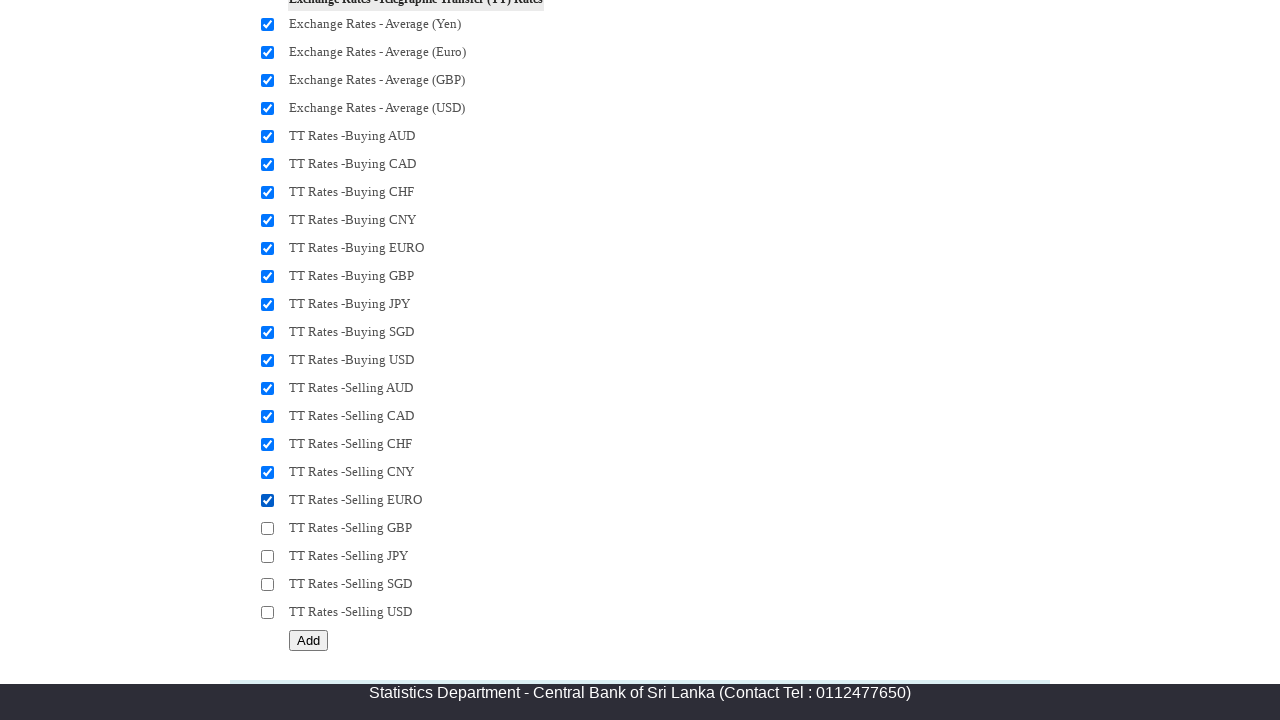

Scrolled checkbox 27 of 30 into view
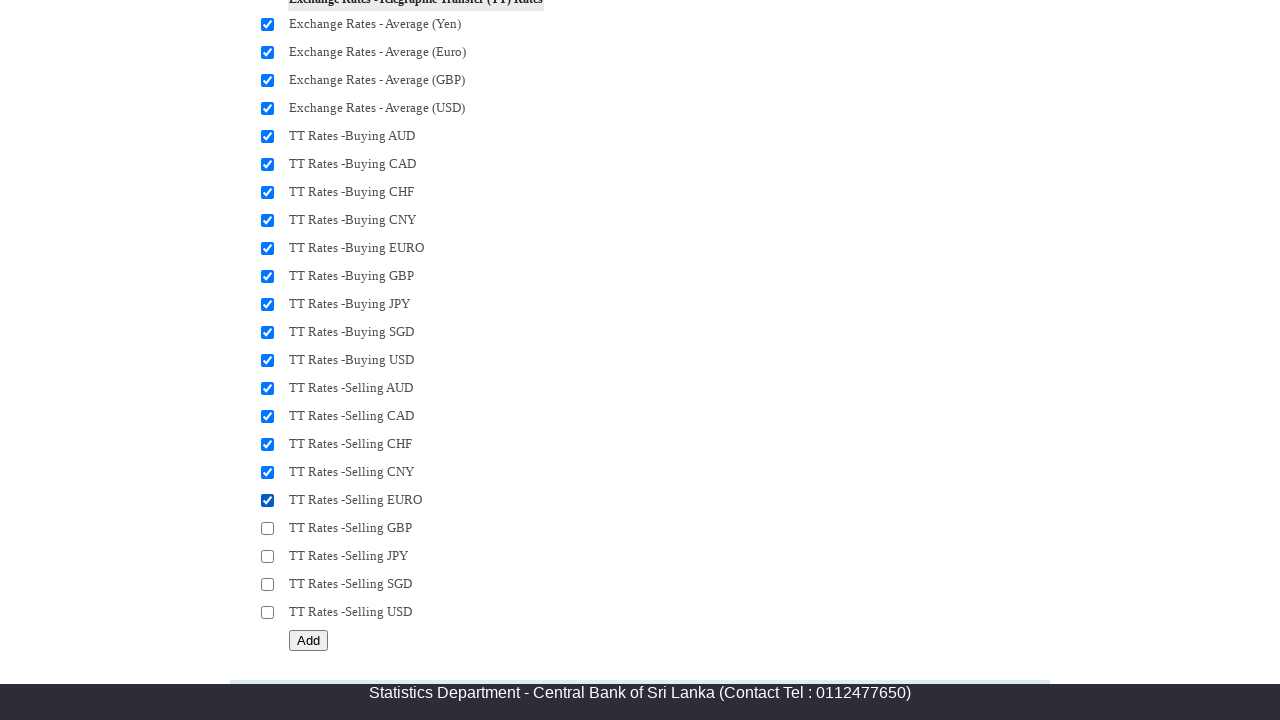

Selected data item checkbox 27 of 30 at (268, 528) on input[type='checkbox'][id$='chkSelect'] >> nth=26
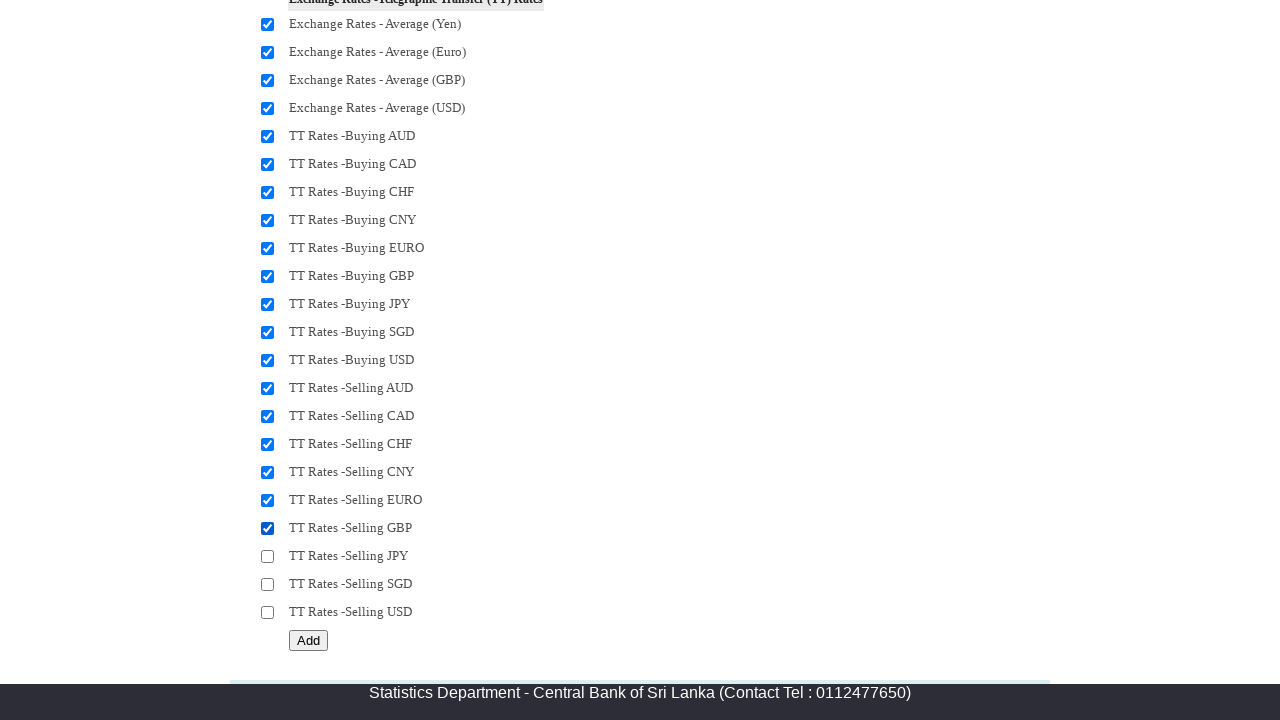

Scrolled checkbox 28 of 30 into view
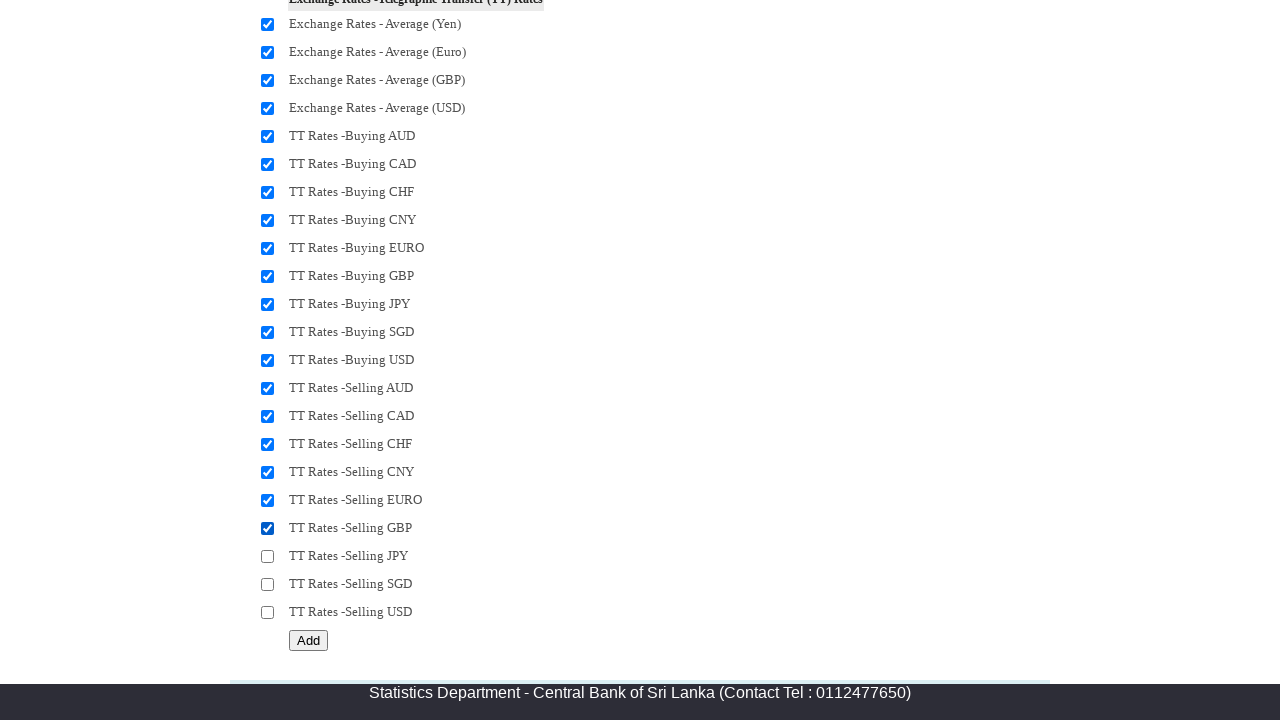

Selected data item checkbox 28 of 30 at (268, 556) on input[type='checkbox'][id$='chkSelect'] >> nth=27
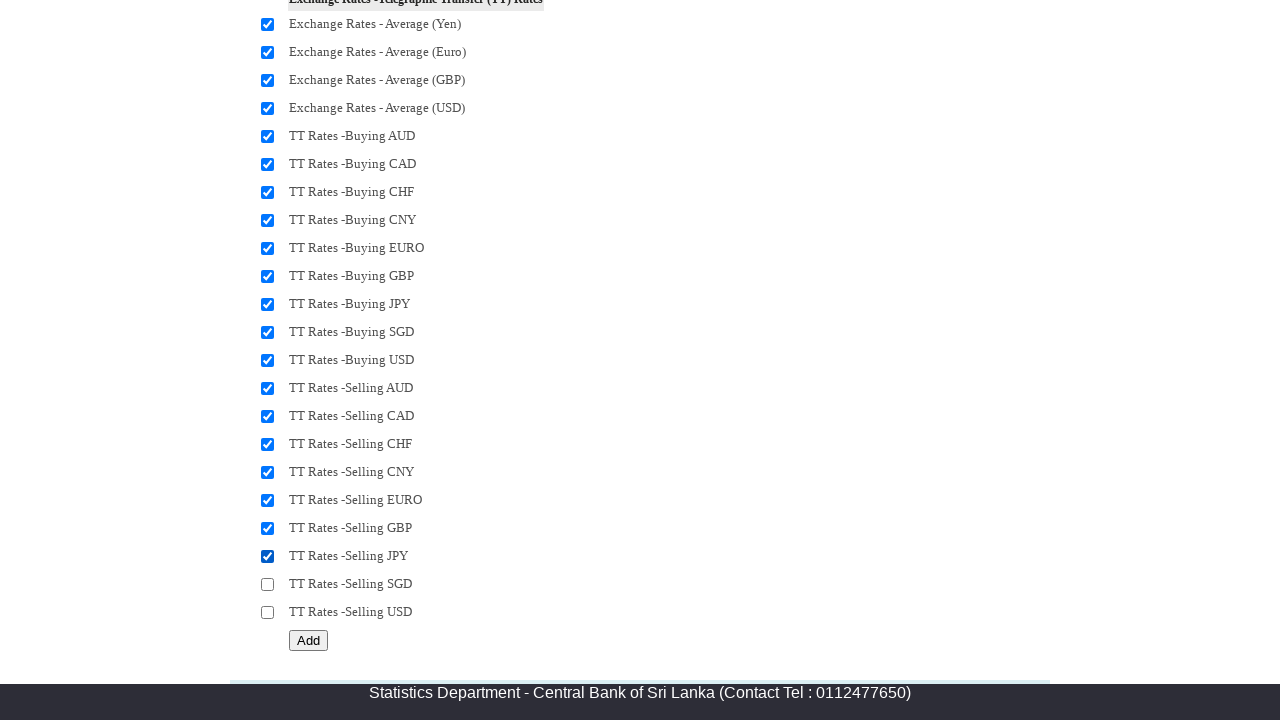

Scrolled checkbox 29 of 30 into view
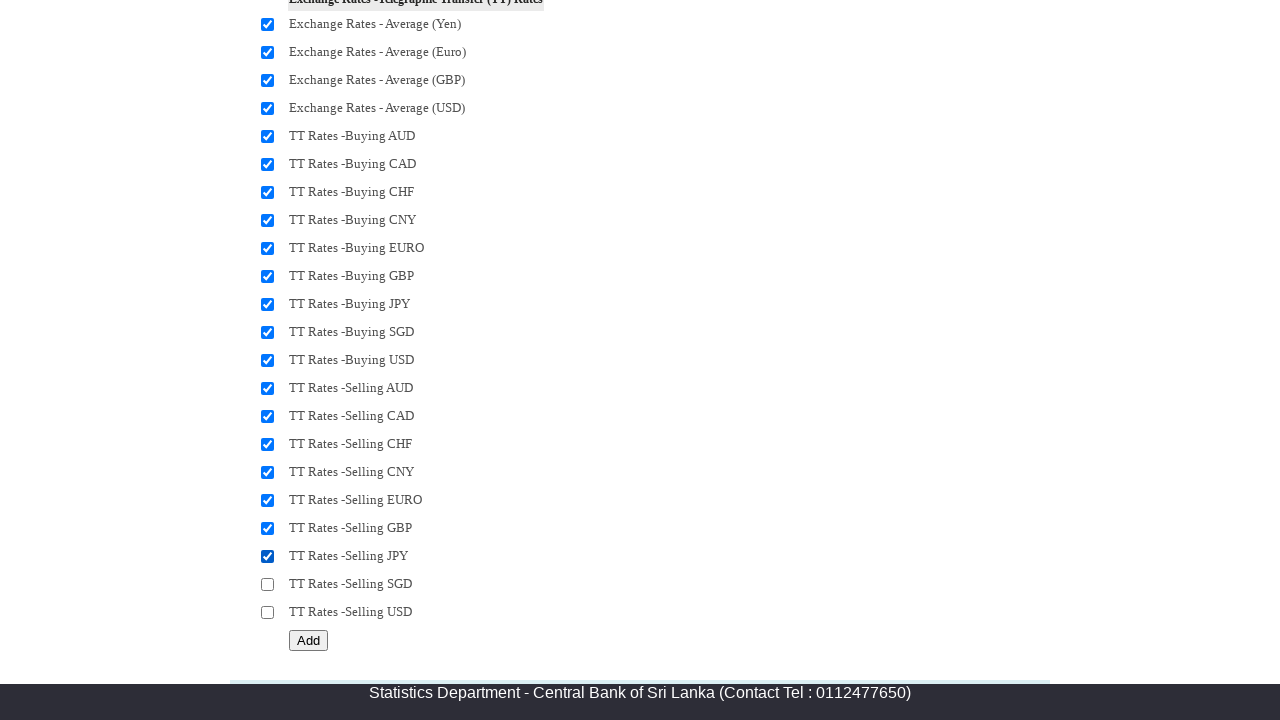

Selected data item checkbox 29 of 30 at (268, 584) on input[type='checkbox'][id$='chkSelect'] >> nth=28
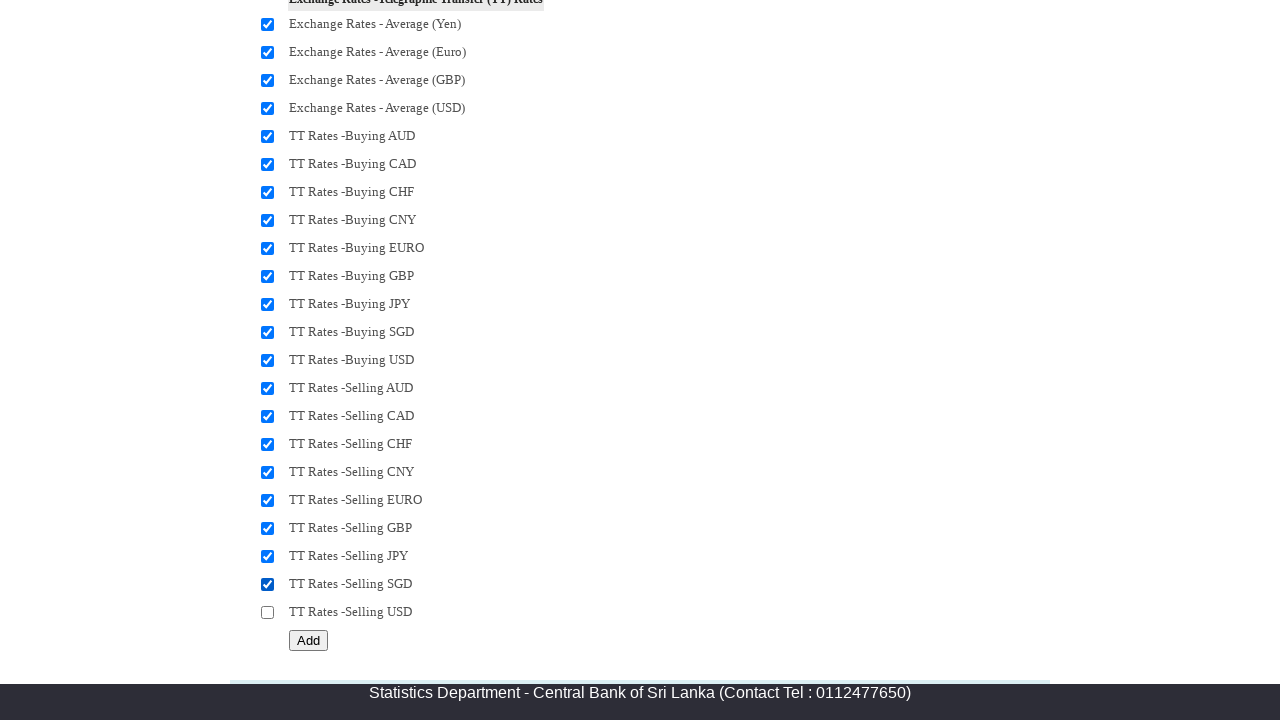

Scrolled checkbox 30 of 30 into view
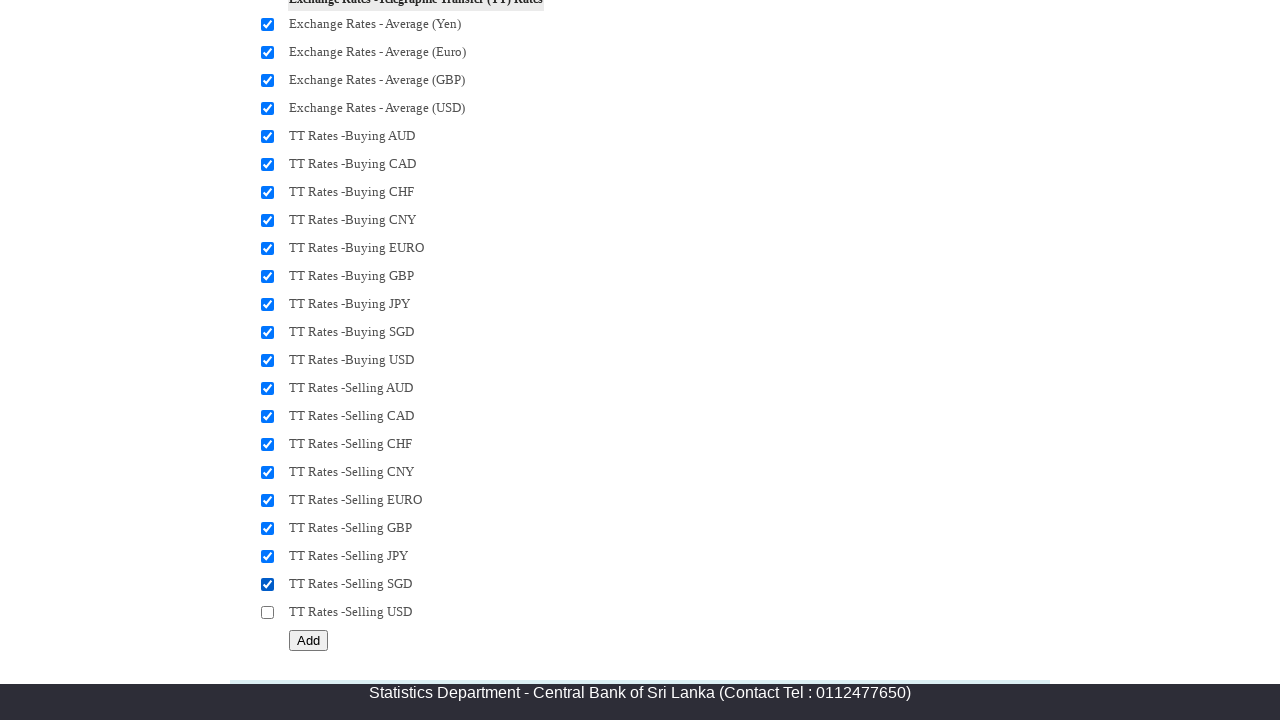

Selected data item checkbox 30 of 30 at (268, 612) on input[type='checkbox'][id$='chkSelect'] >> nth=29
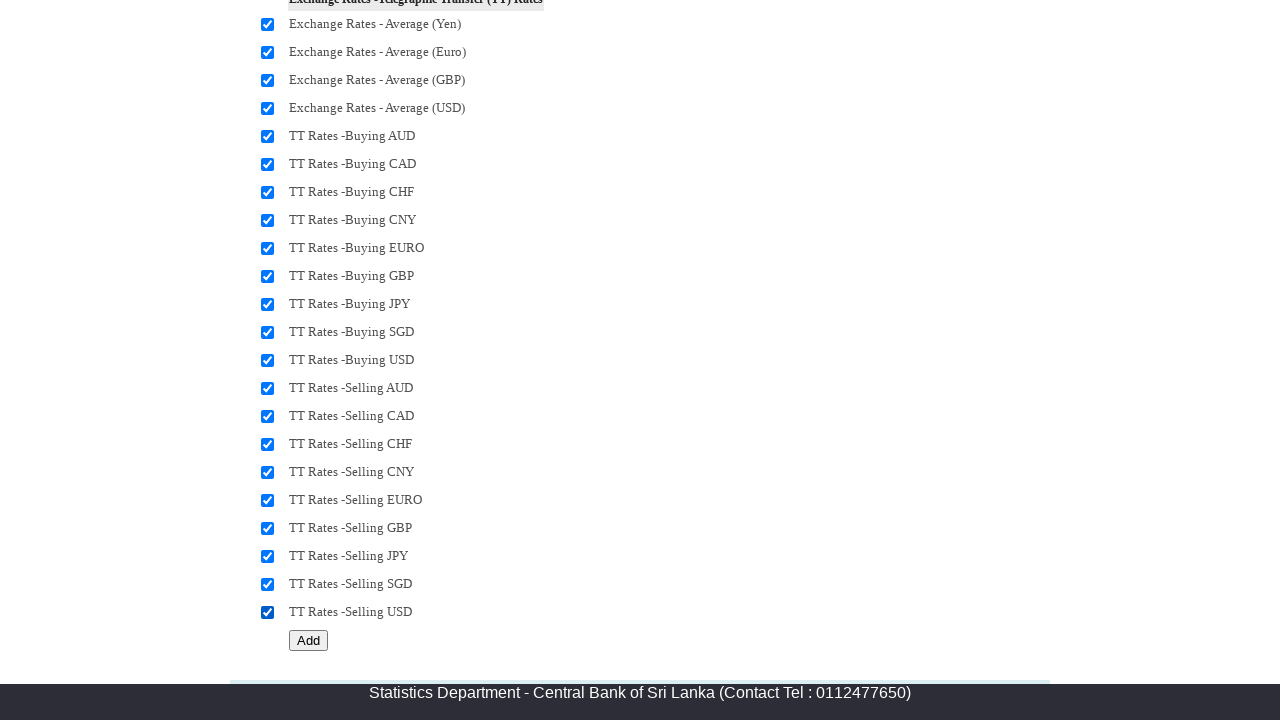

Clicked 'Next' button to proceed to confirmation at (377, 656) on #ContentPlaceHolder1_btnNext
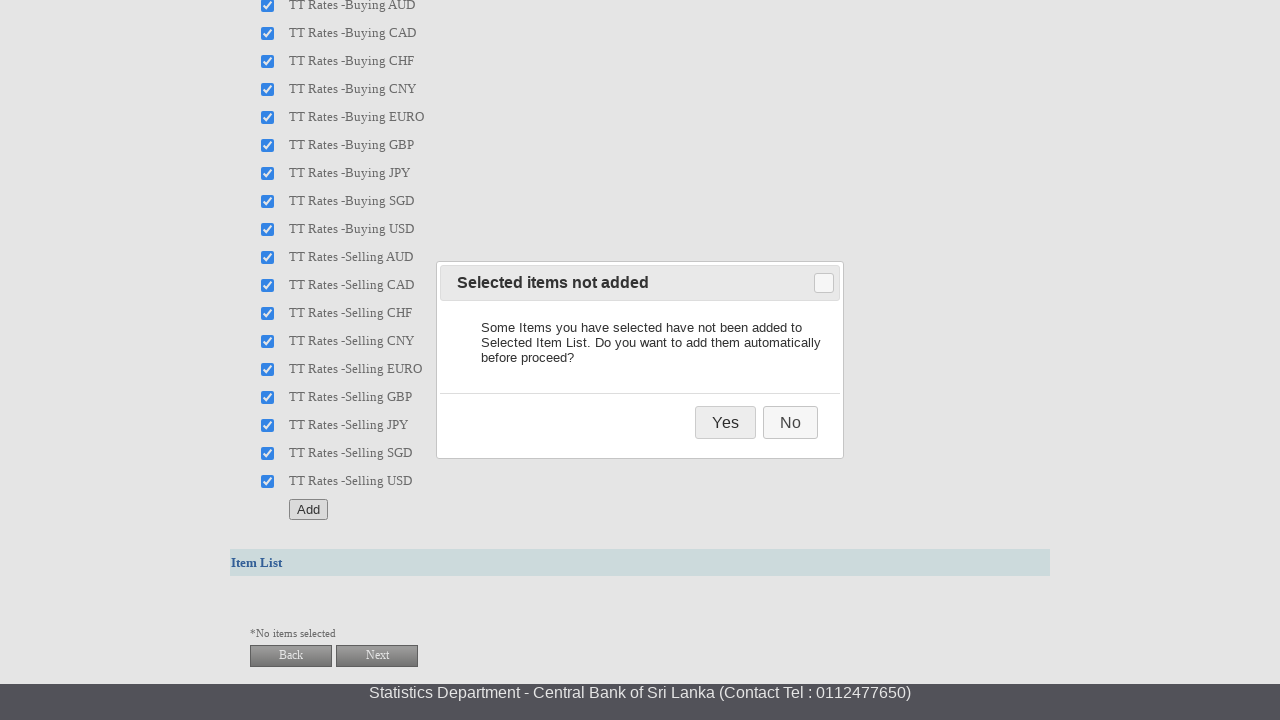

Confirmation dialog 'Yes' button became visible
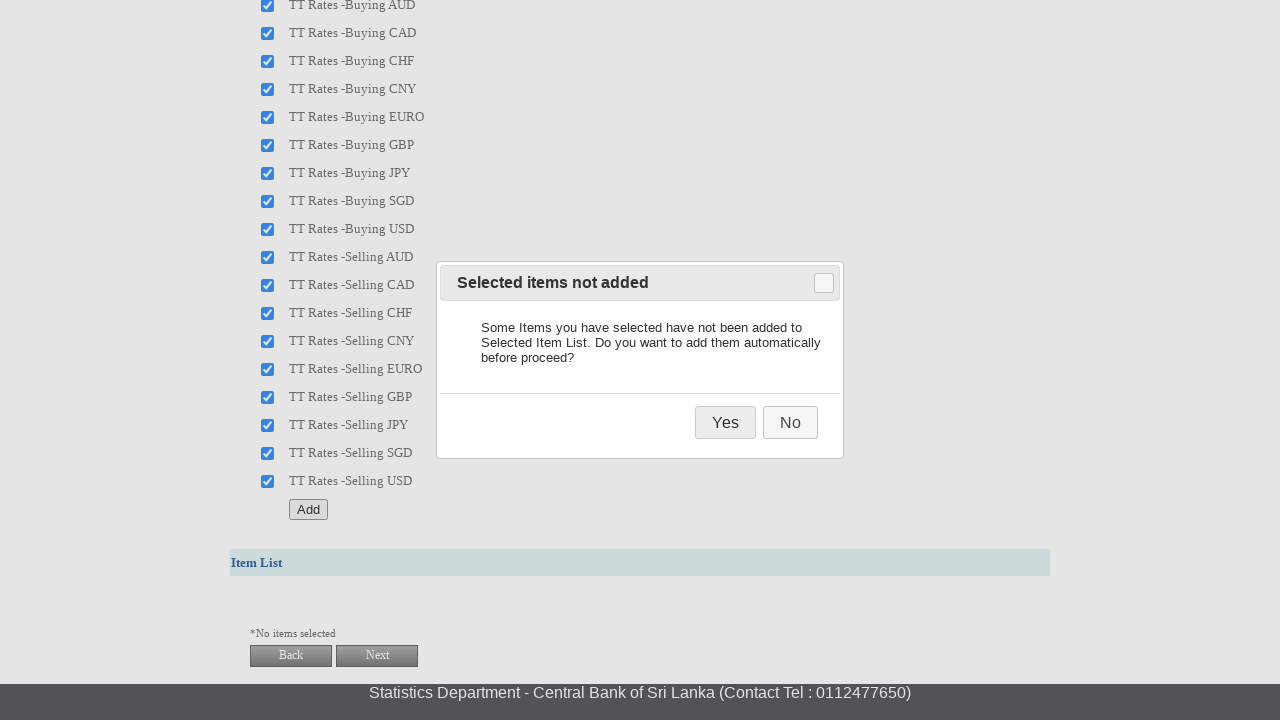

Clicked 'Yes' button to confirm data item selection at (726, 423) on xpath=/html/body/div[1]/div[3]/div/button[1]
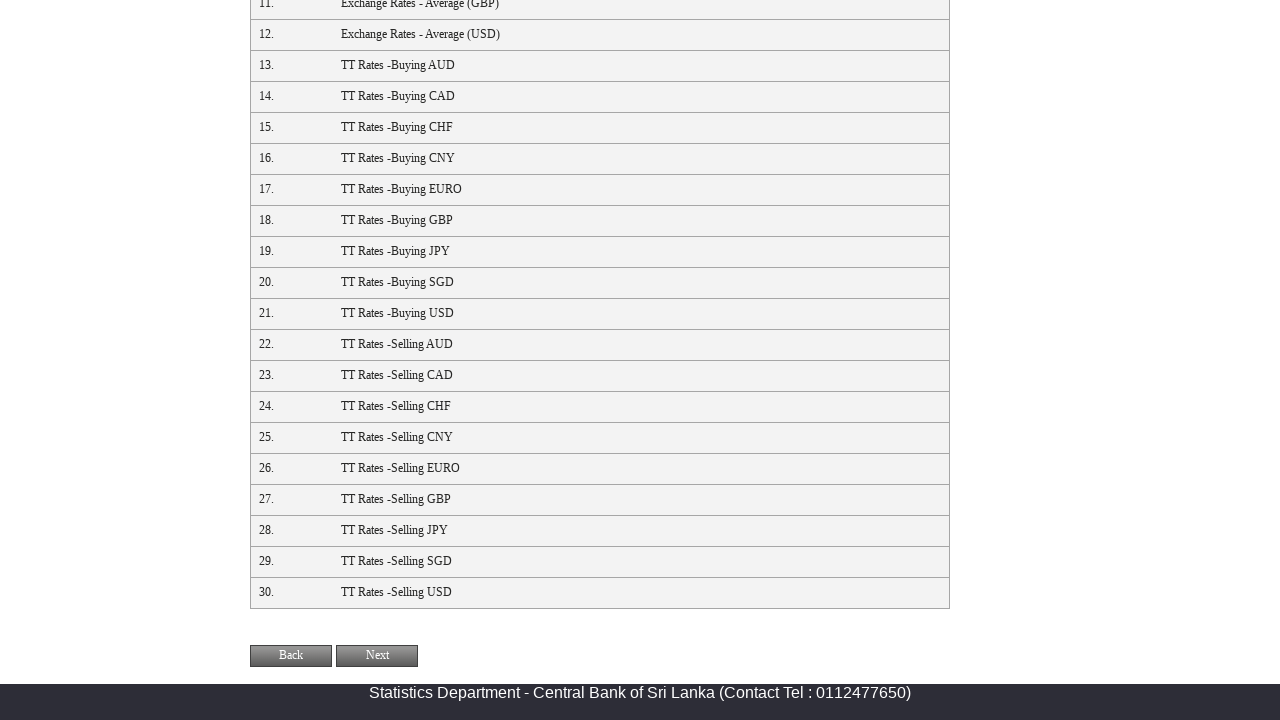

Waited for confirmation dialog to close
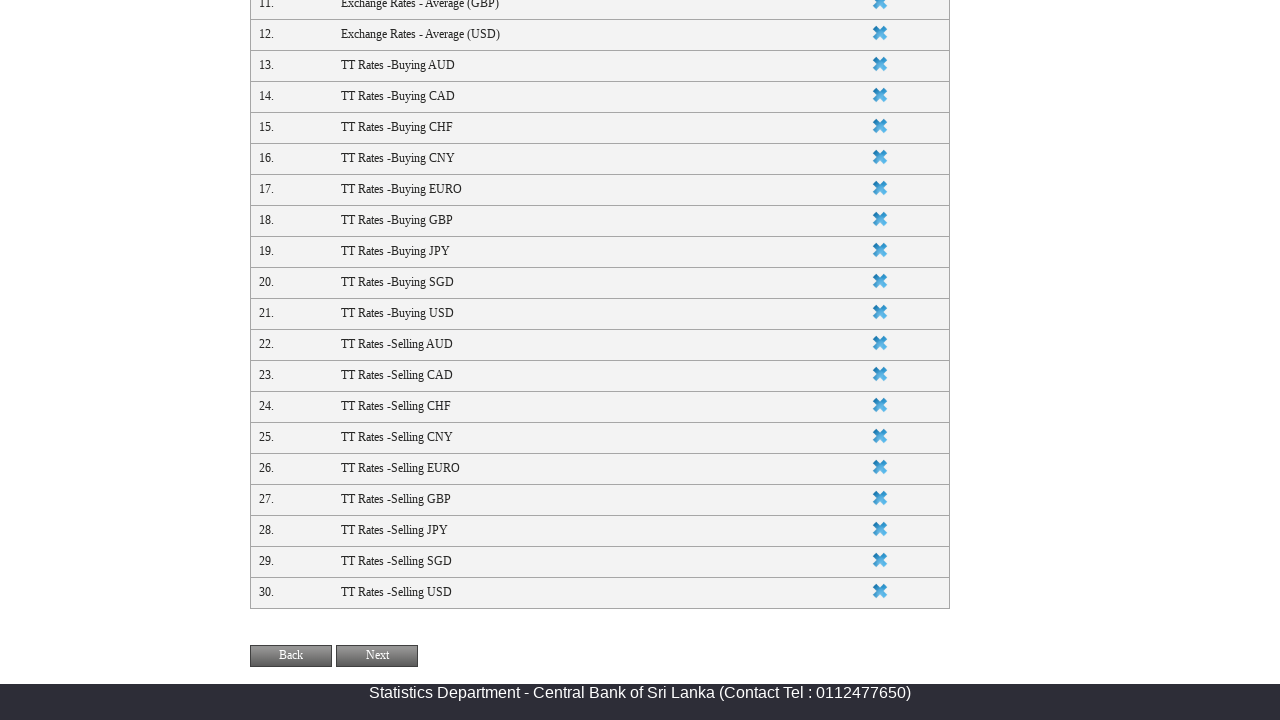

Clicked 'Next' button to proceed after confirmation at (377, 656) on #ContentPlaceHolder1_btnNext
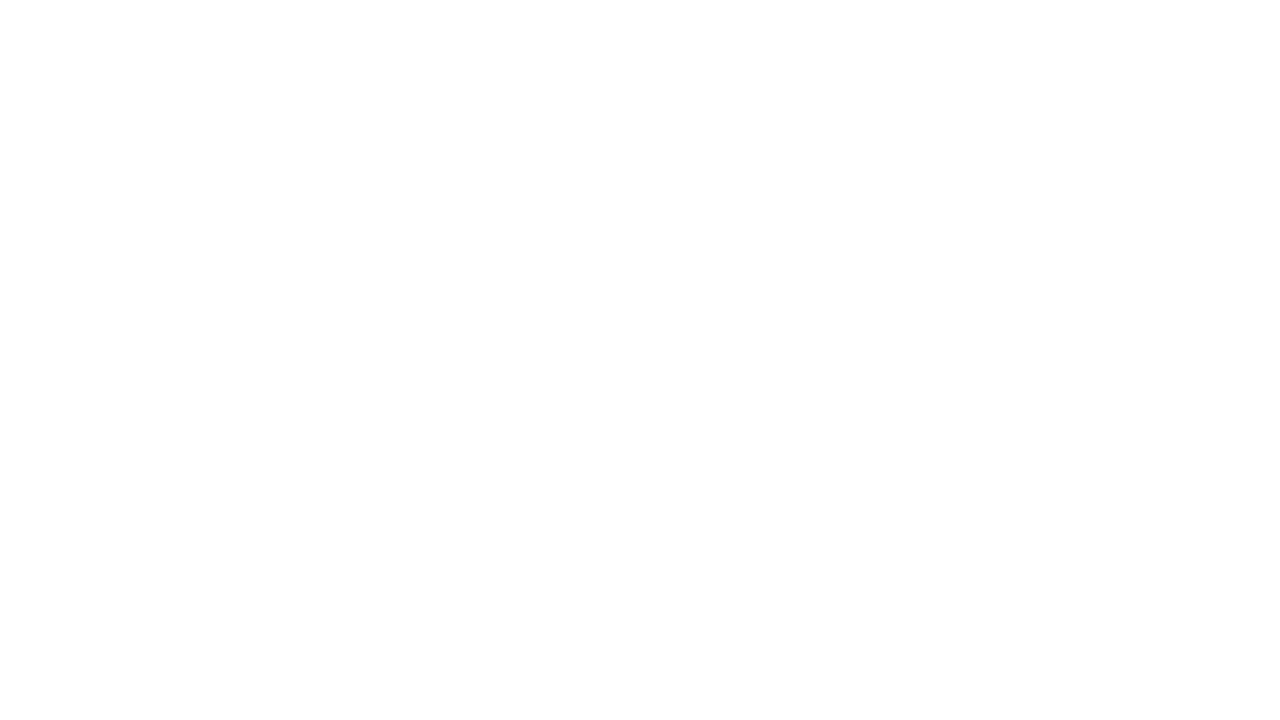

Download button became visible
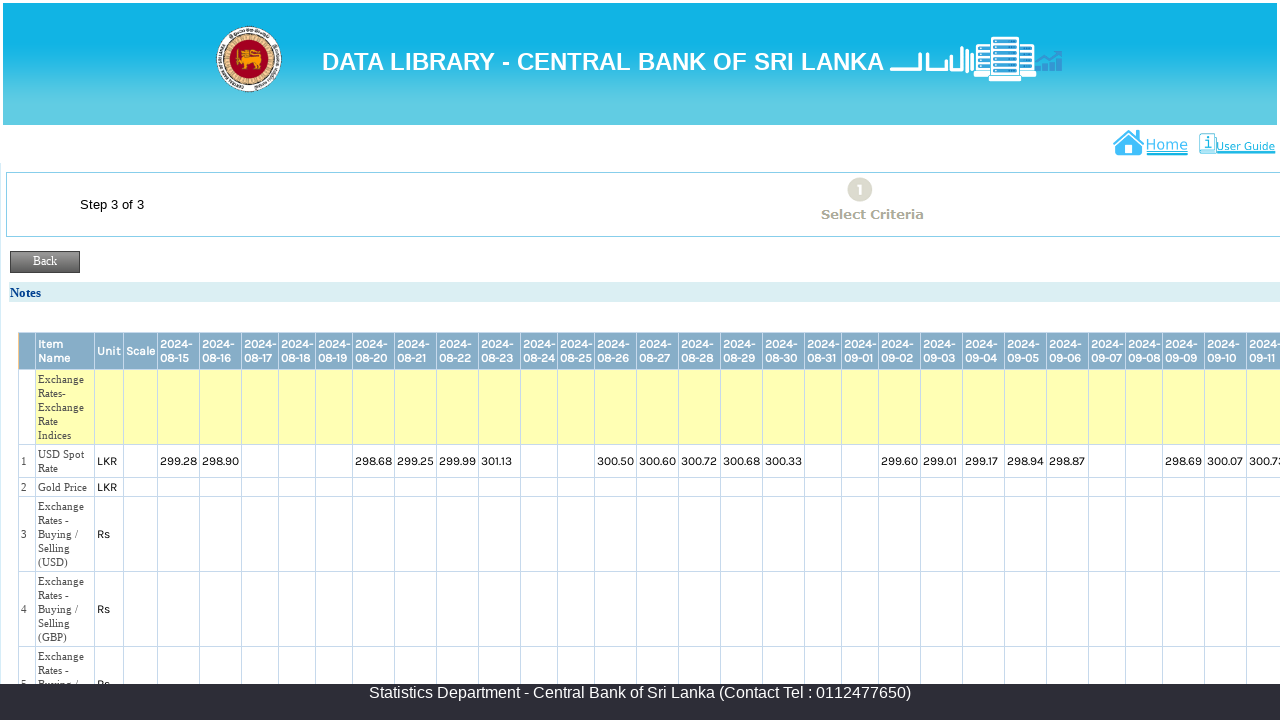

Scrolled download button into view
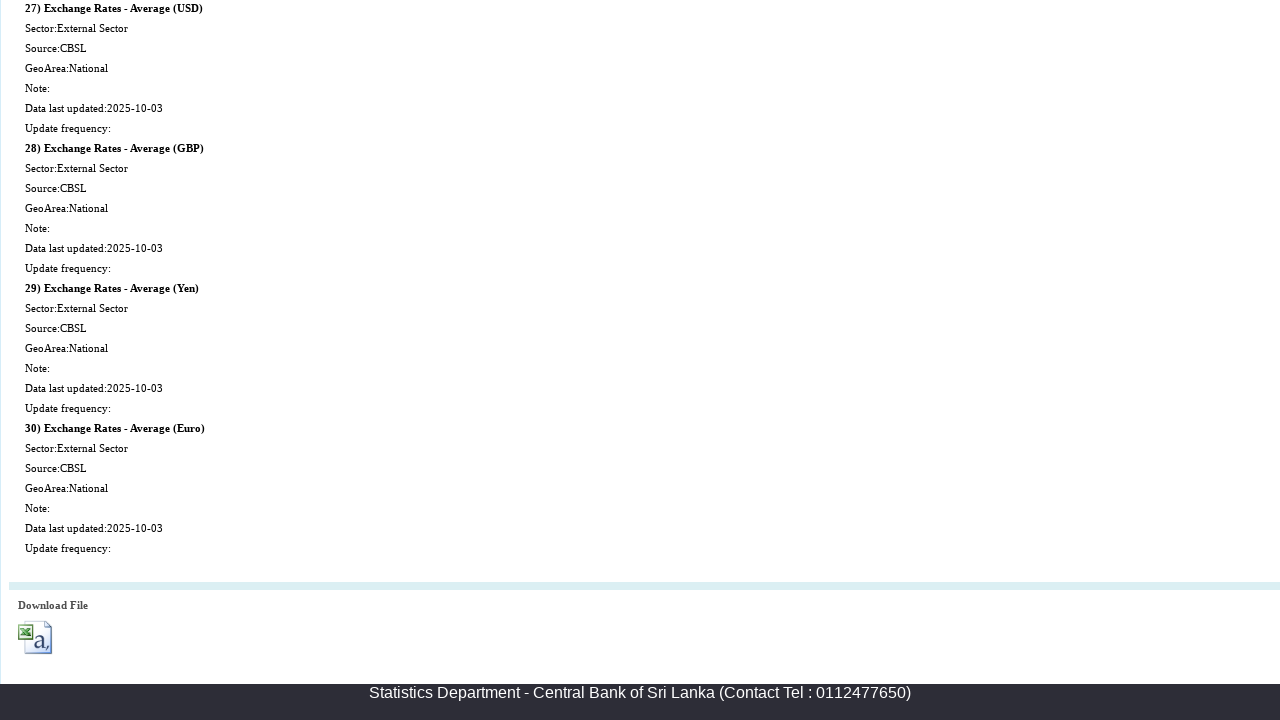

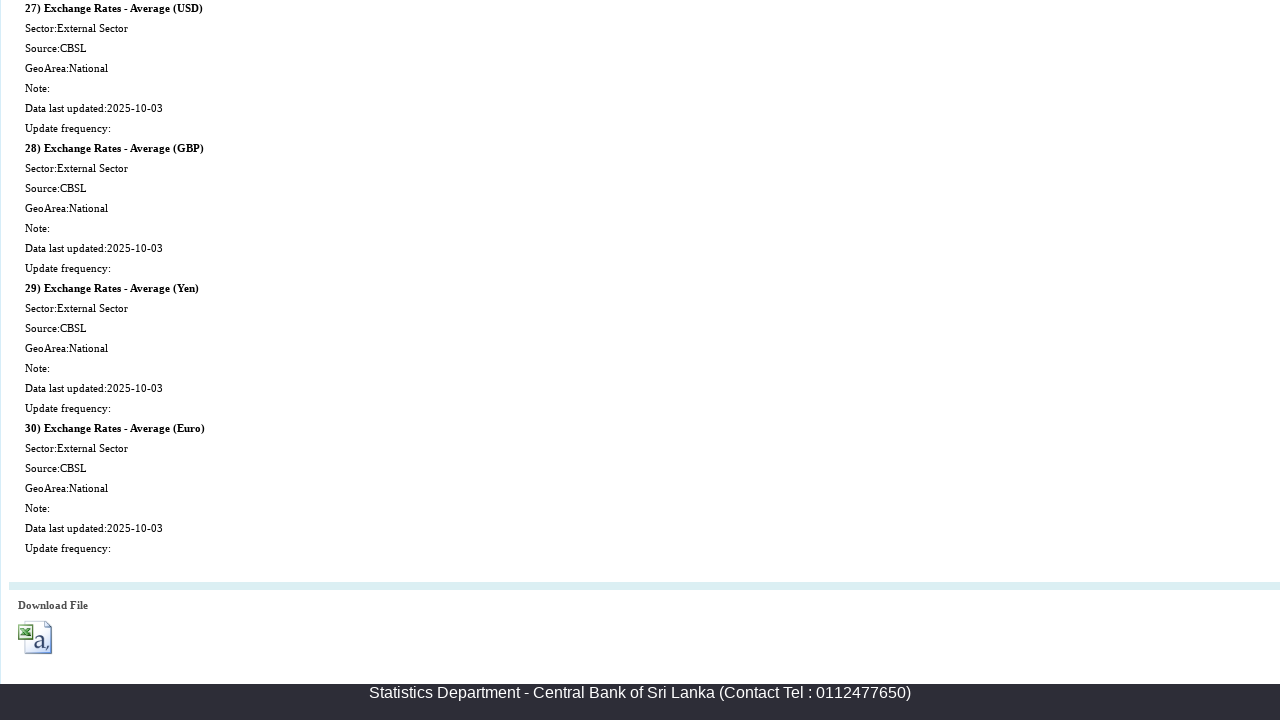